Tests a large form submission by filling all input fields with sample text and clicking the submit button

Starting URL: http://suninjuly.github.io/huge_form.html

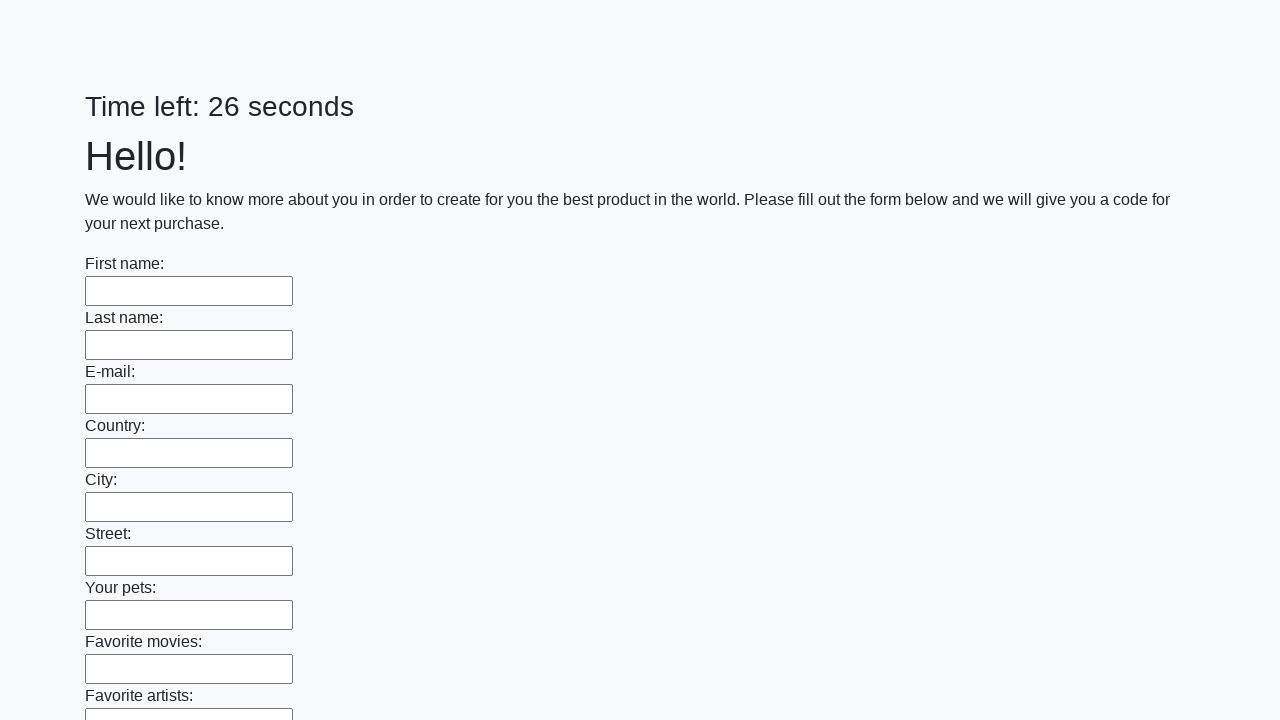

Filled input field with sample text 'Мой ответ' on input >> nth=0
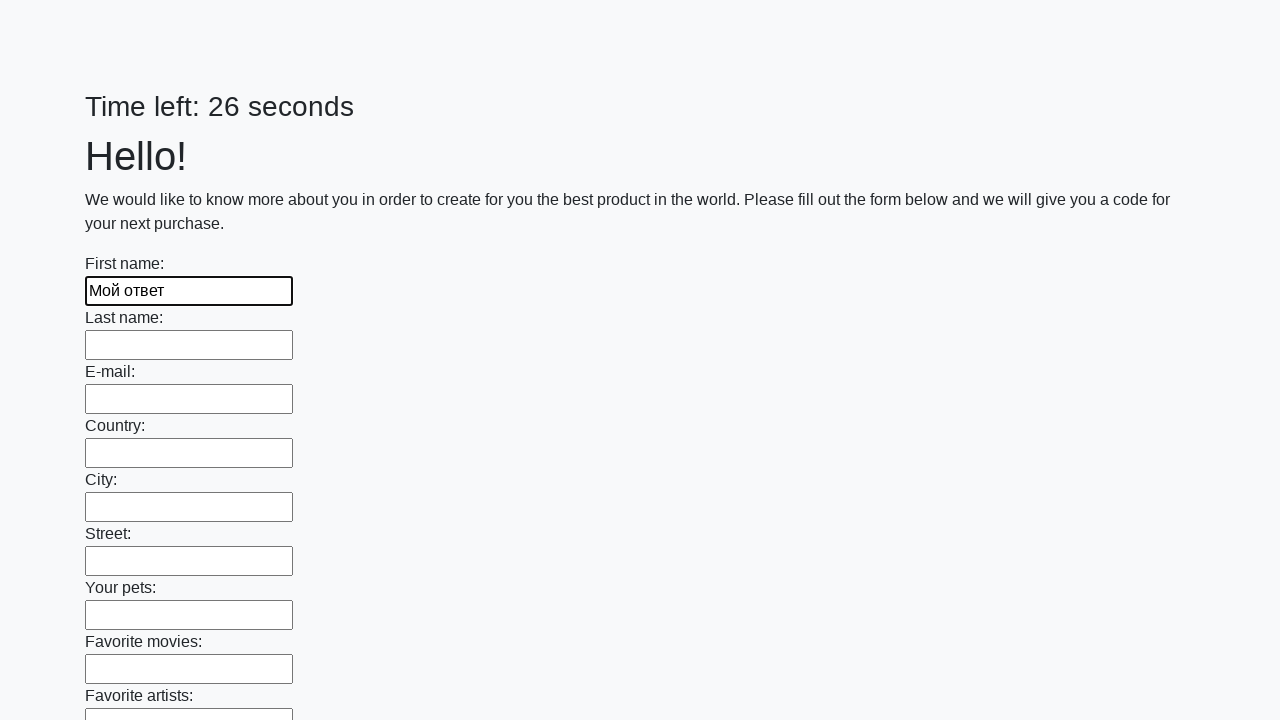

Filled input field with sample text 'Мой ответ' on input >> nth=1
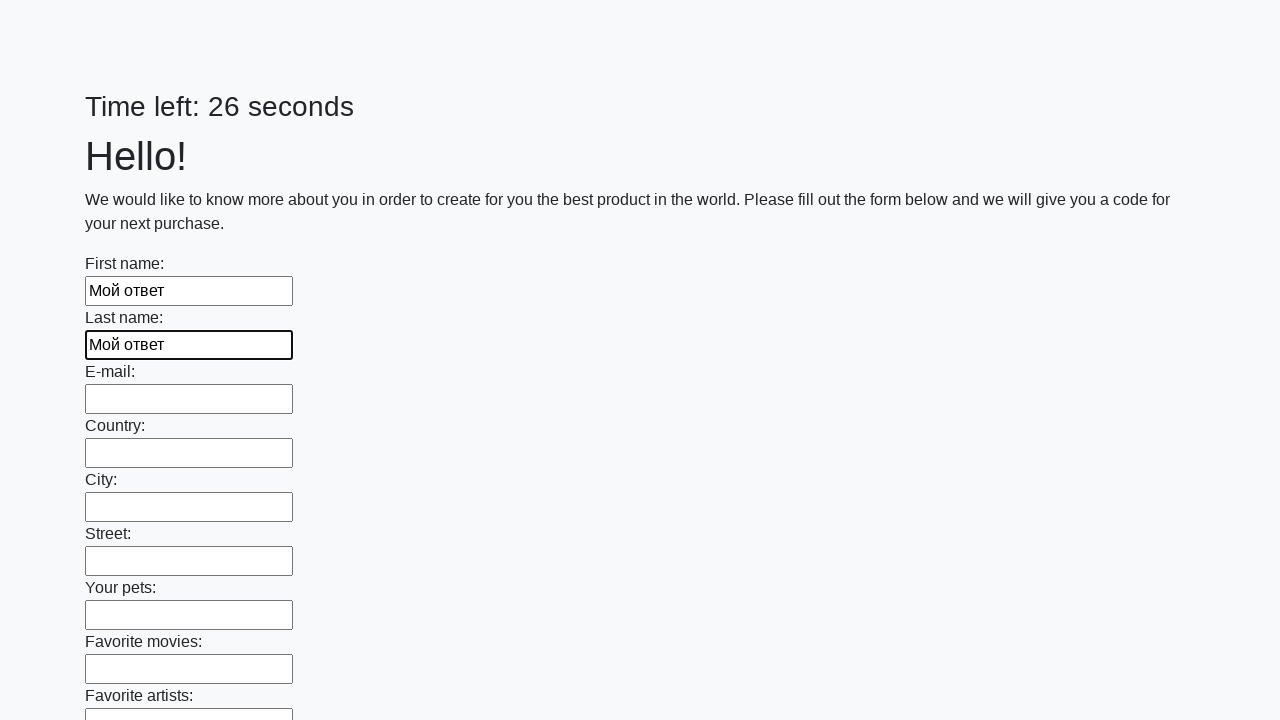

Filled input field with sample text 'Мой ответ' on input >> nth=2
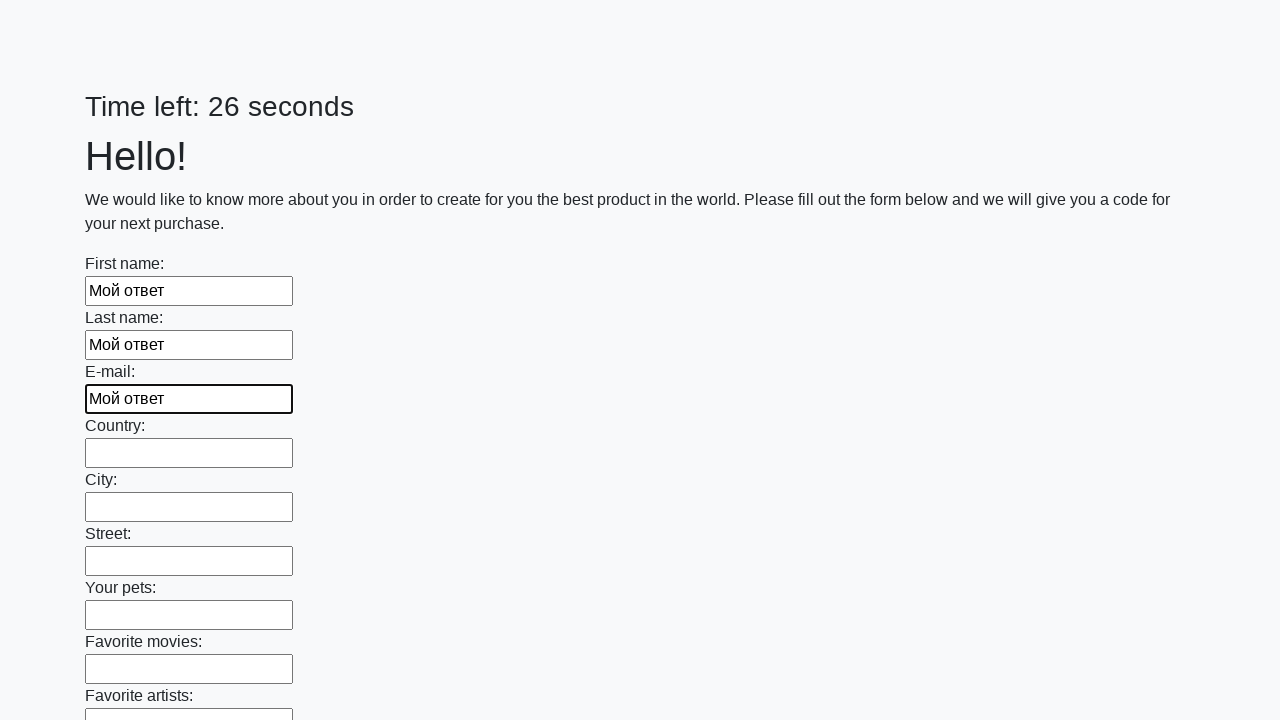

Filled input field with sample text 'Мой ответ' on input >> nth=3
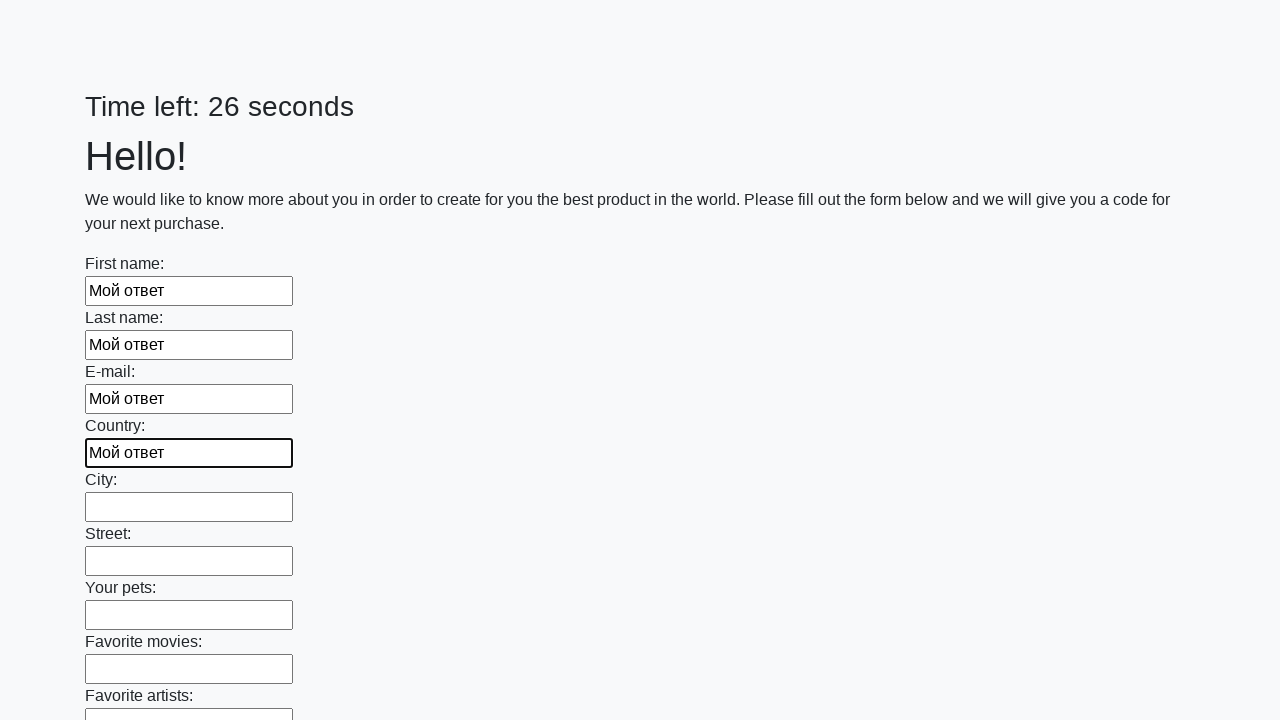

Filled input field with sample text 'Мой ответ' on input >> nth=4
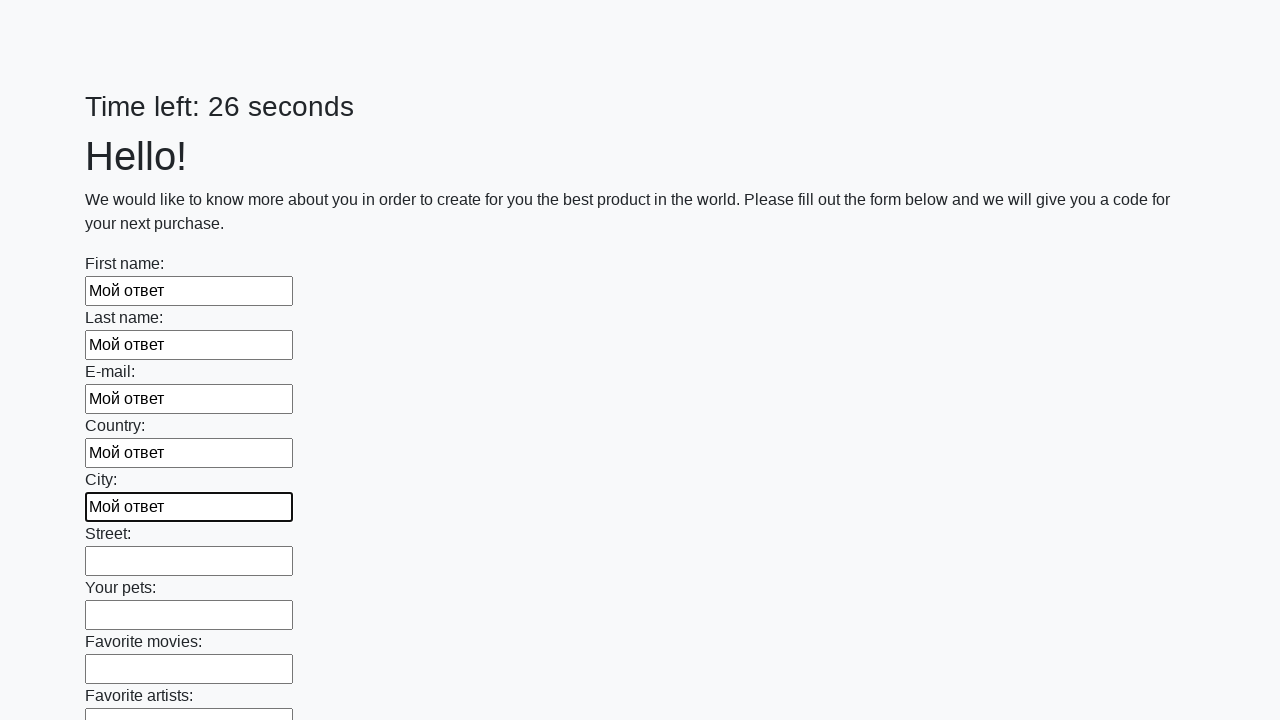

Filled input field with sample text 'Мой ответ' on input >> nth=5
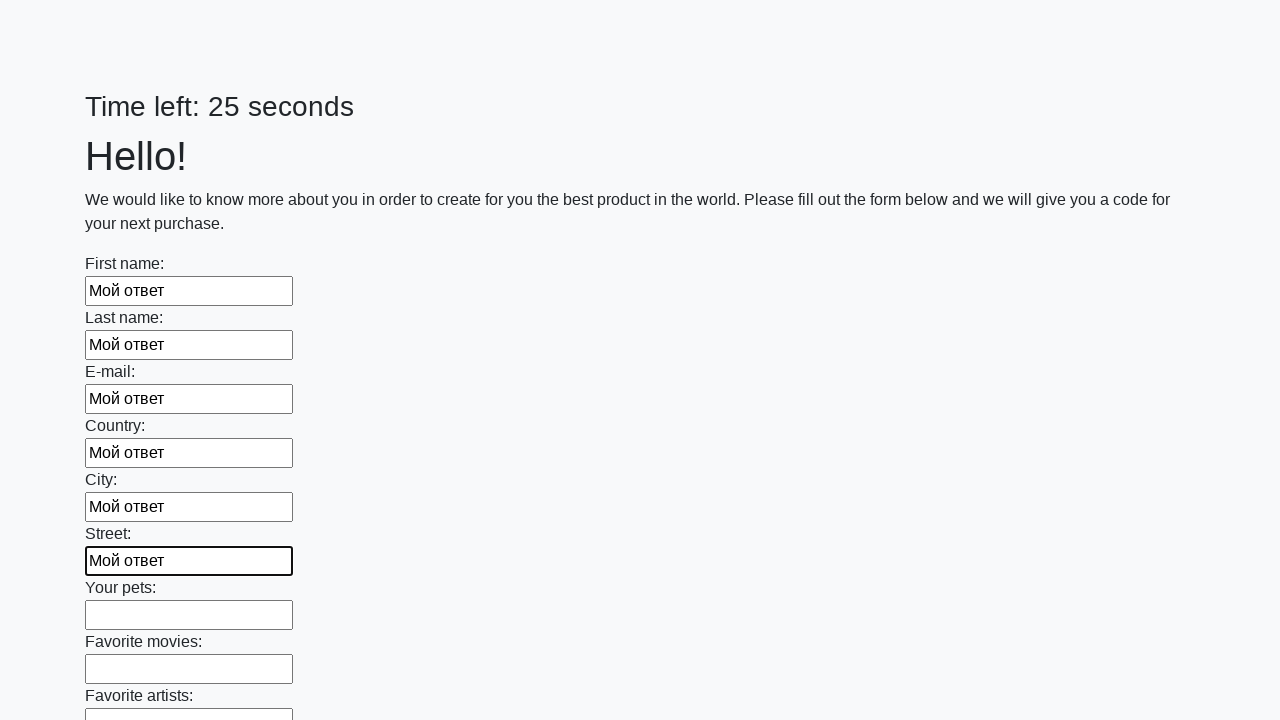

Filled input field with sample text 'Мой ответ' on input >> nth=6
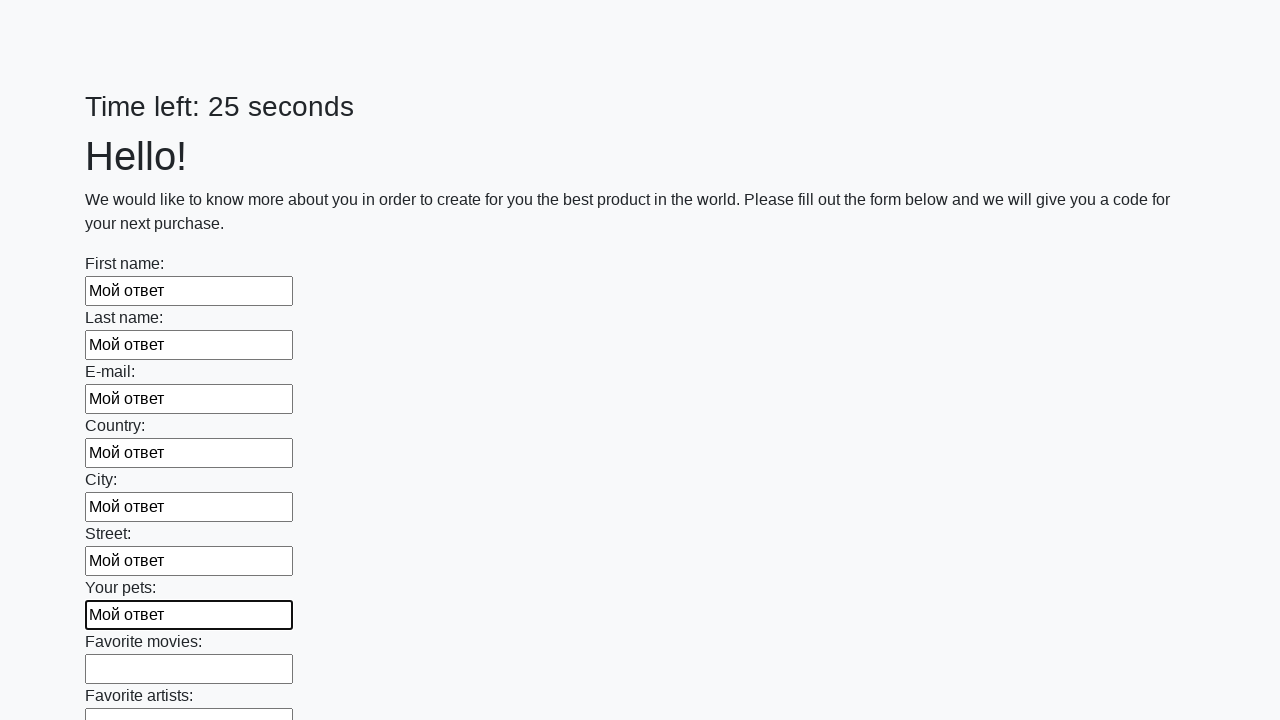

Filled input field with sample text 'Мой ответ' on input >> nth=7
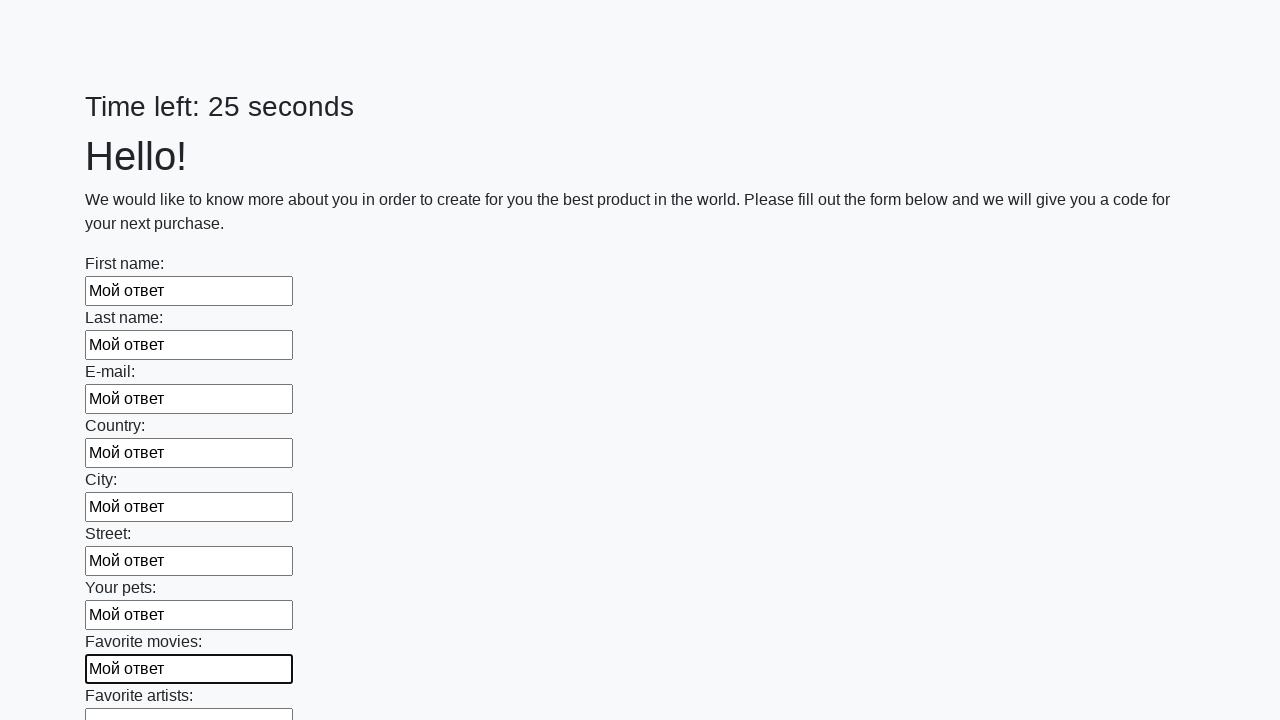

Filled input field with sample text 'Мой ответ' on input >> nth=8
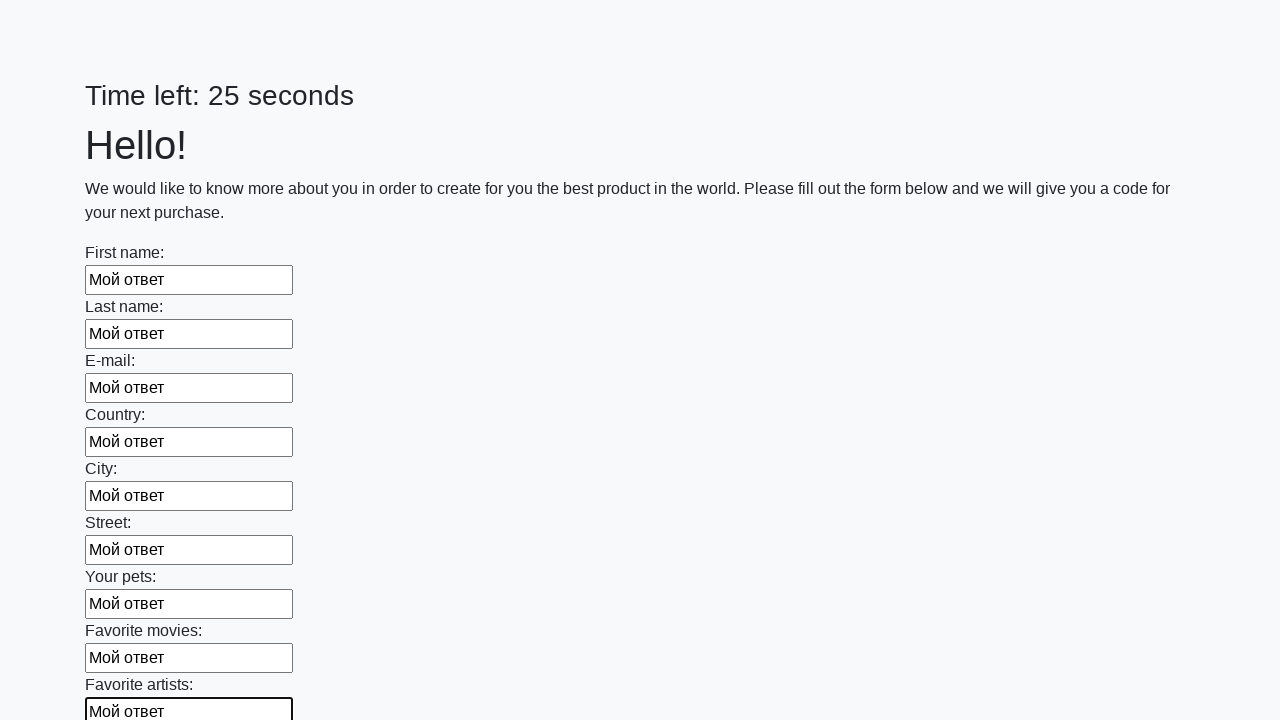

Filled input field with sample text 'Мой ответ' on input >> nth=9
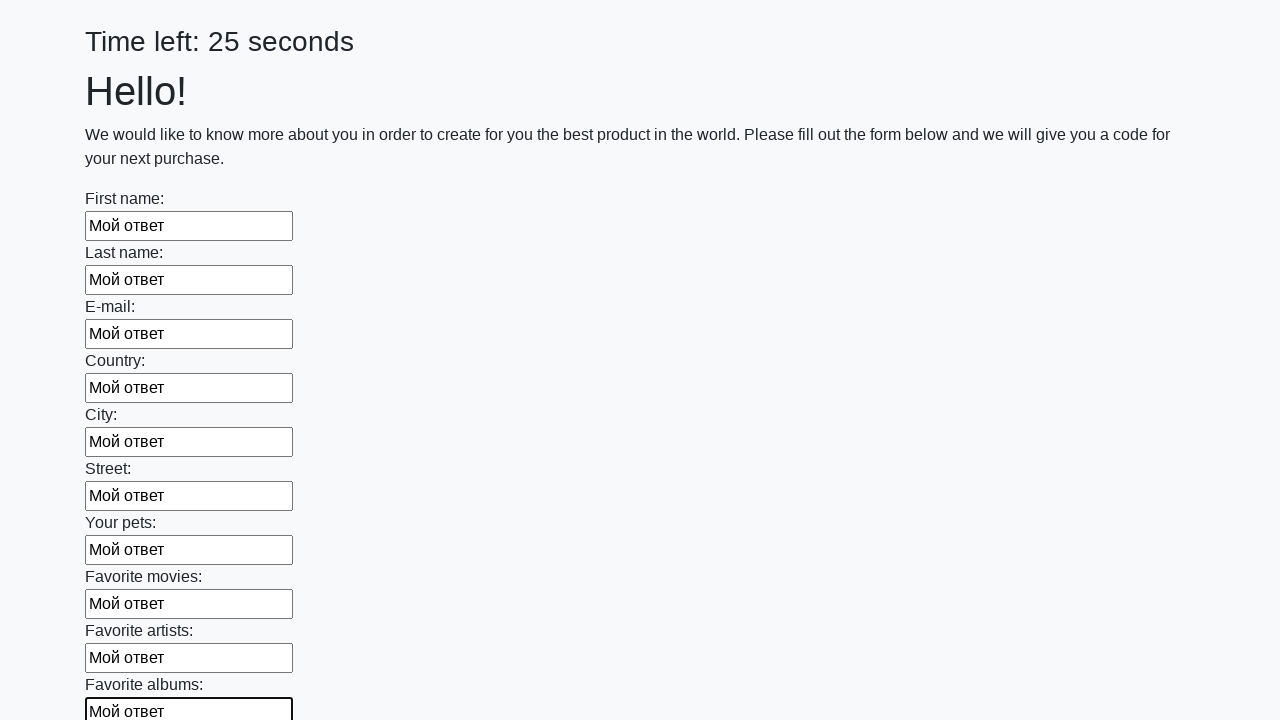

Filled input field with sample text 'Мой ответ' on input >> nth=10
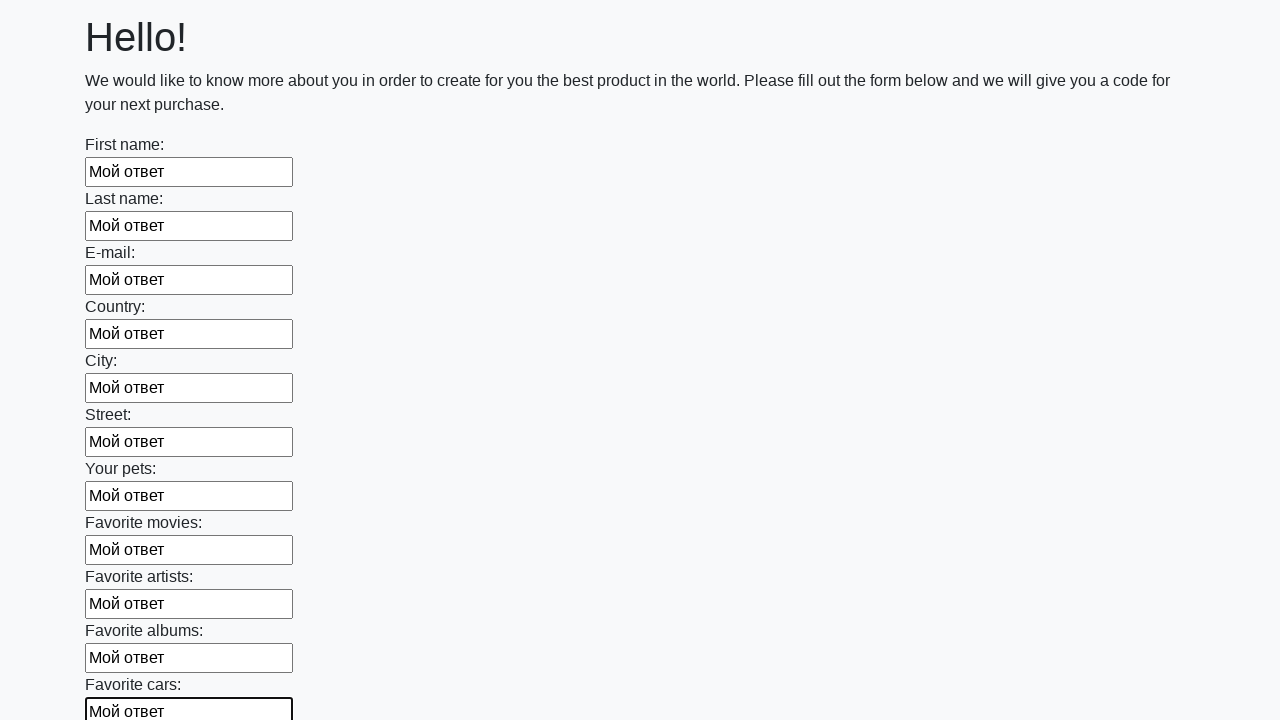

Filled input field with sample text 'Мой ответ' on input >> nth=11
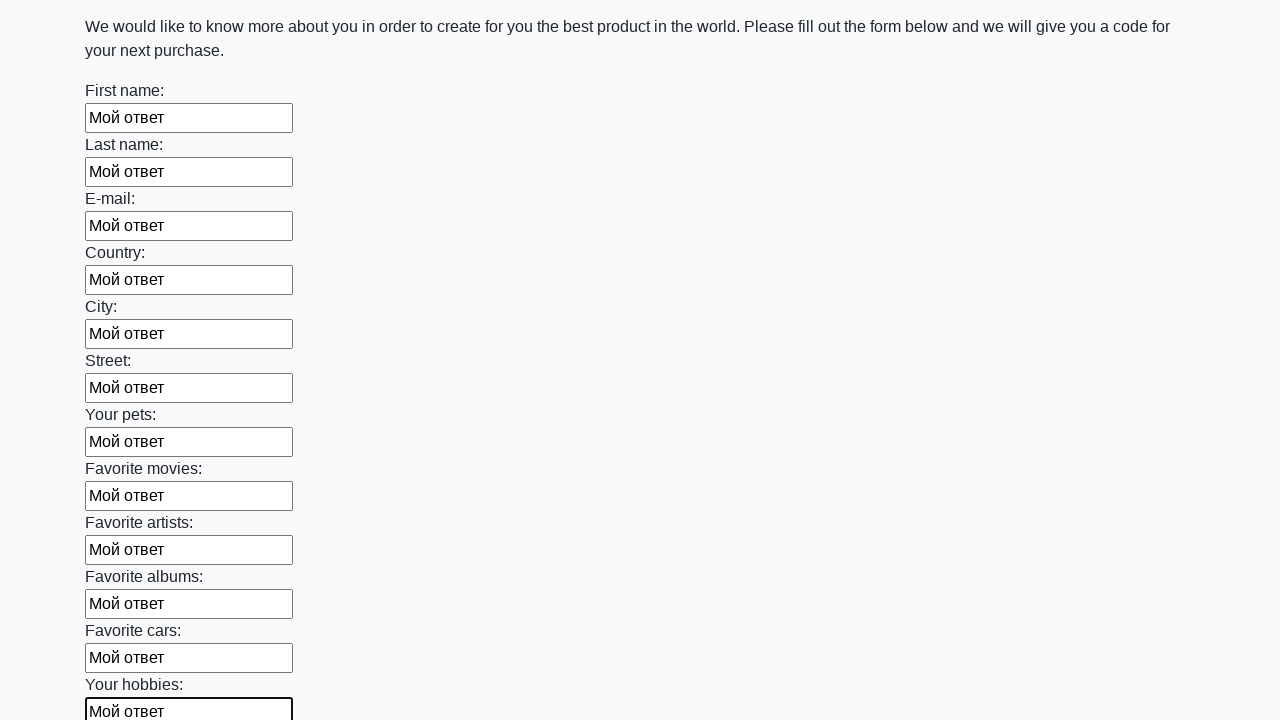

Filled input field with sample text 'Мой ответ' on input >> nth=12
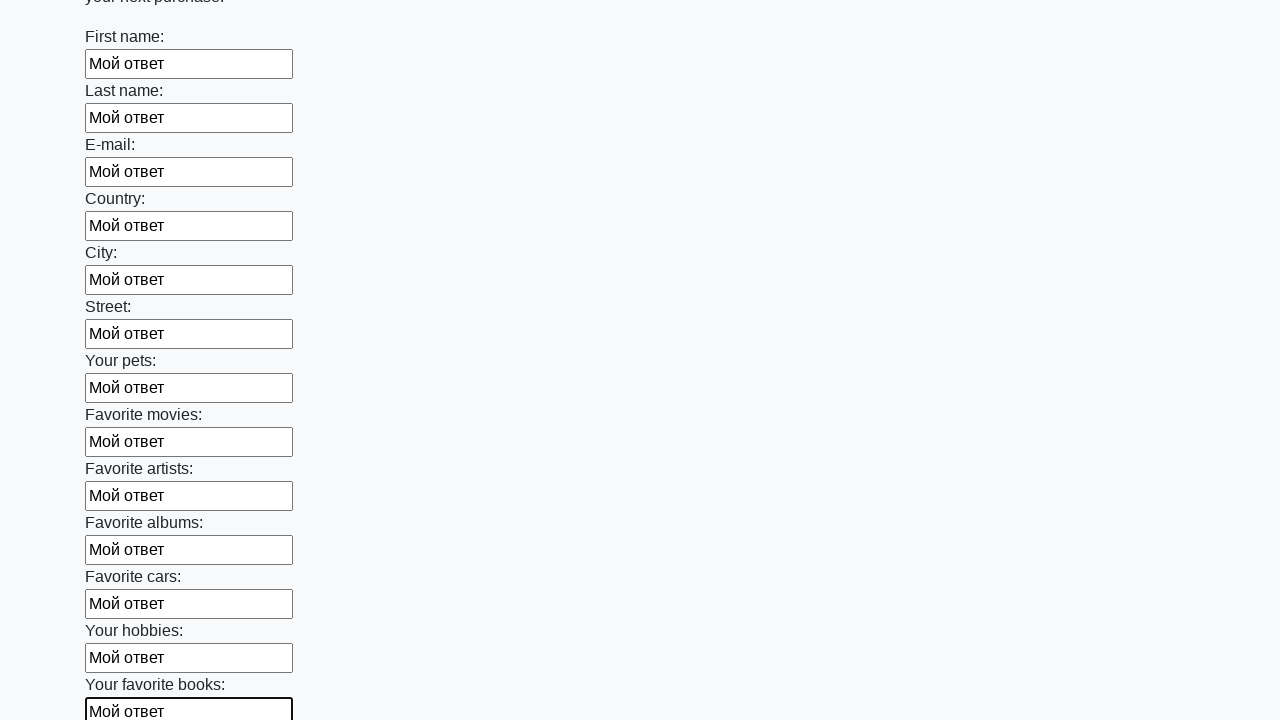

Filled input field with sample text 'Мой ответ' on input >> nth=13
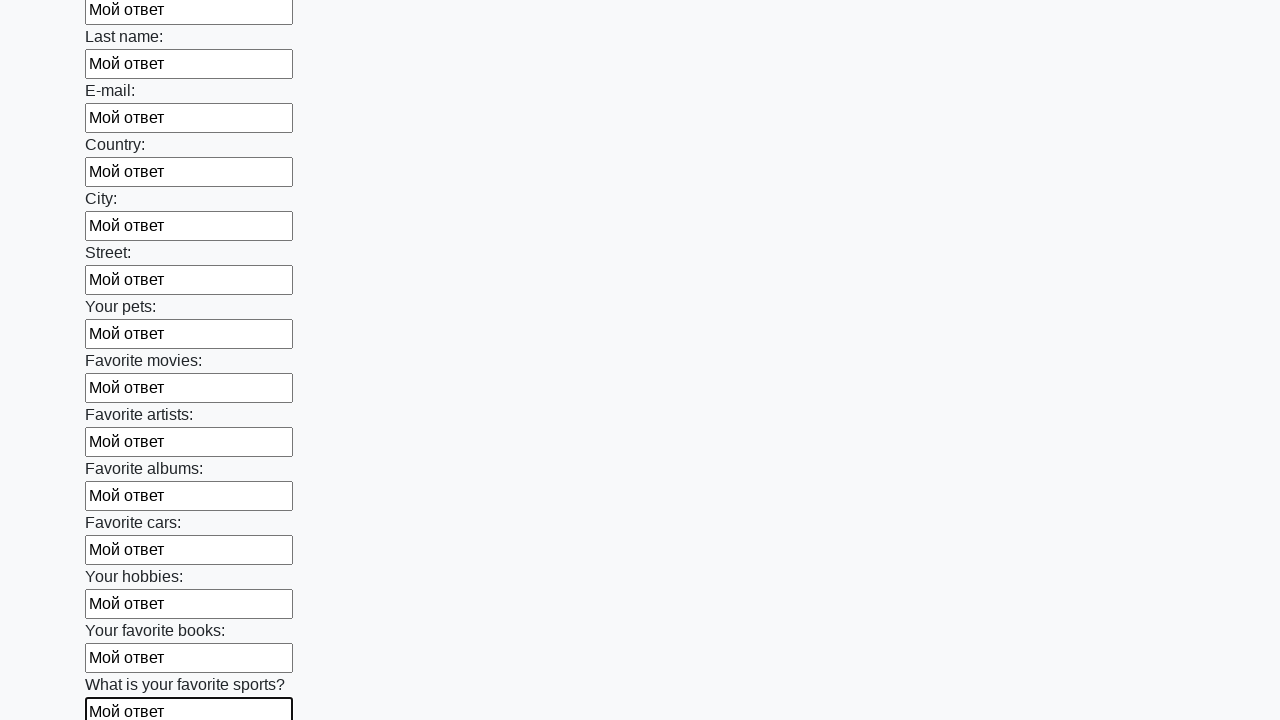

Filled input field with sample text 'Мой ответ' on input >> nth=14
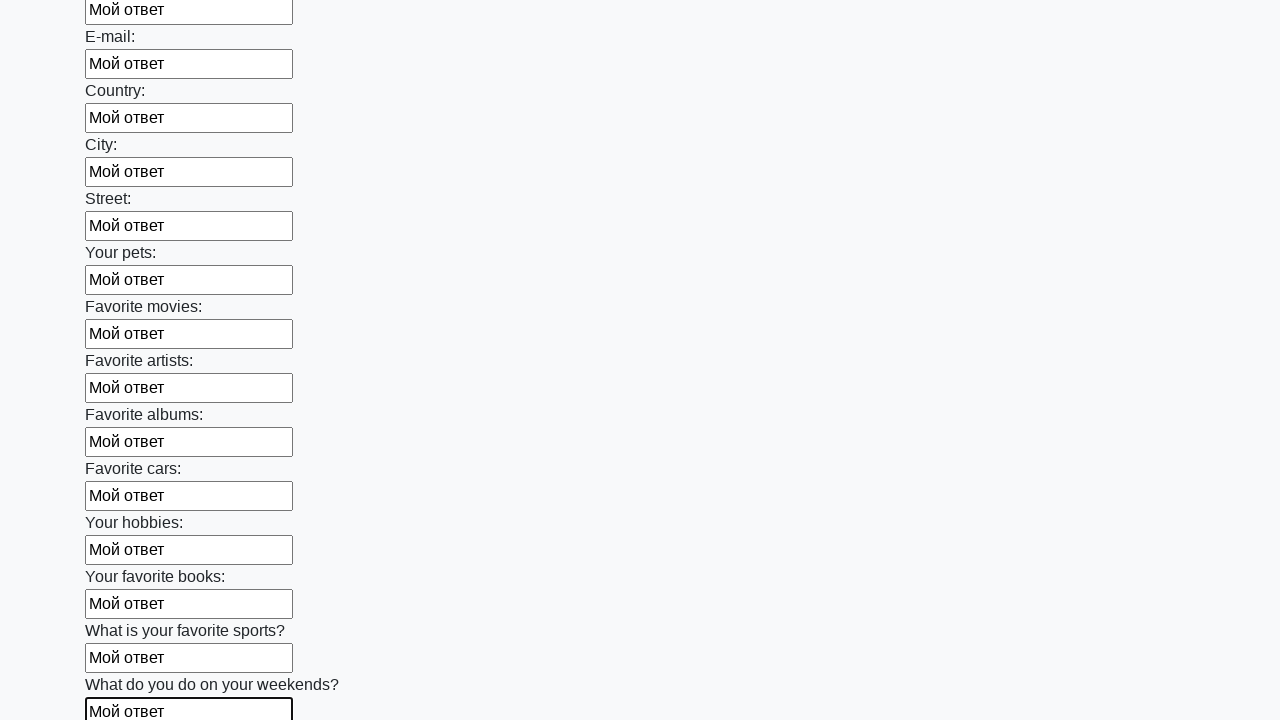

Filled input field with sample text 'Мой ответ' on input >> nth=15
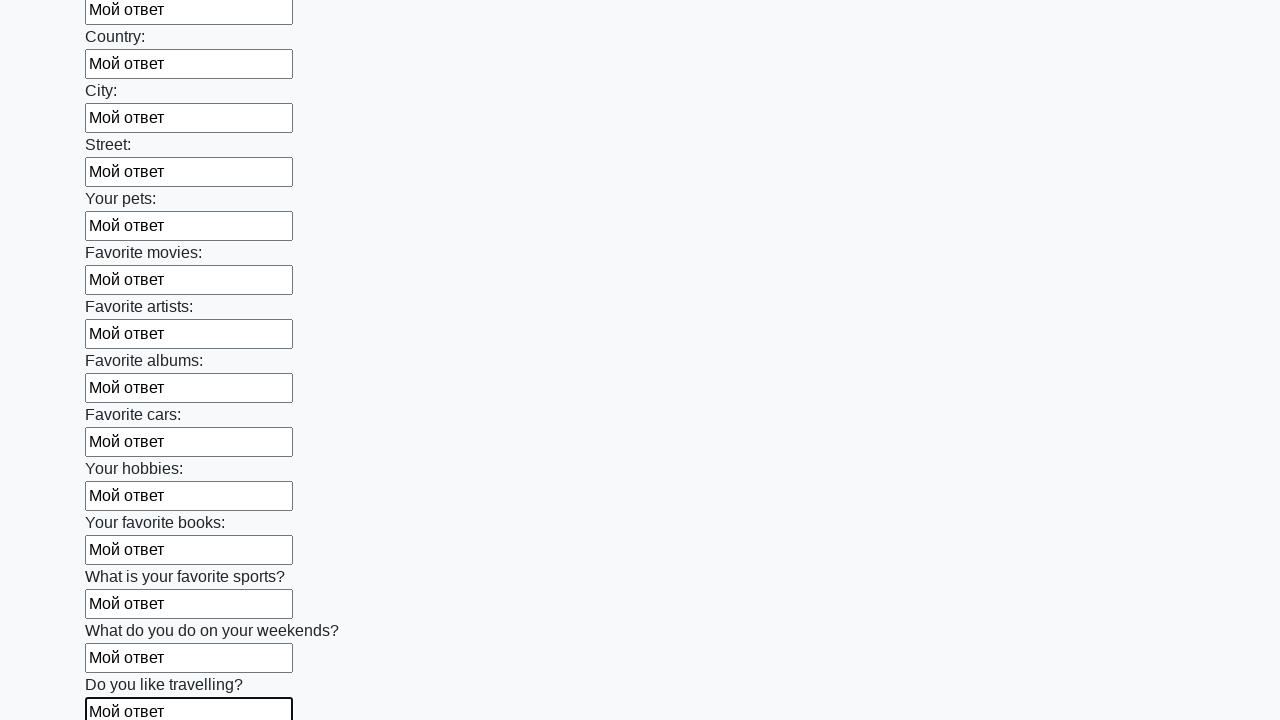

Filled input field with sample text 'Мой ответ' on input >> nth=16
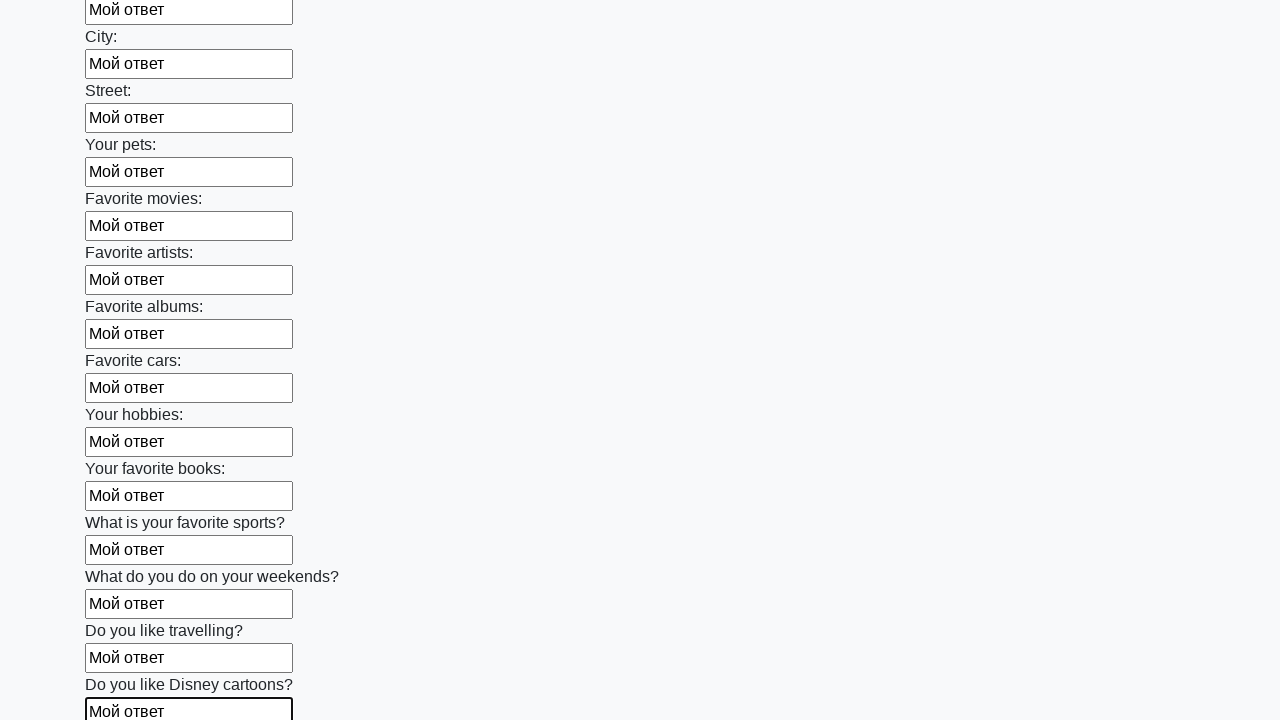

Filled input field with sample text 'Мой ответ' on input >> nth=17
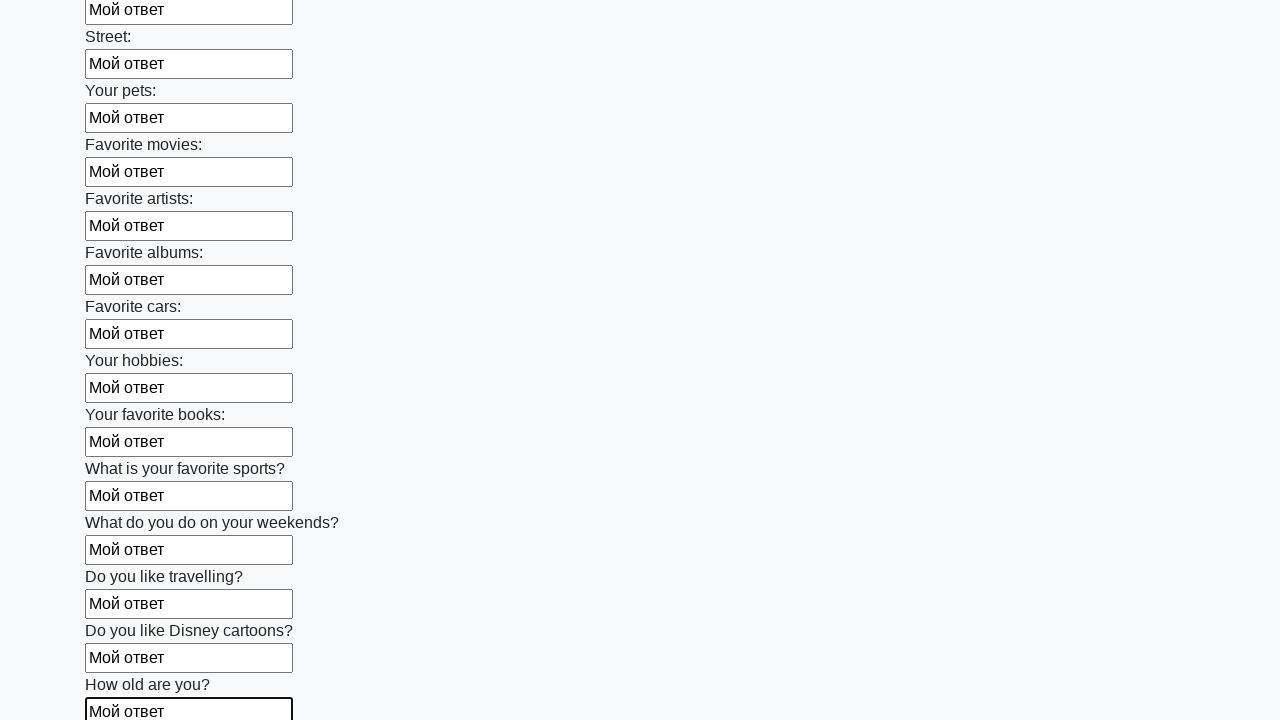

Filled input field with sample text 'Мой ответ' on input >> nth=18
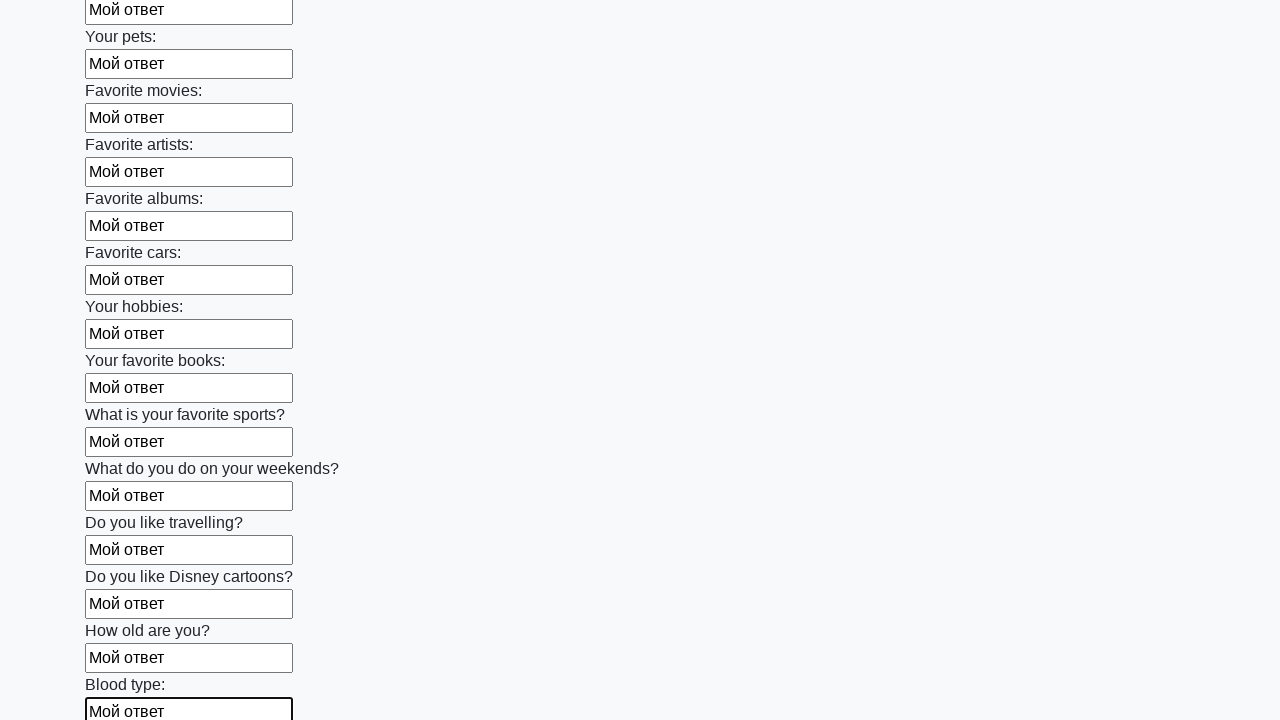

Filled input field with sample text 'Мой ответ' on input >> nth=19
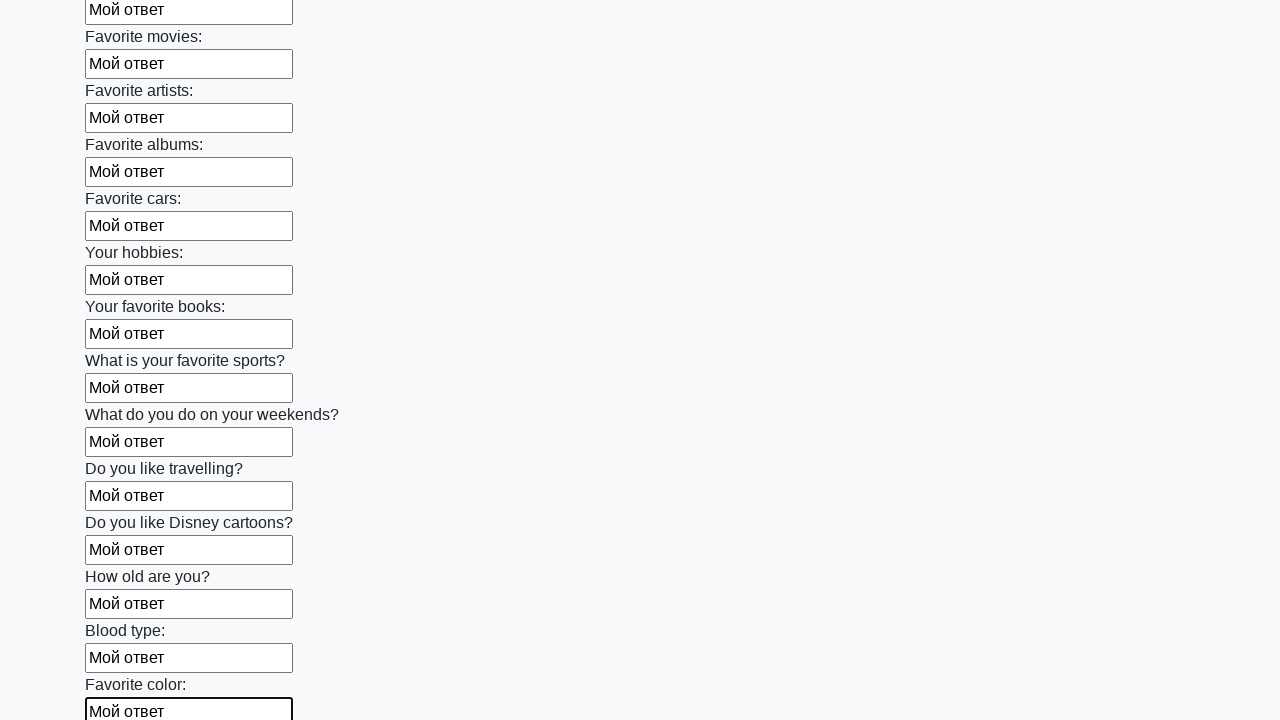

Filled input field with sample text 'Мой ответ' on input >> nth=20
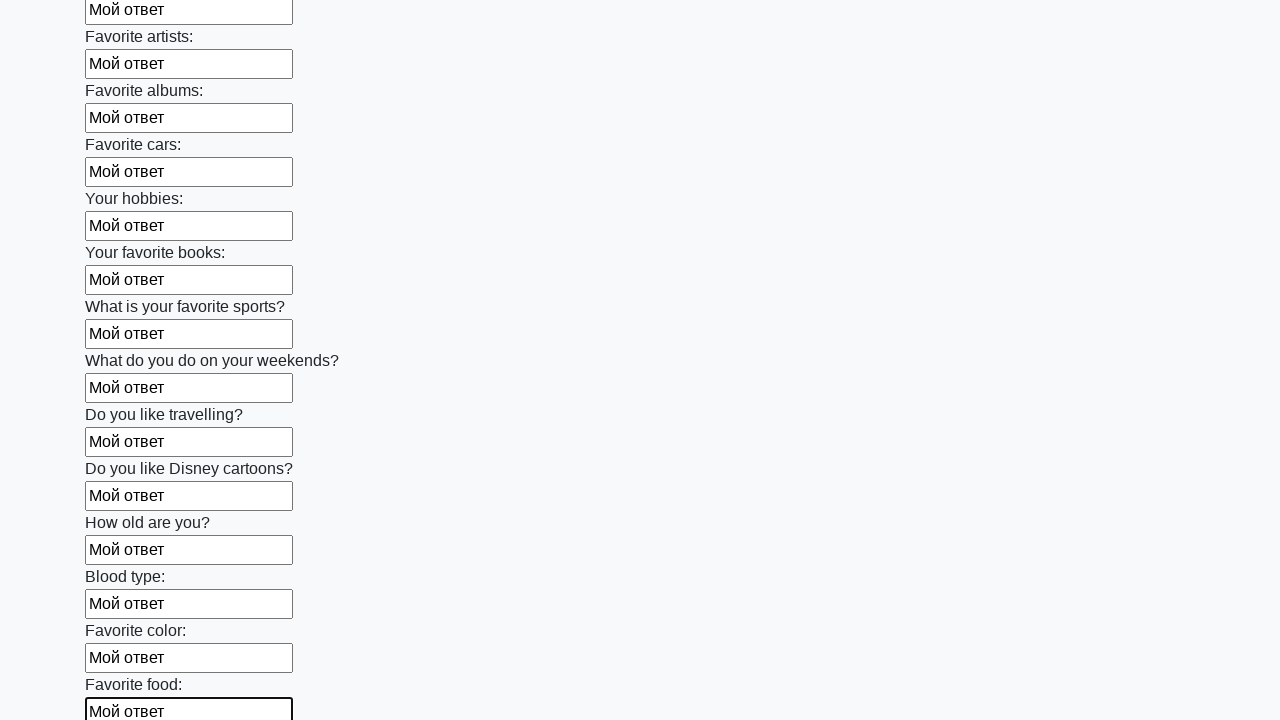

Filled input field with sample text 'Мой ответ' on input >> nth=21
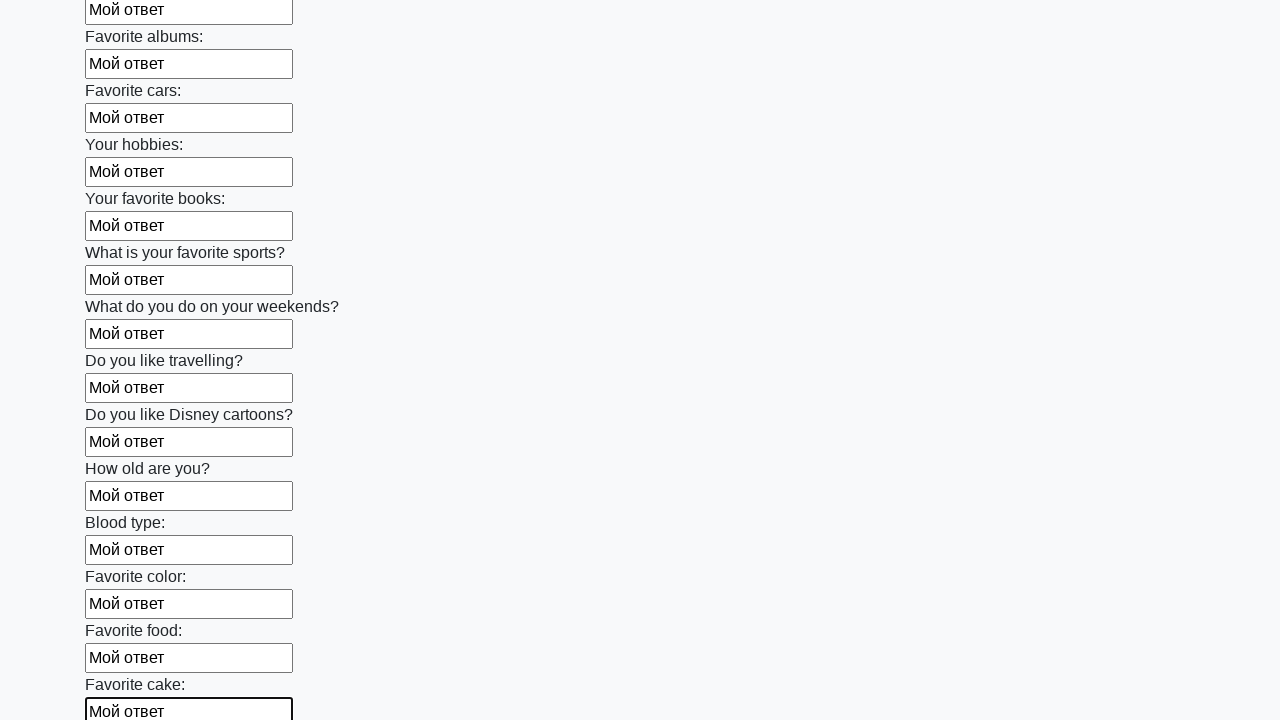

Filled input field with sample text 'Мой ответ' on input >> nth=22
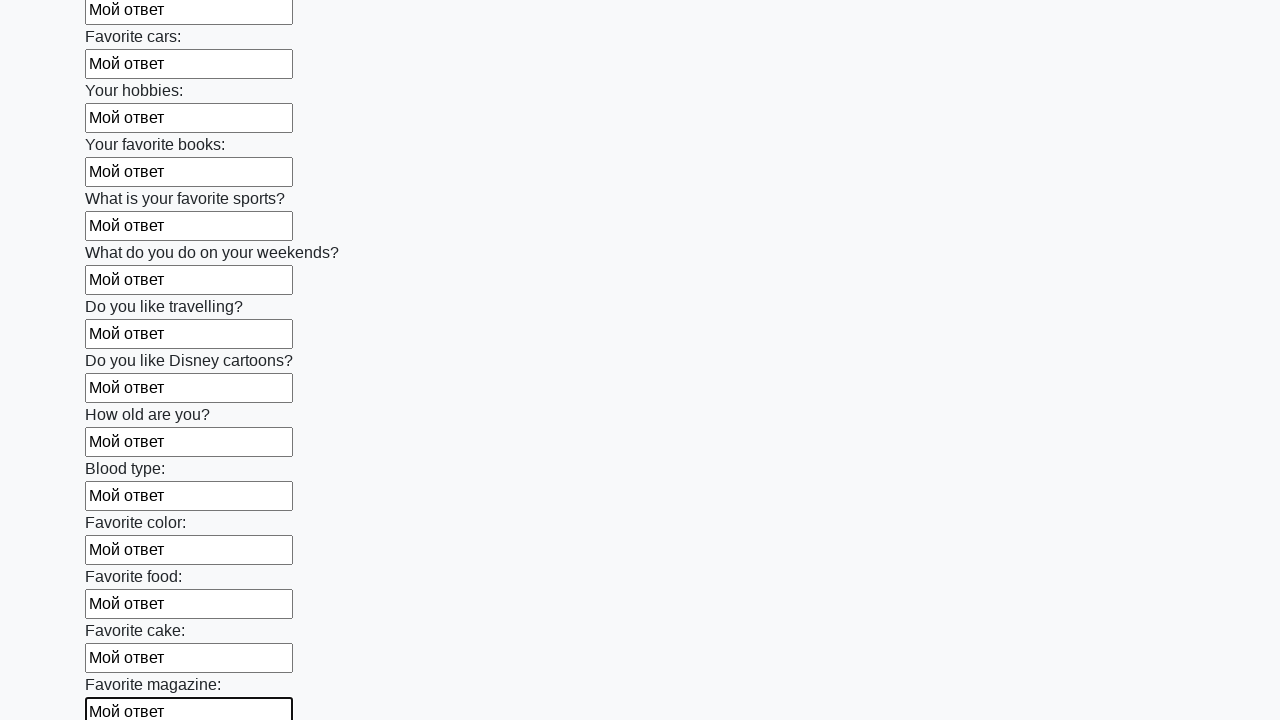

Filled input field with sample text 'Мой ответ' on input >> nth=23
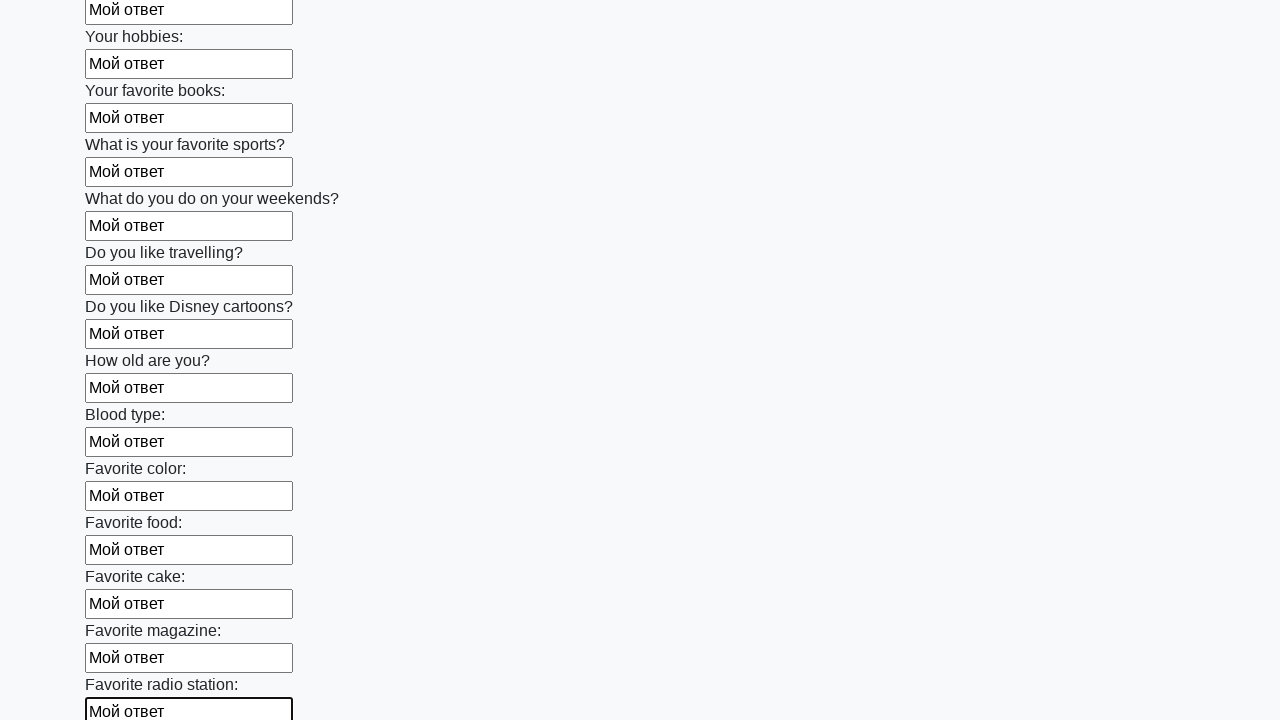

Filled input field with sample text 'Мой ответ' on input >> nth=24
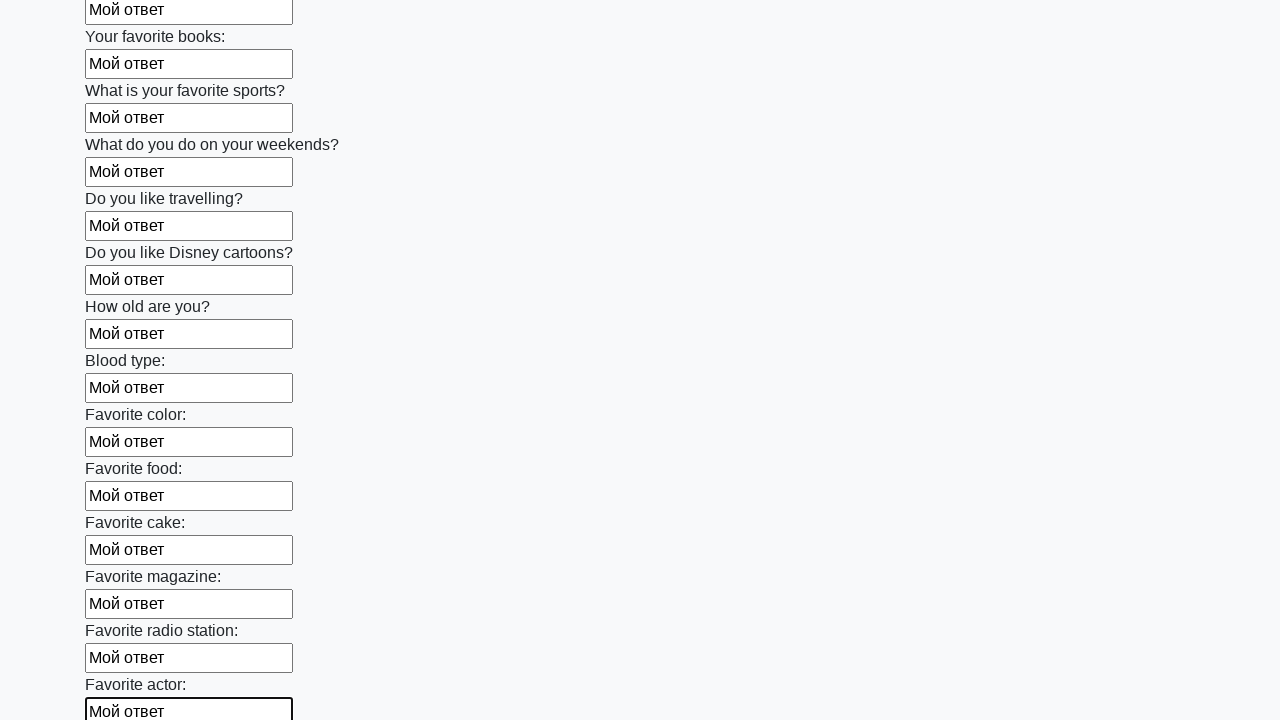

Filled input field with sample text 'Мой ответ' on input >> nth=25
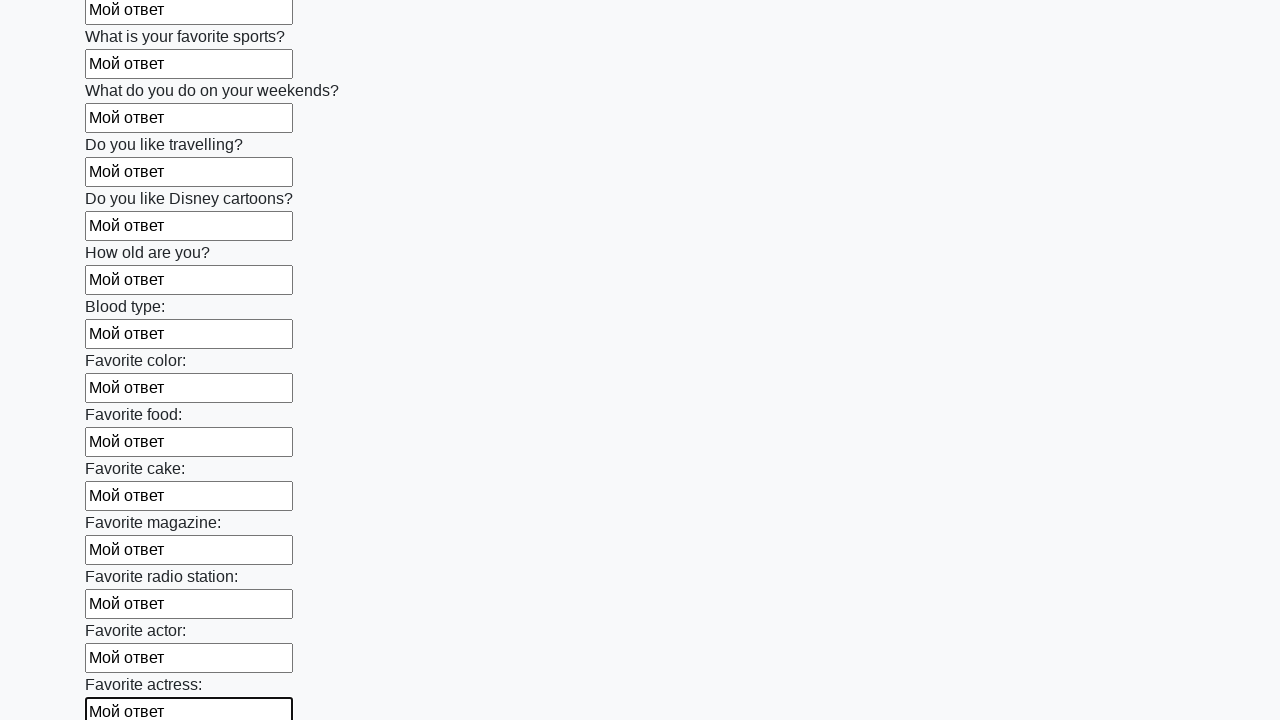

Filled input field with sample text 'Мой ответ' on input >> nth=26
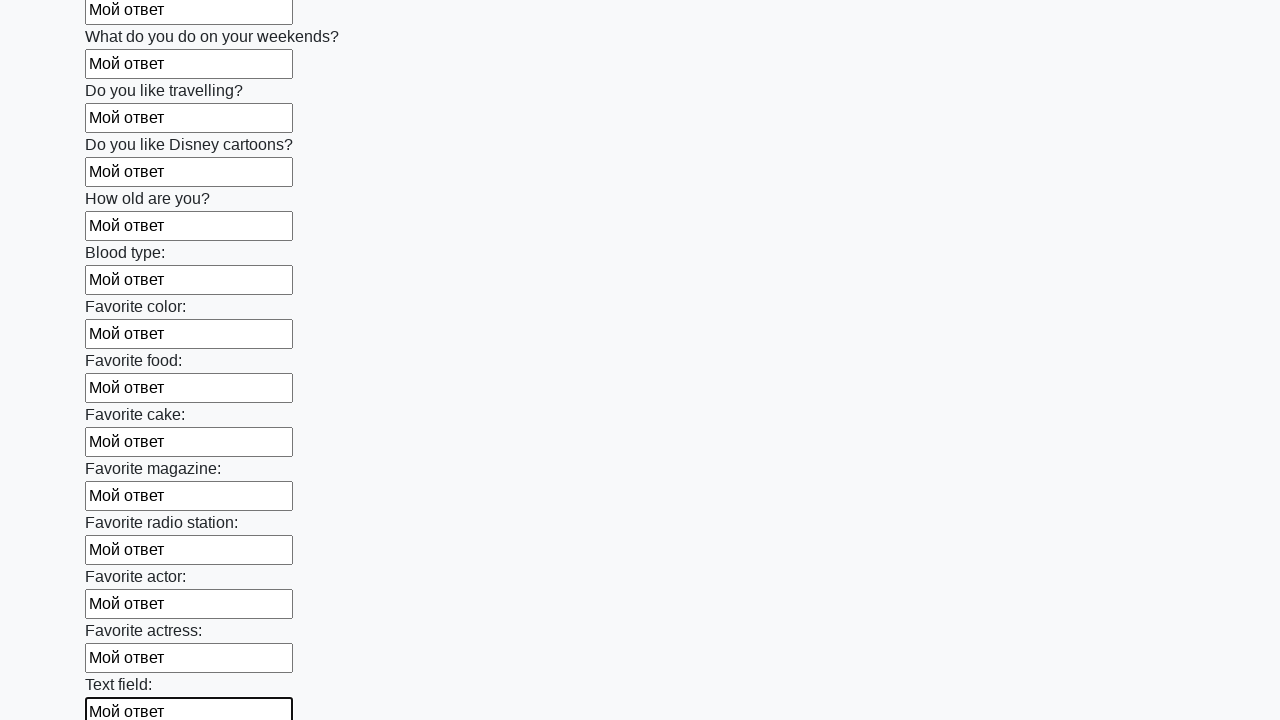

Filled input field with sample text 'Мой ответ' on input >> nth=27
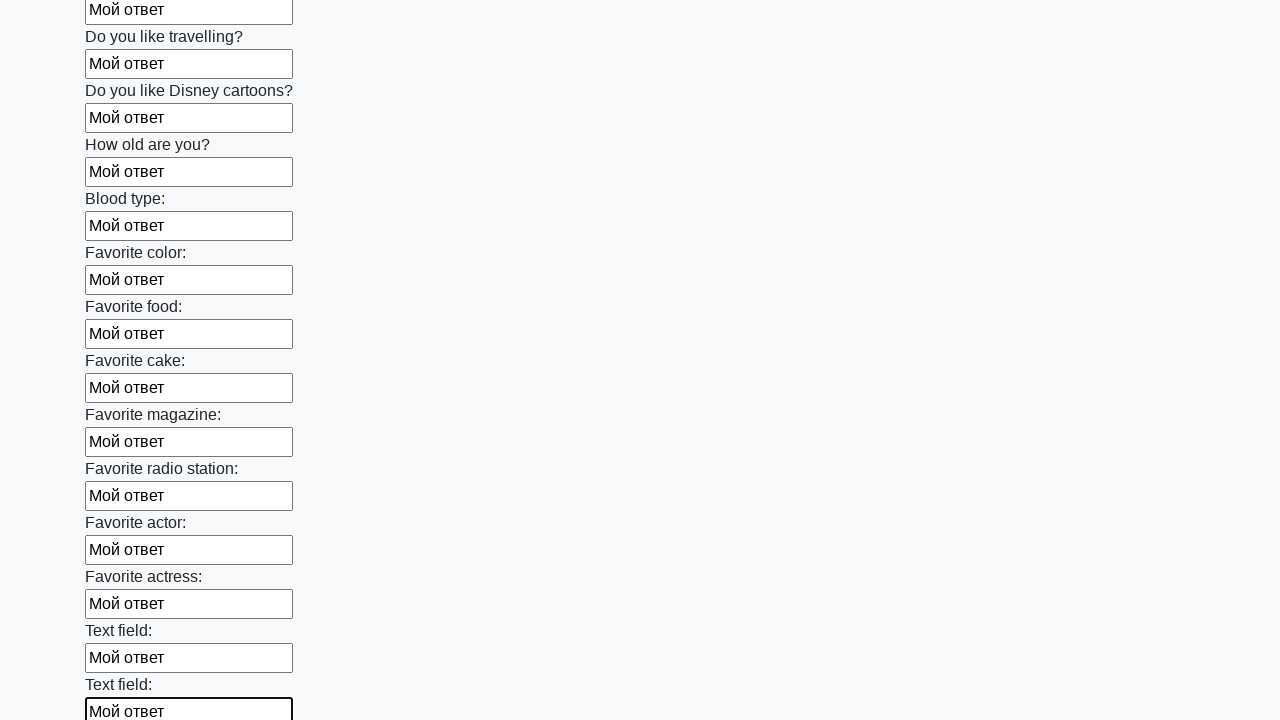

Filled input field with sample text 'Мой ответ' on input >> nth=28
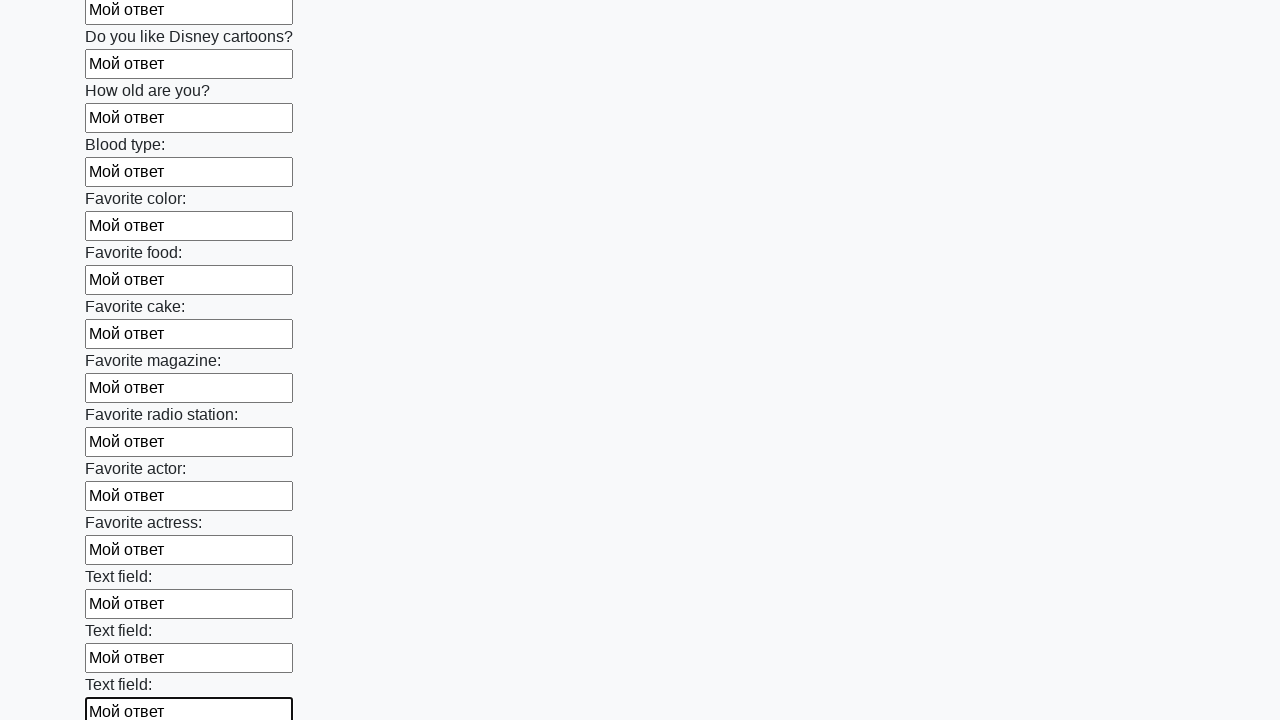

Filled input field with sample text 'Мой ответ' on input >> nth=29
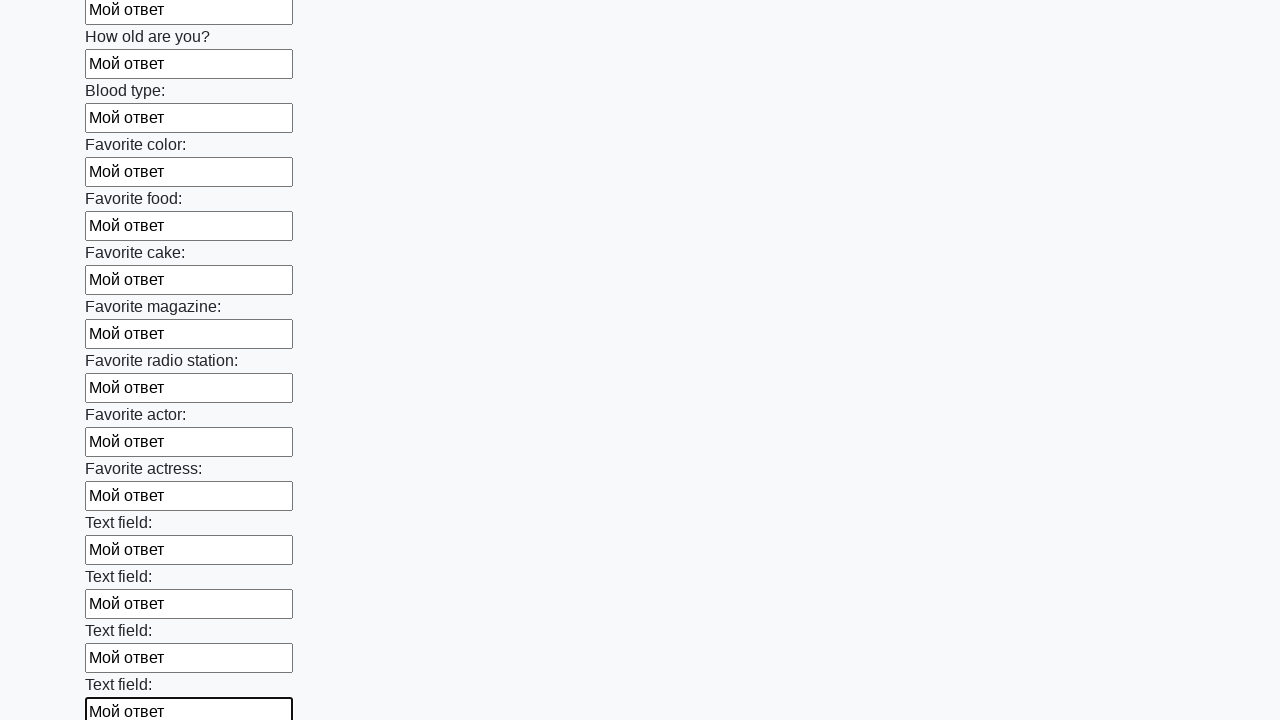

Filled input field with sample text 'Мой ответ' on input >> nth=30
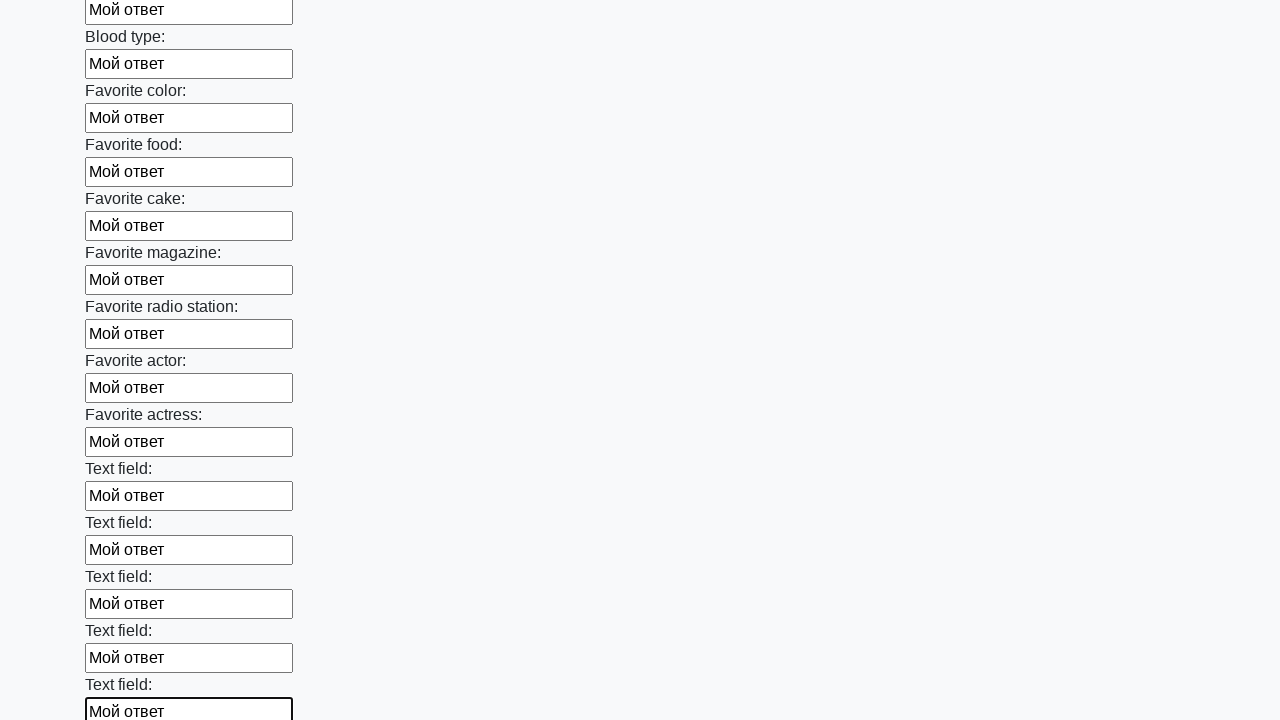

Filled input field with sample text 'Мой ответ' on input >> nth=31
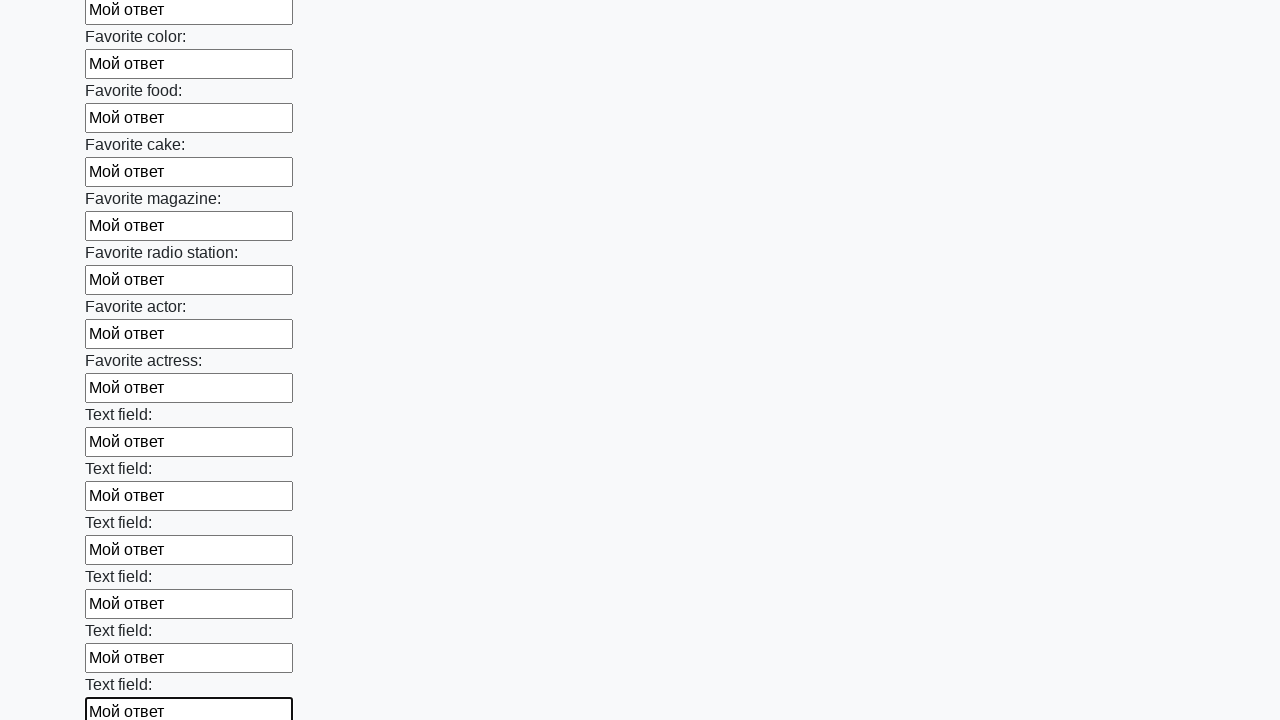

Filled input field with sample text 'Мой ответ' on input >> nth=32
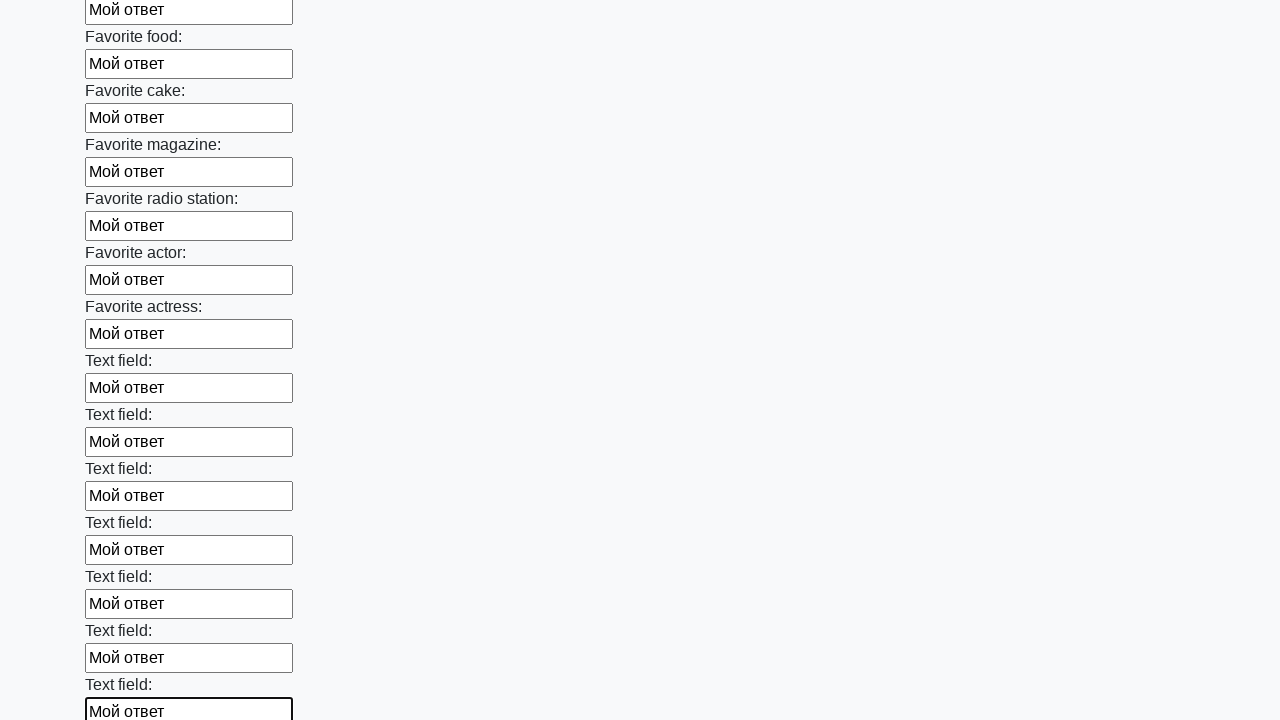

Filled input field with sample text 'Мой ответ' on input >> nth=33
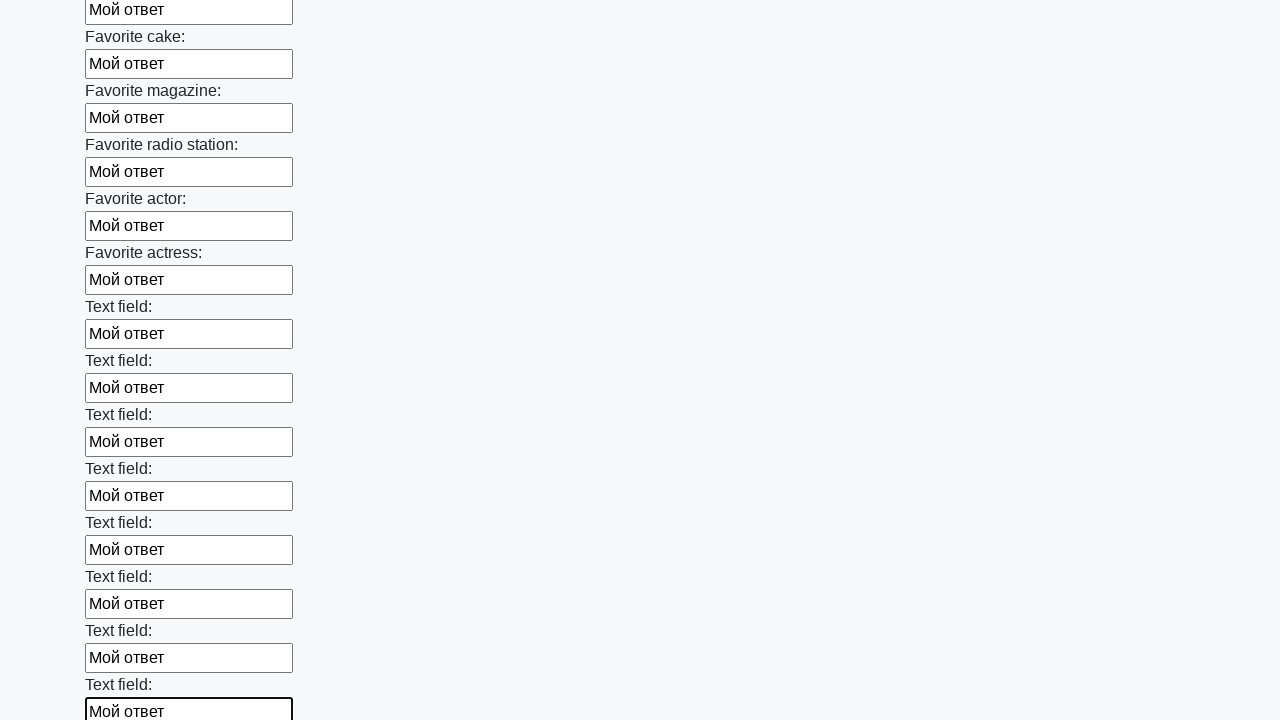

Filled input field with sample text 'Мой ответ' on input >> nth=34
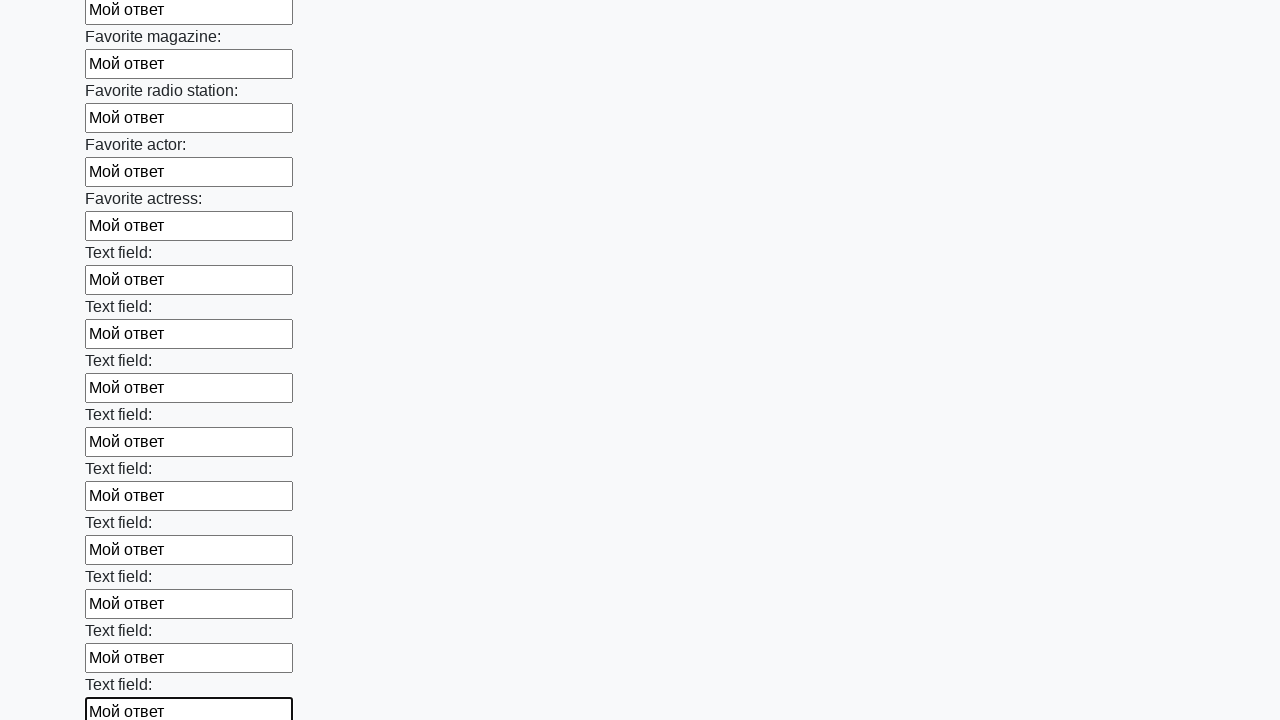

Filled input field with sample text 'Мой ответ' on input >> nth=35
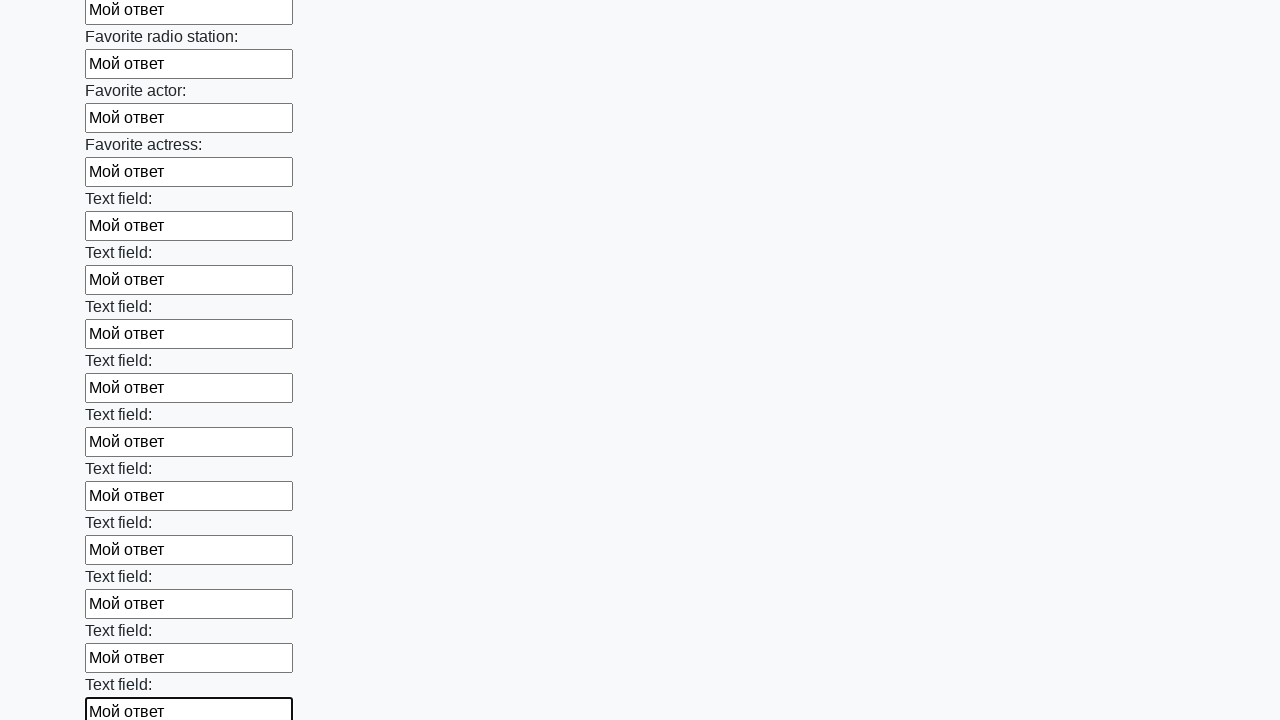

Filled input field with sample text 'Мой ответ' on input >> nth=36
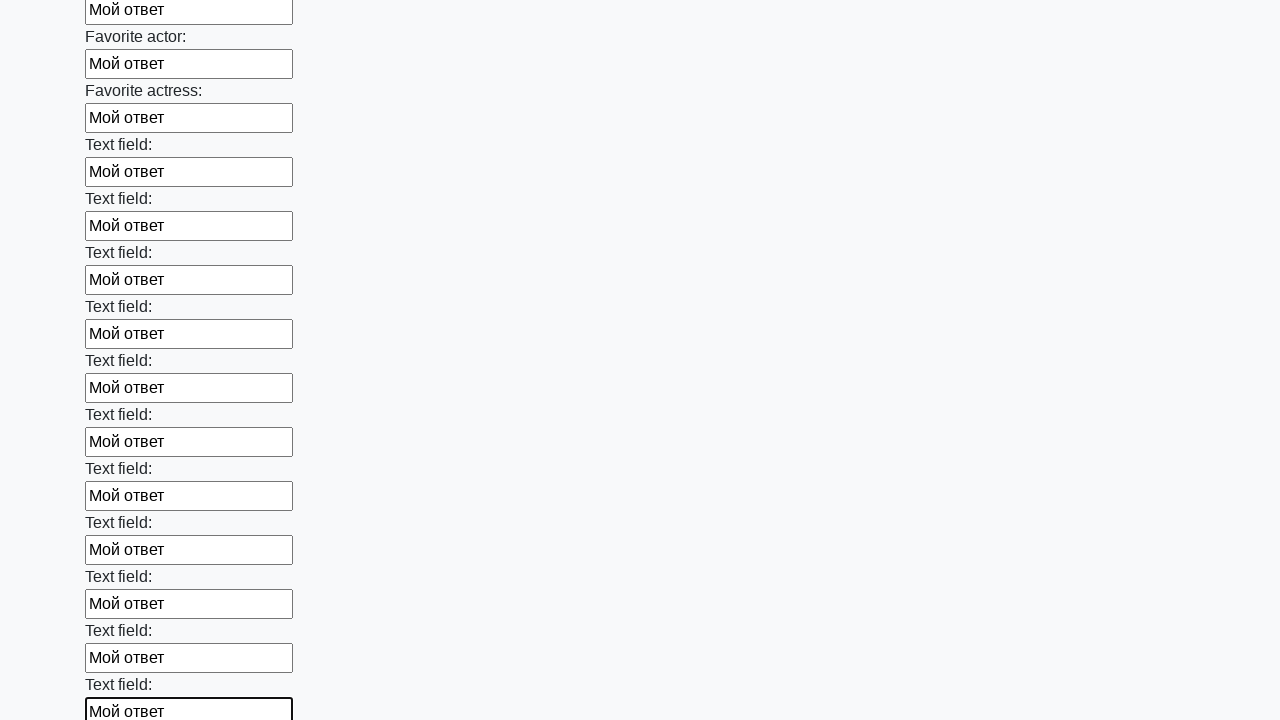

Filled input field with sample text 'Мой ответ' on input >> nth=37
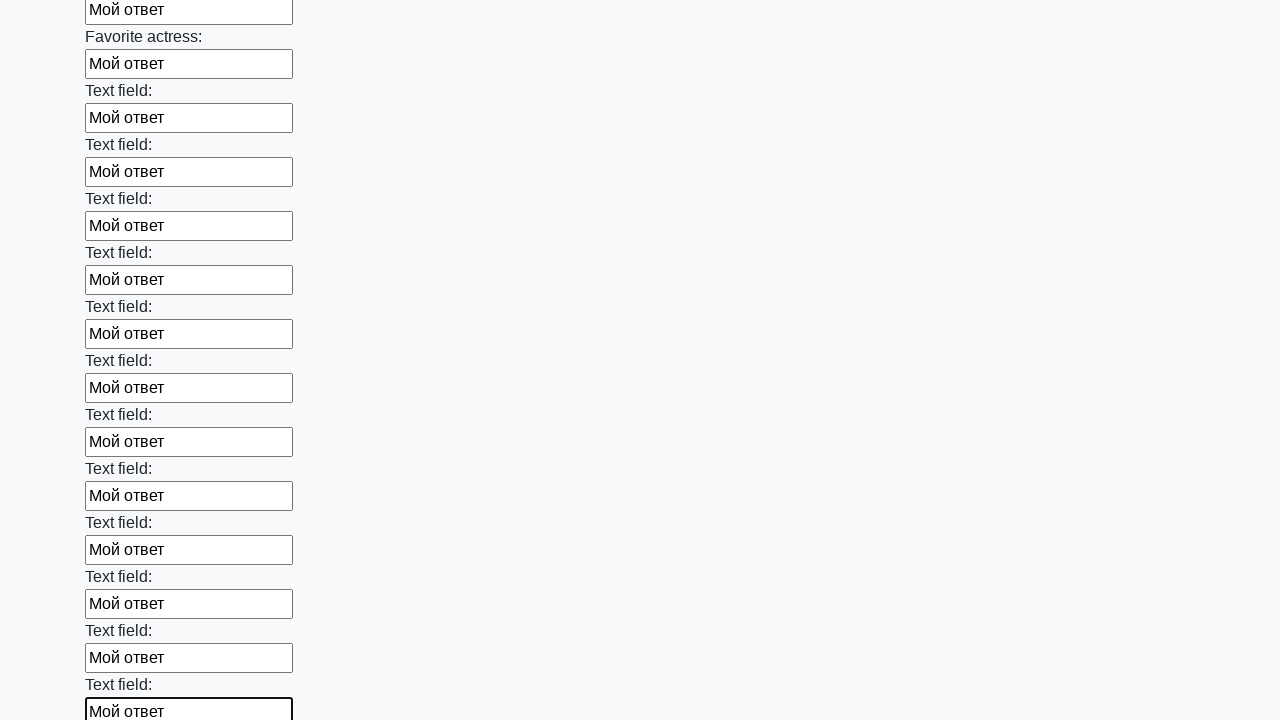

Filled input field with sample text 'Мой ответ' on input >> nth=38
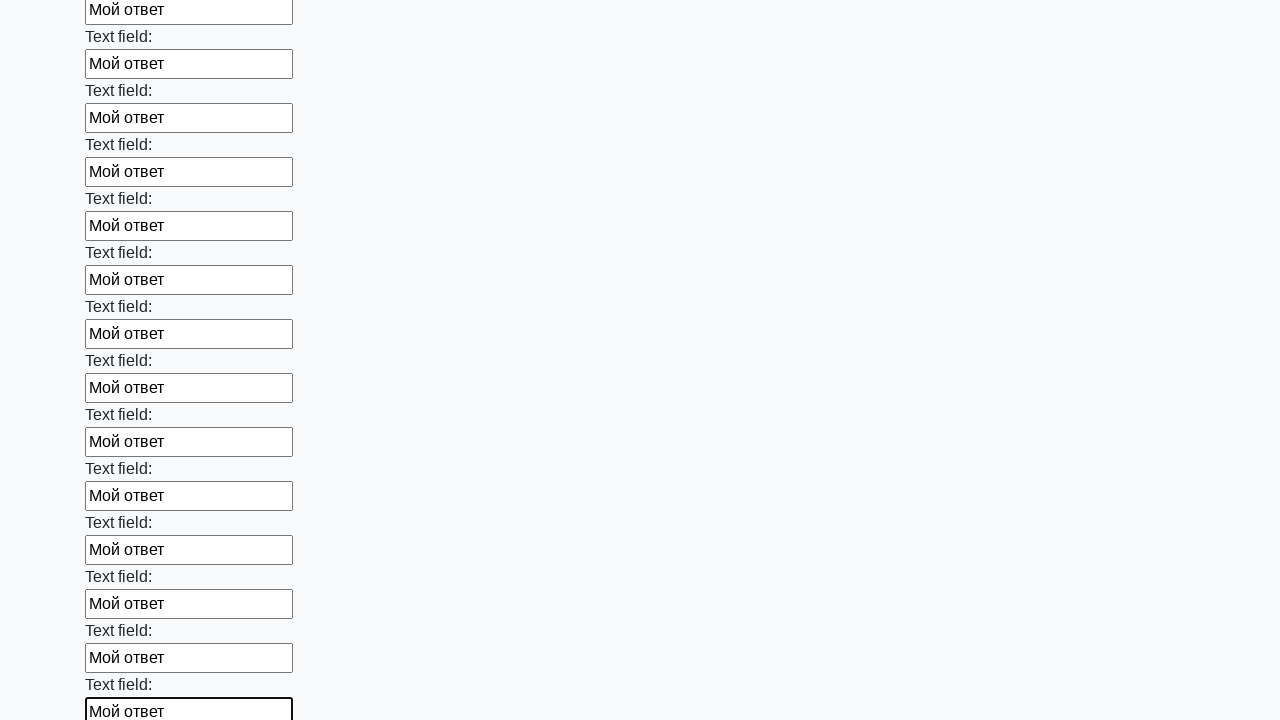

Filled input field with sample text 'Мой ответ' on input >> nth=39
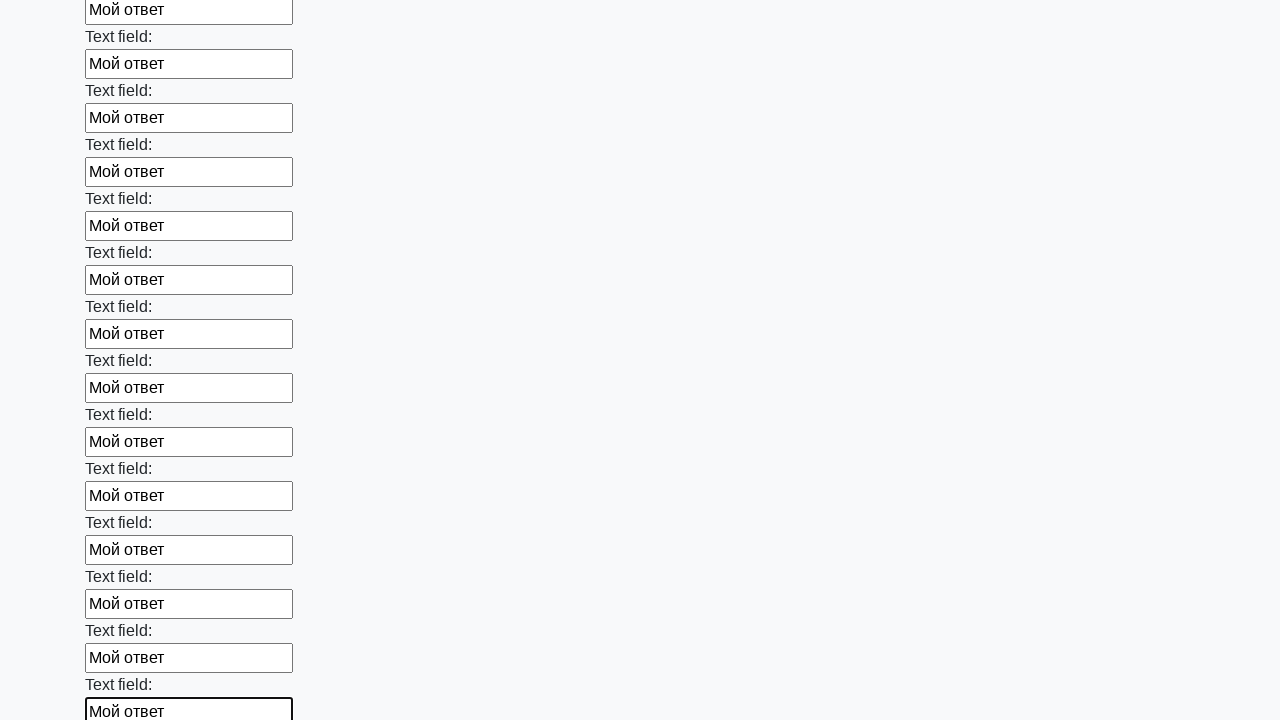

Filled input field with sample text 'Мой ответ' on input >> nth=40
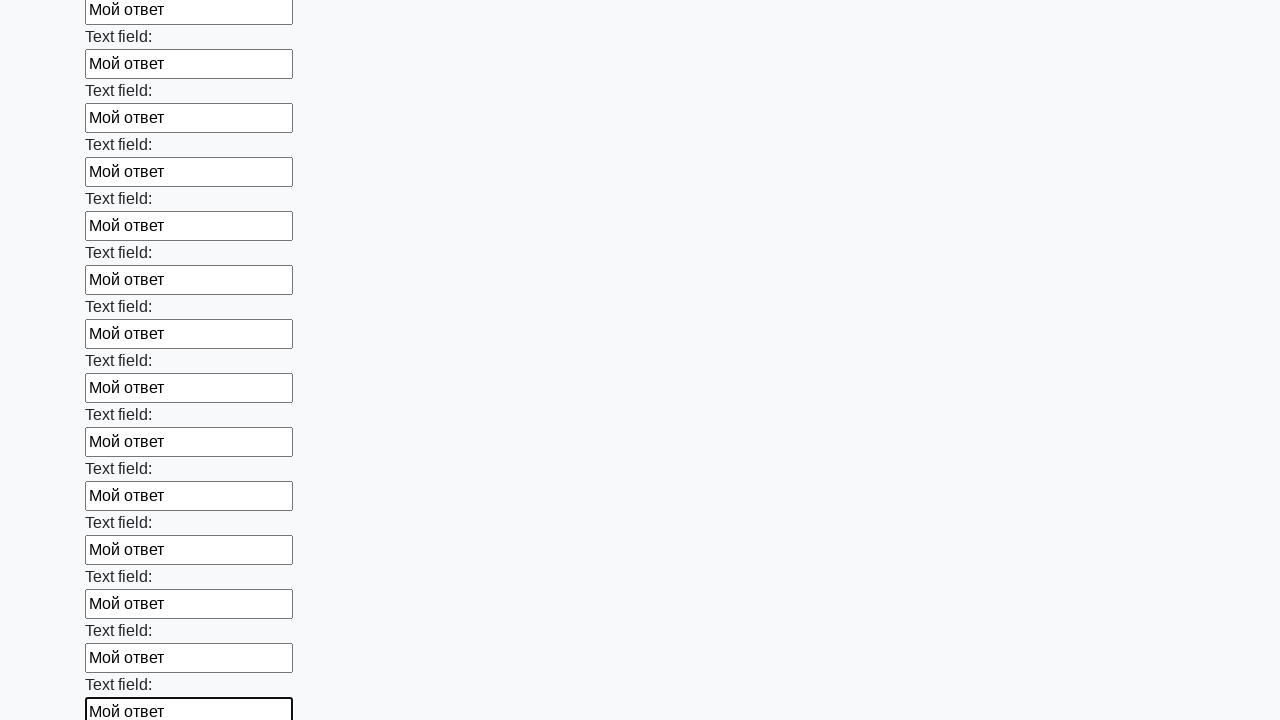

Filled input field with sample text 'Мой ответ' on input >> nth=41
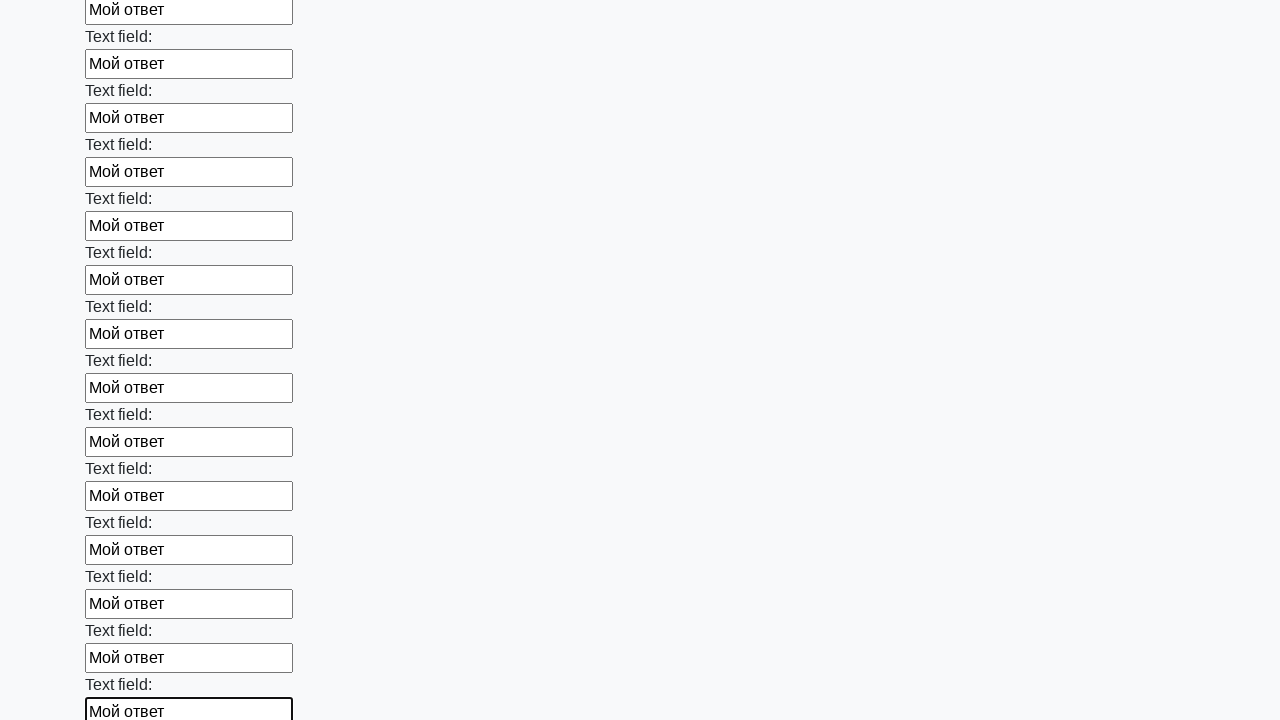

Filled input field with sample text 'Мой ответ' on input >> nth=42
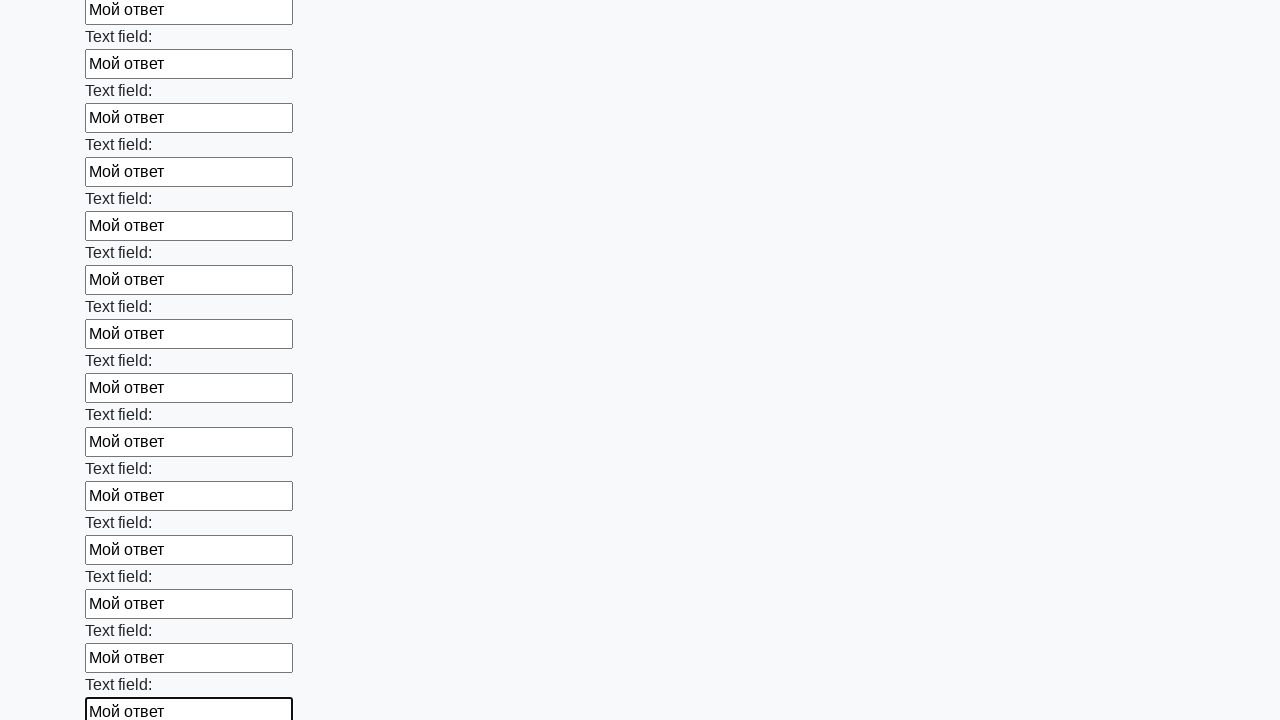

Filled input field with sample text 'Мой ответ' on input >> nth=43
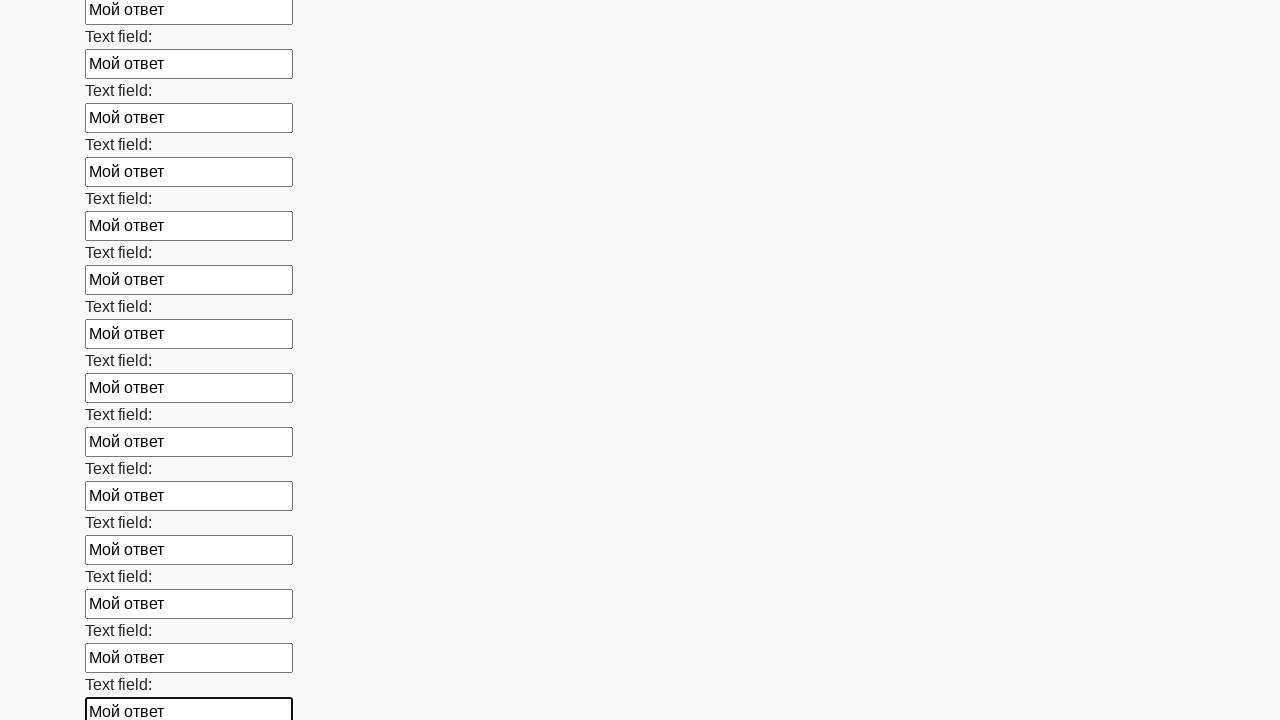

Filled input field with sample text 'Мой ответ' on input >> nth=44
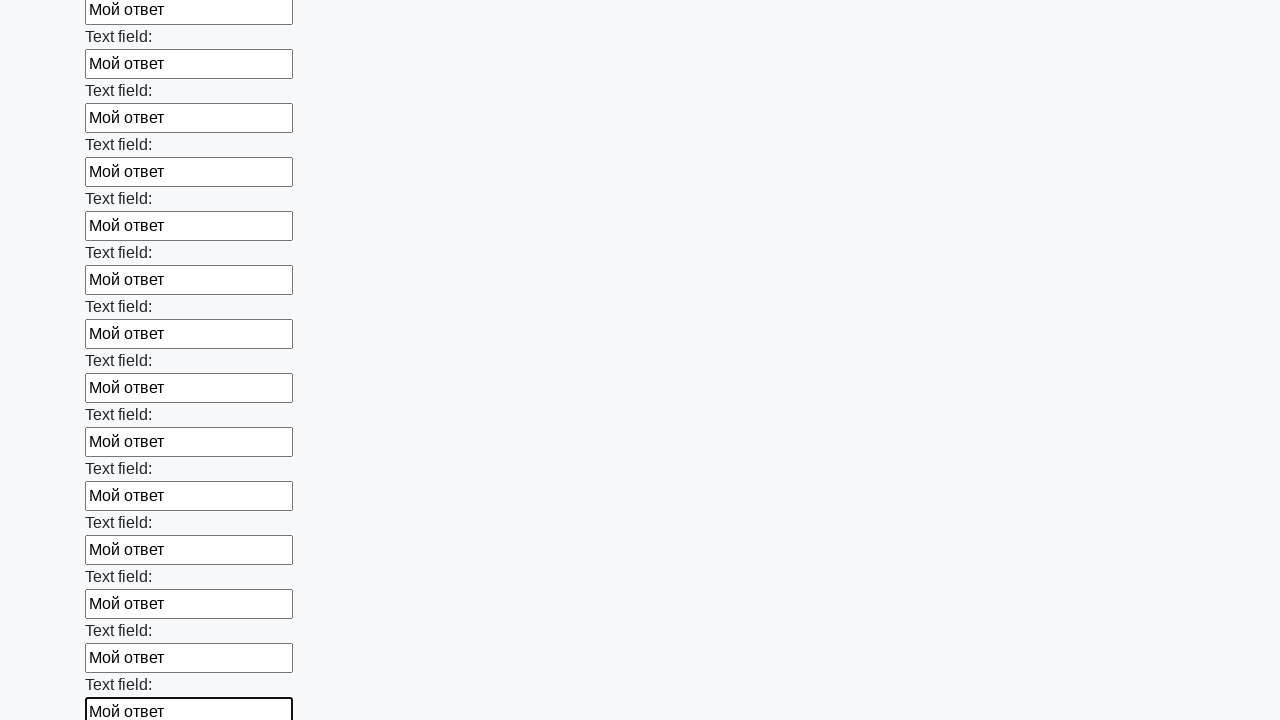

Filled input field with sample text 'Мой ответ' on input >> nth=45
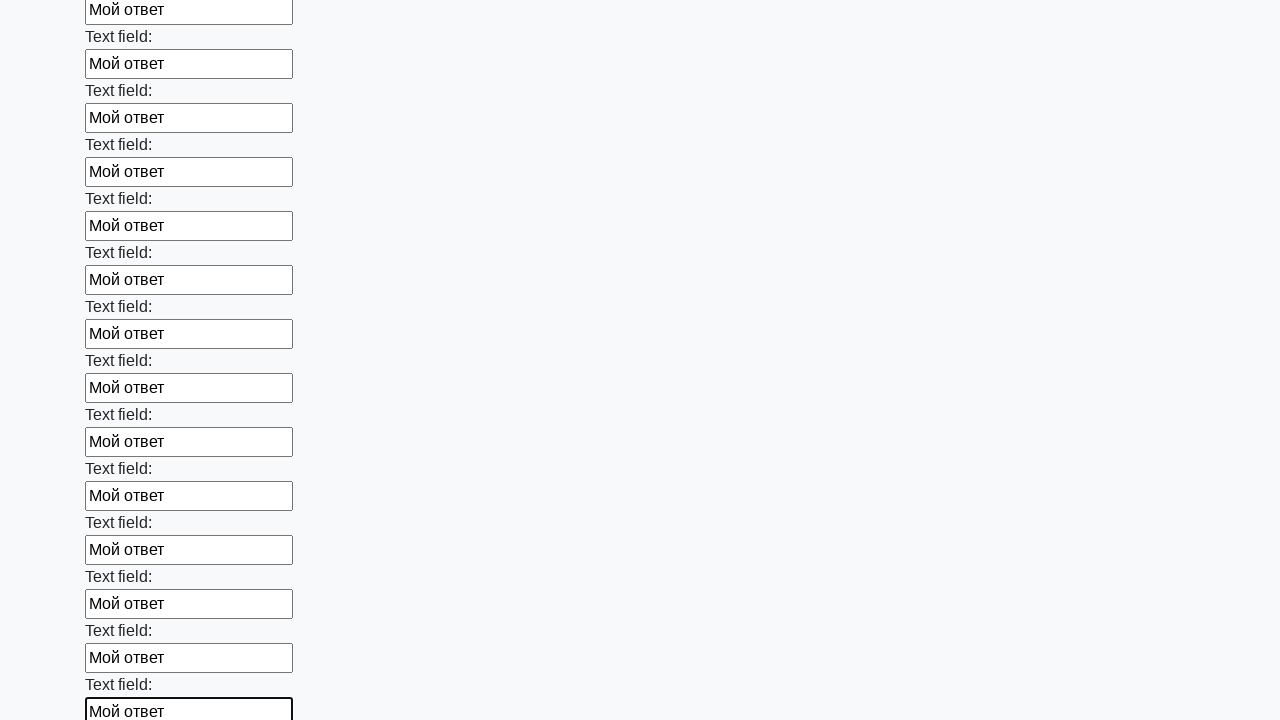

Filled input field with sample text 'Мой ответ' on input >> nth=46
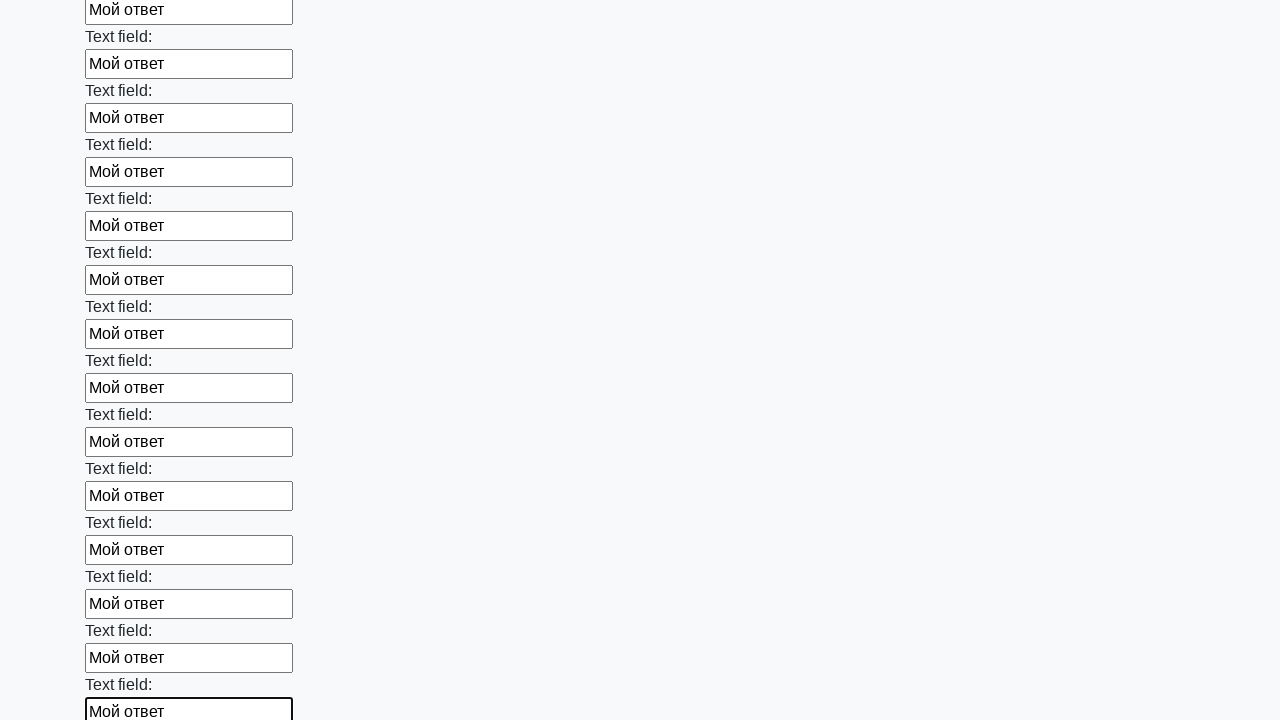

Filled input field with sample text 'Мой ответ' on input >> nth=47
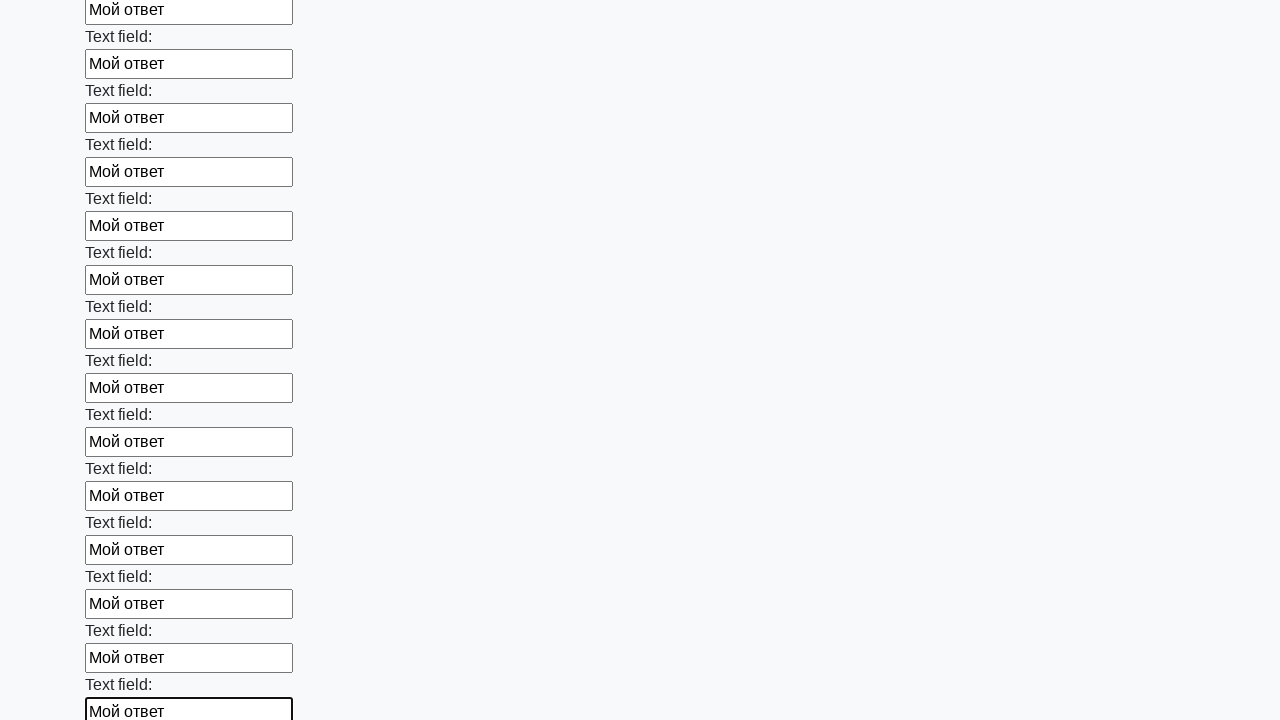

Filled input field with sample text 'Мой ответ' on input >> nth=48
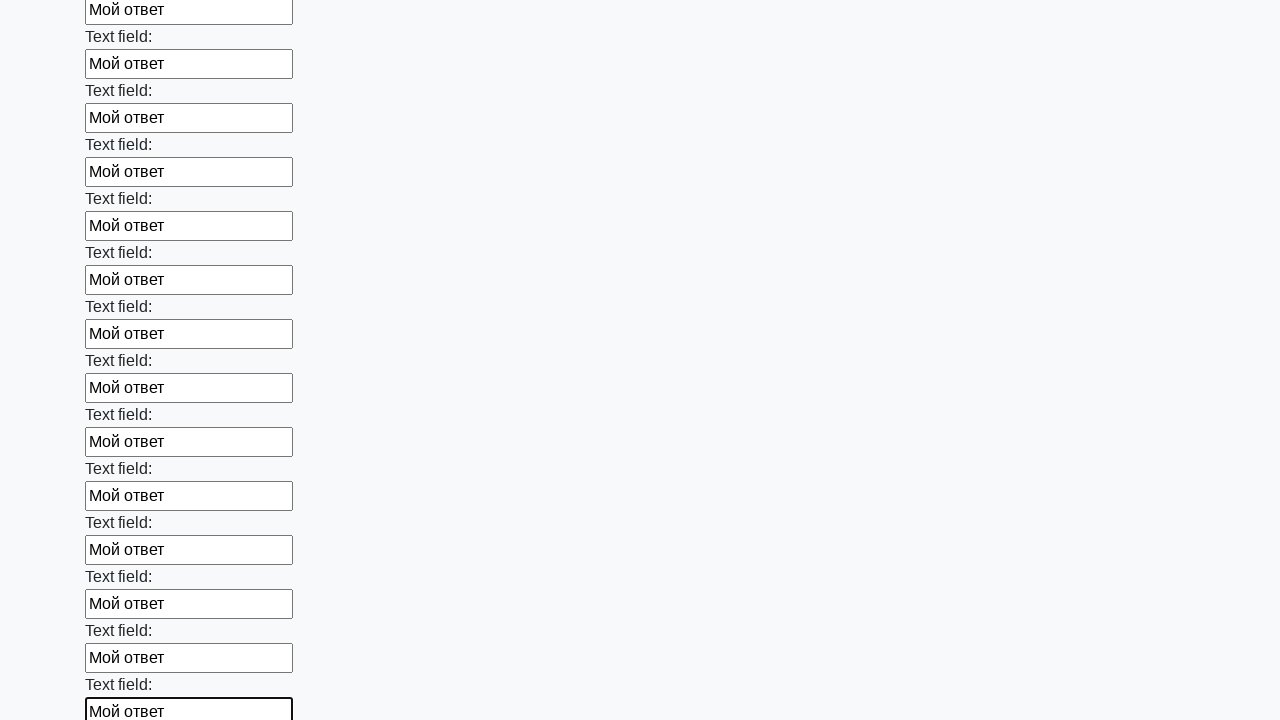

Filled input field with sample text 'Мой ответ' on input >> nth=49
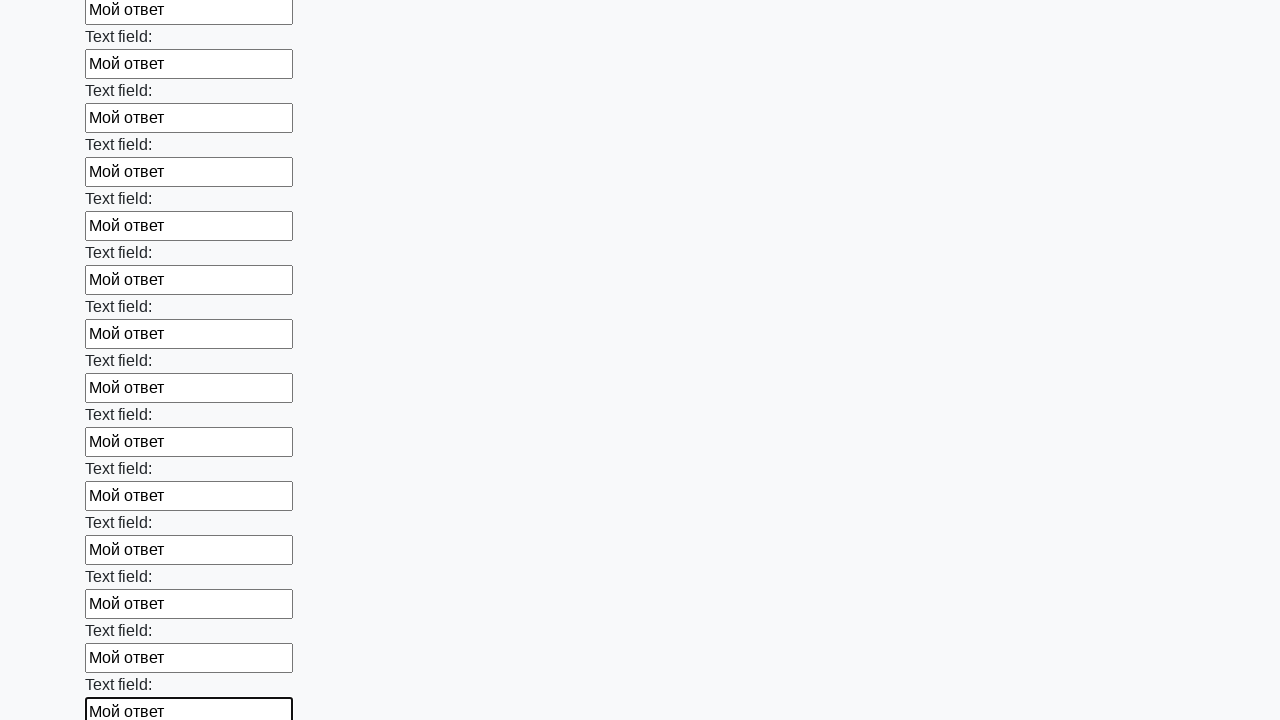

Filled input field with sample text 'Мой ответ' on input >> nth=50
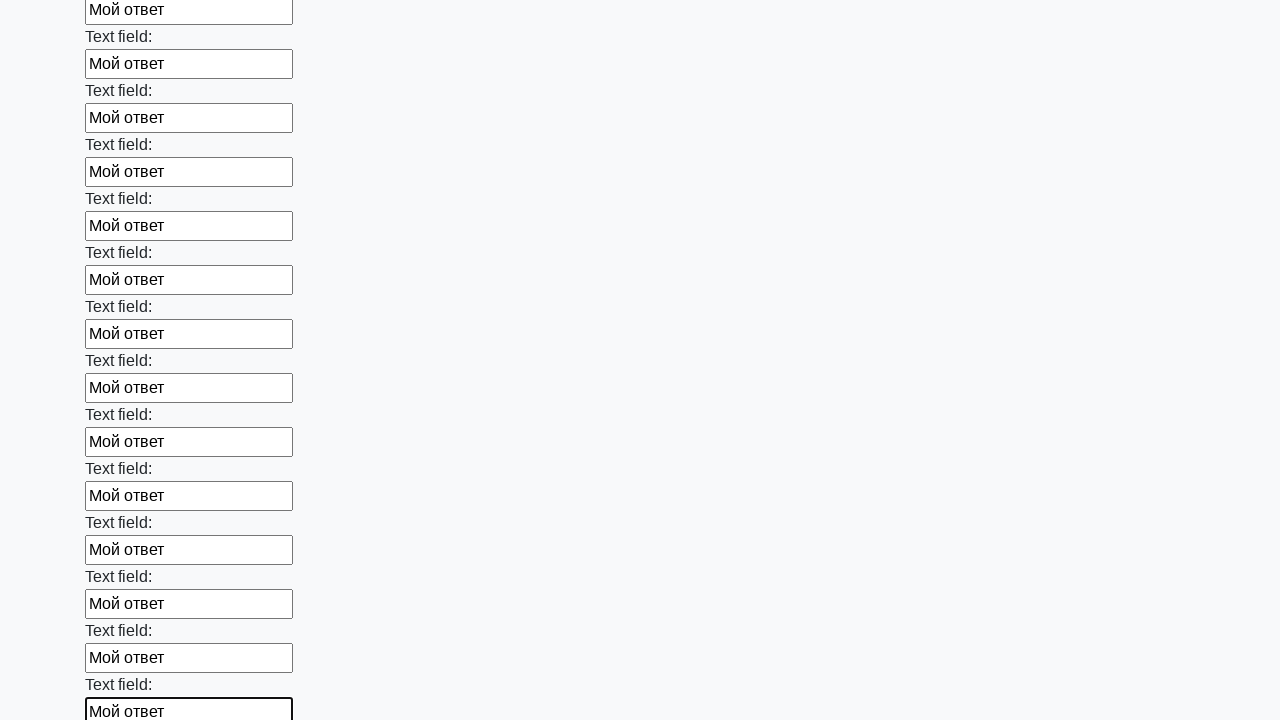

Filled input field with sample text 'Мой ответ' on input >> nth=51
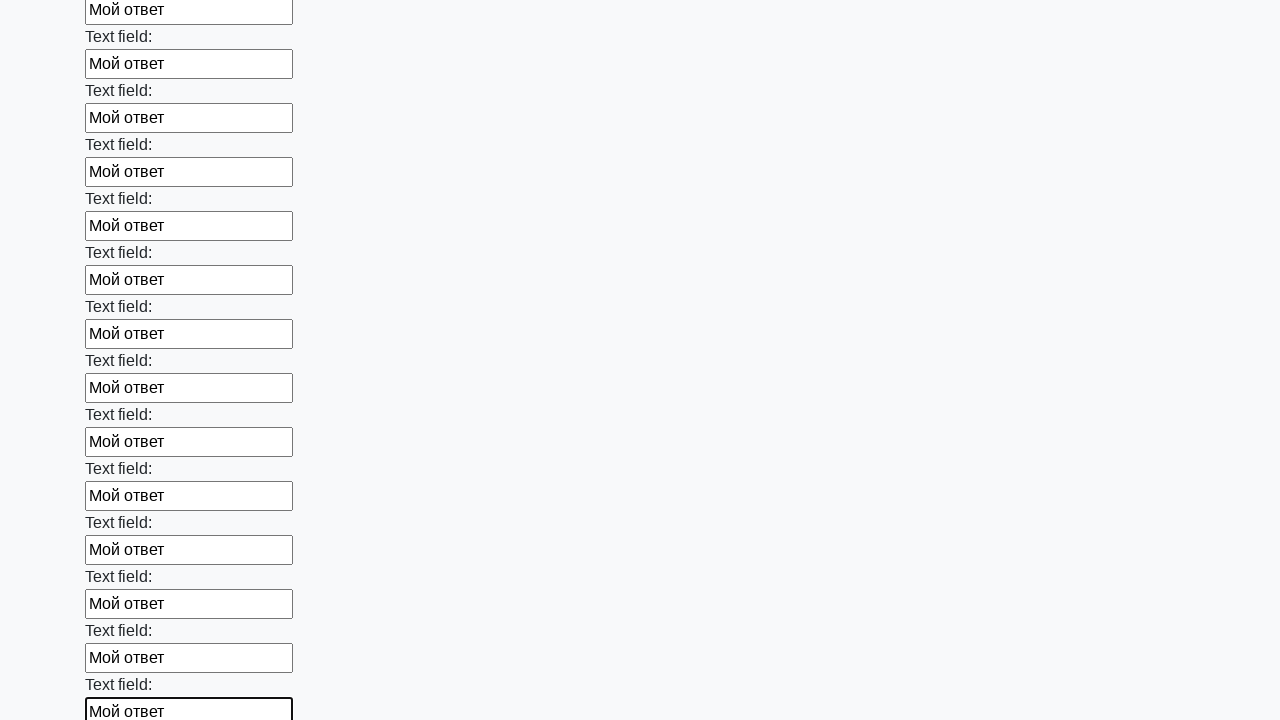

Filled input field with sample text 'Мой ответ' on input >> nth=52
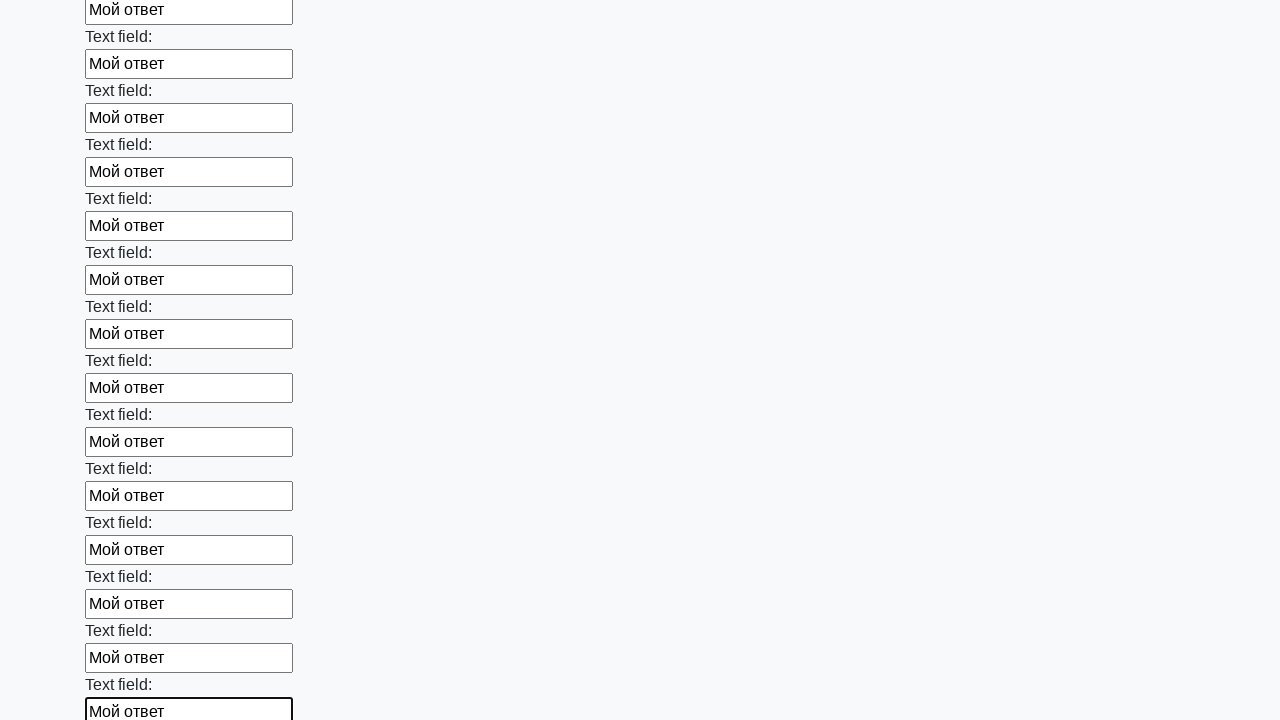

Filled input field with sample text 'Мой ответ' on input >> nth=53
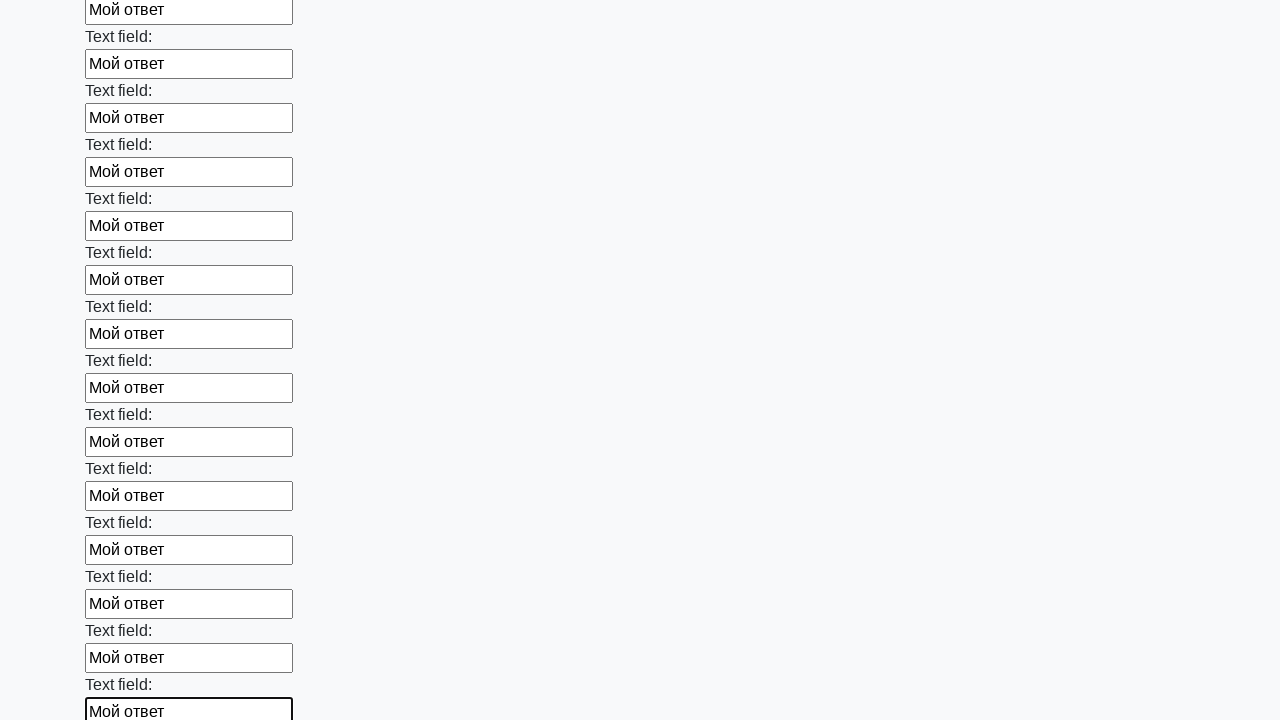

Filled input field with sample text 'Мой ответ' on input >> nth=54
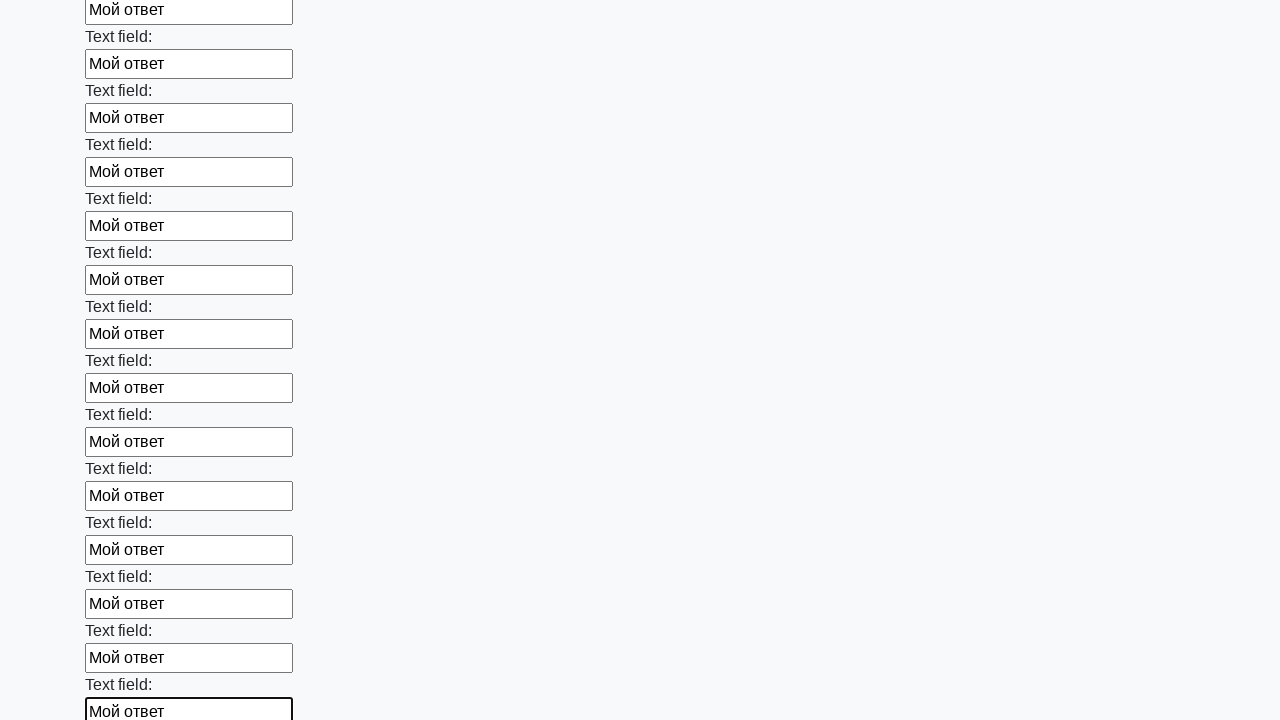

Filled input field with sample text 'Мой ответ' on input >> nth=55
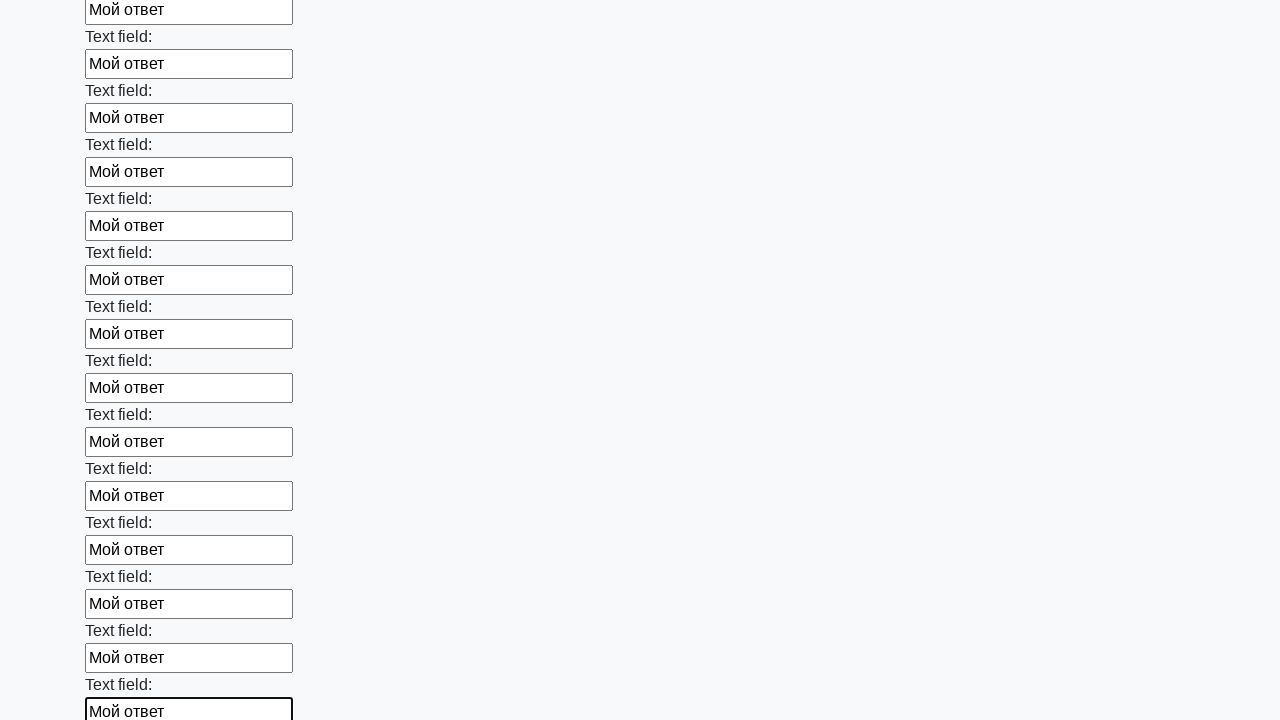

Filled input field with sample text 'Мой ответ' on input >> nth=56
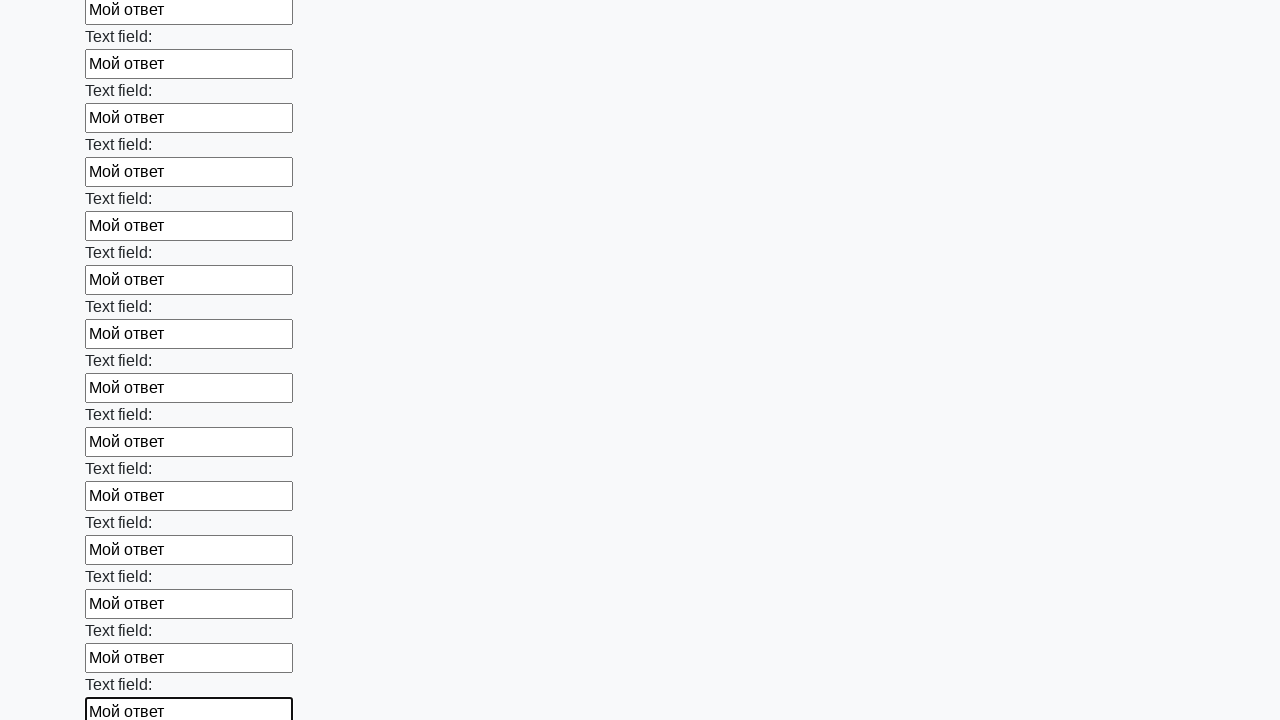

Filled input field with sample text 'Мой ответ' on input >> nth=57
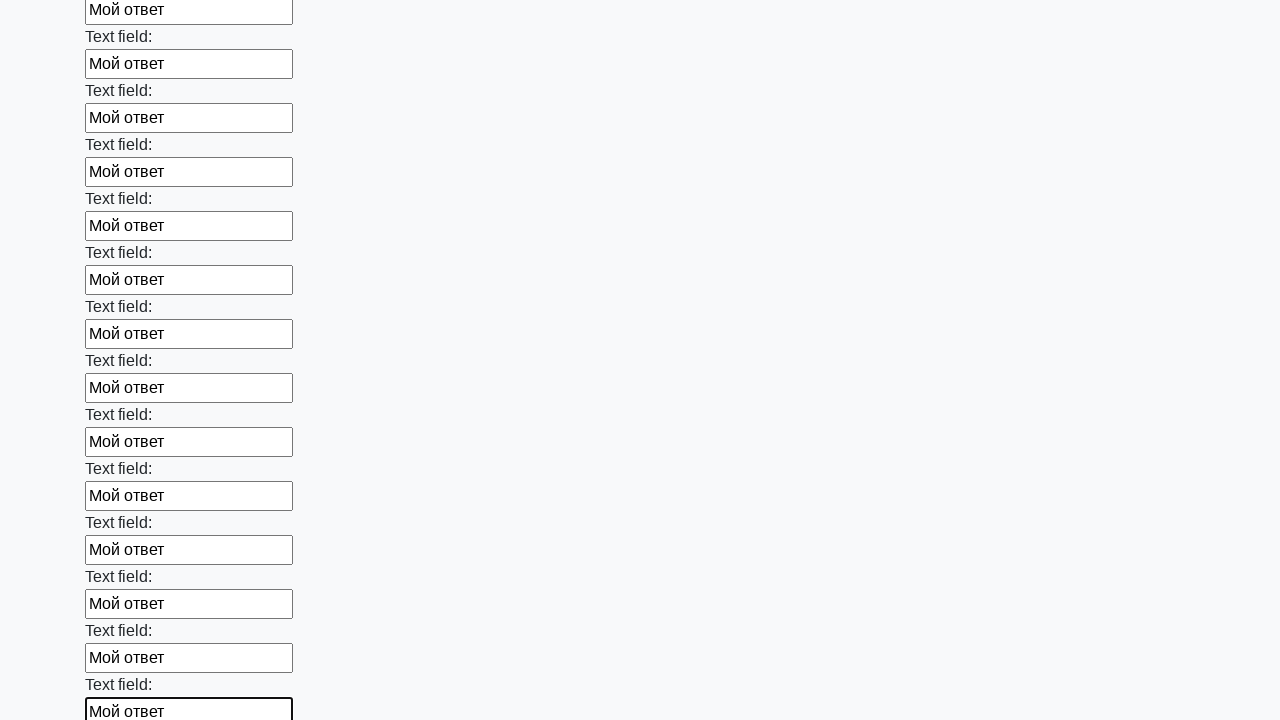

Filled input field with sample text 'Мой ответ' on input >> nth=58
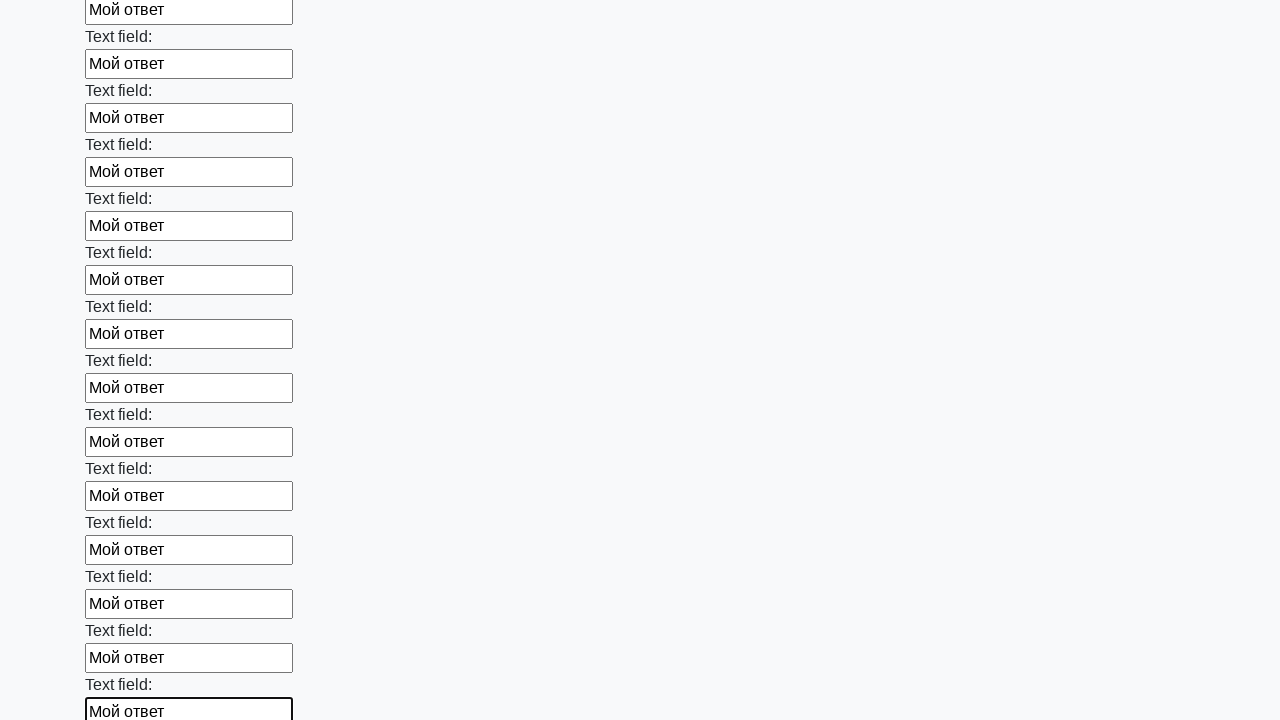

Filled input field with sample text 'Мой ответ' on input >> nth=59
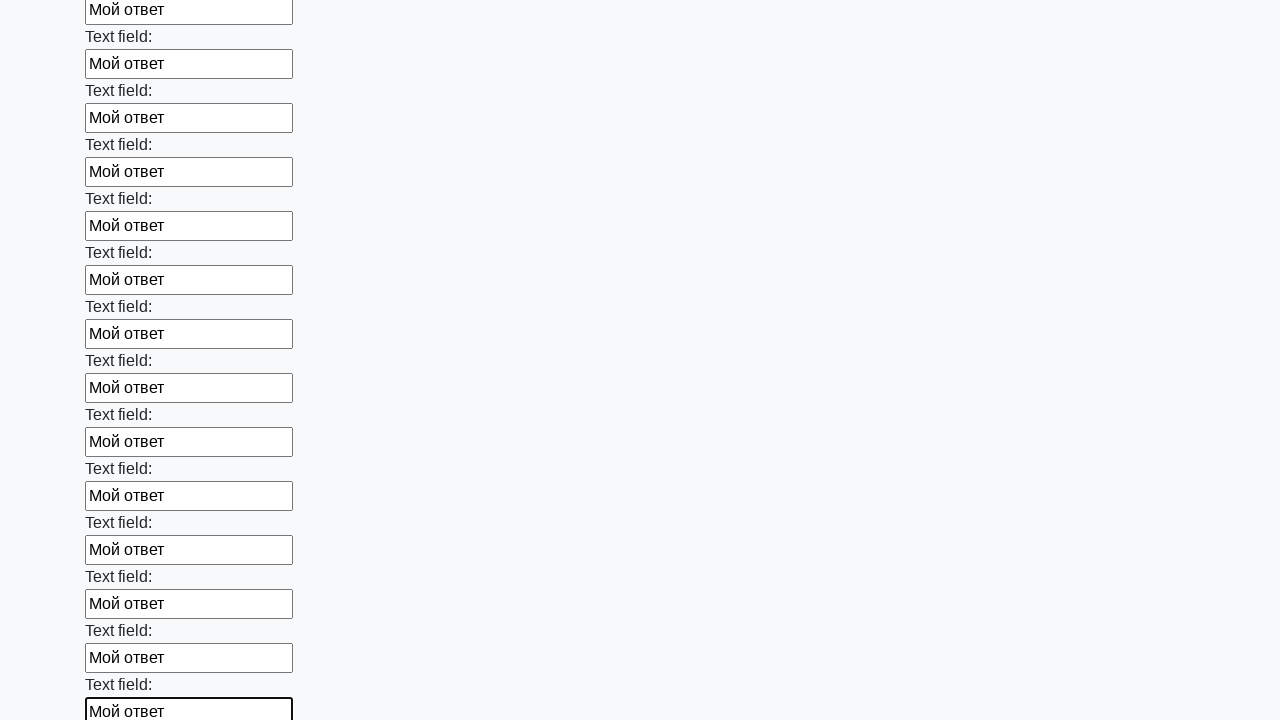

Filled input field with sample text 'Мой ответ' on input >> nth=60
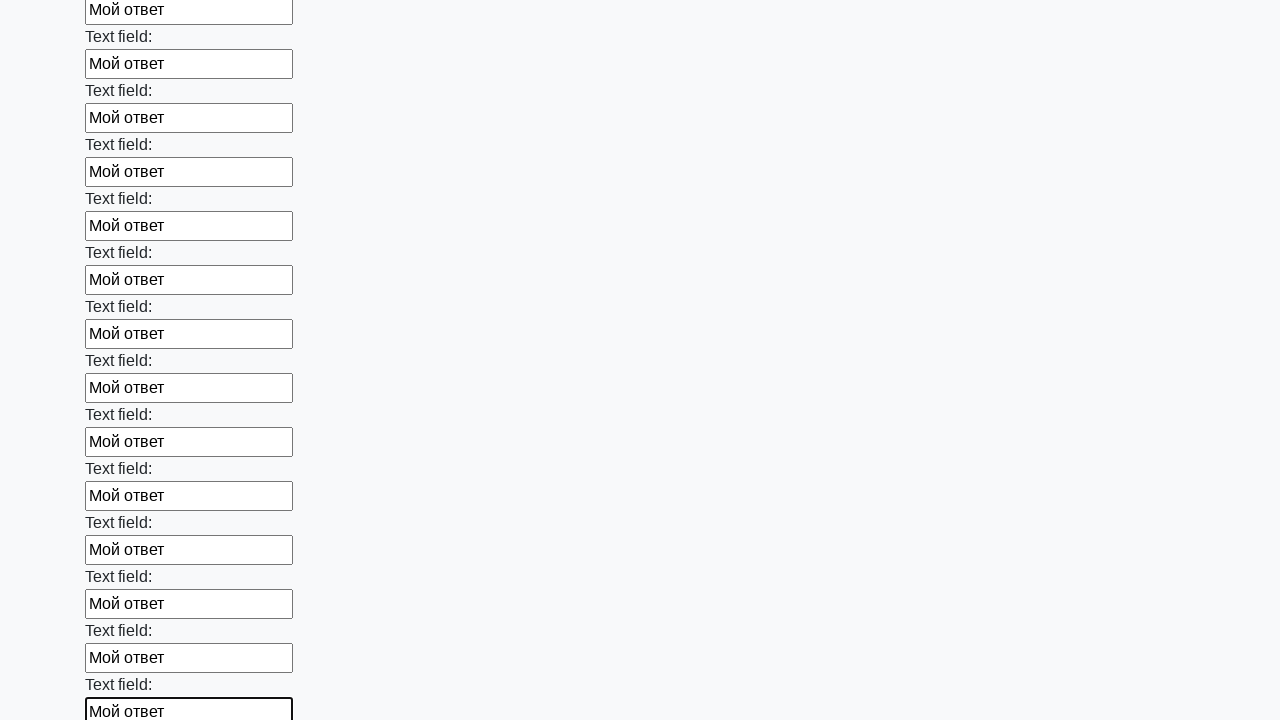

Filled input field with sample text 'Мой ответ' on input >> nth=61
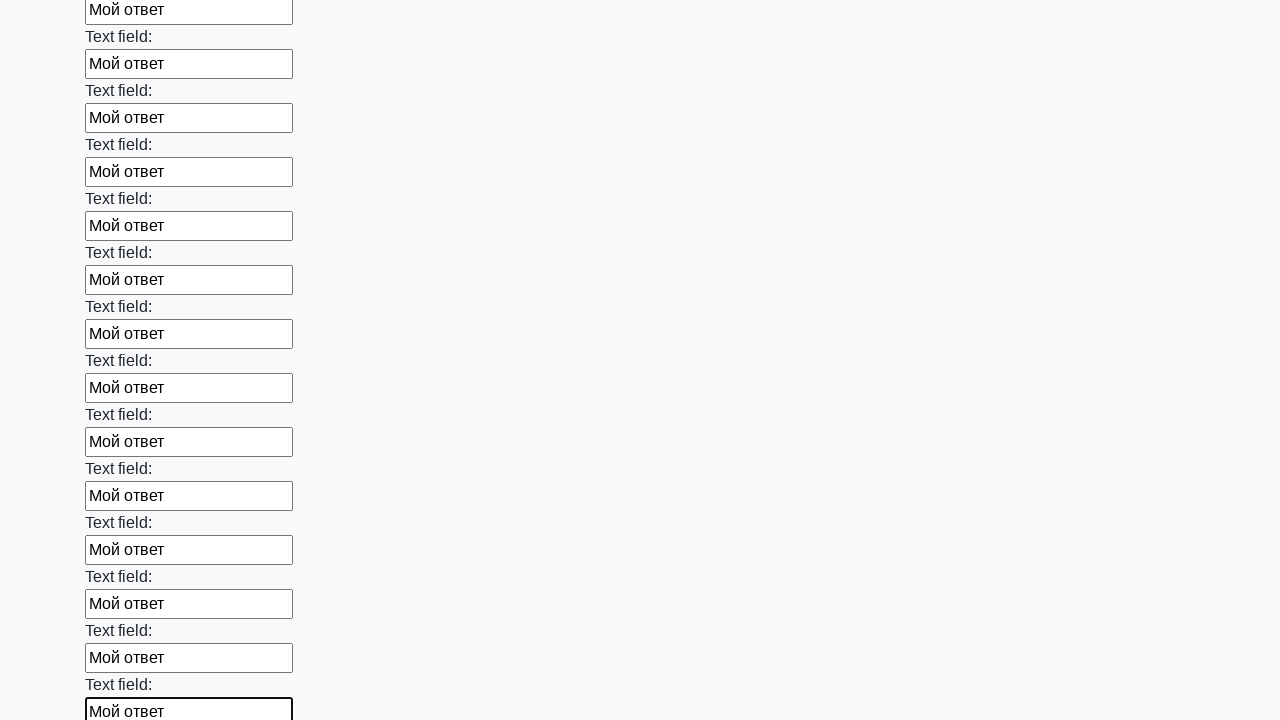

Filled input field with sample text 'Мой ответ' on input >> nth=62
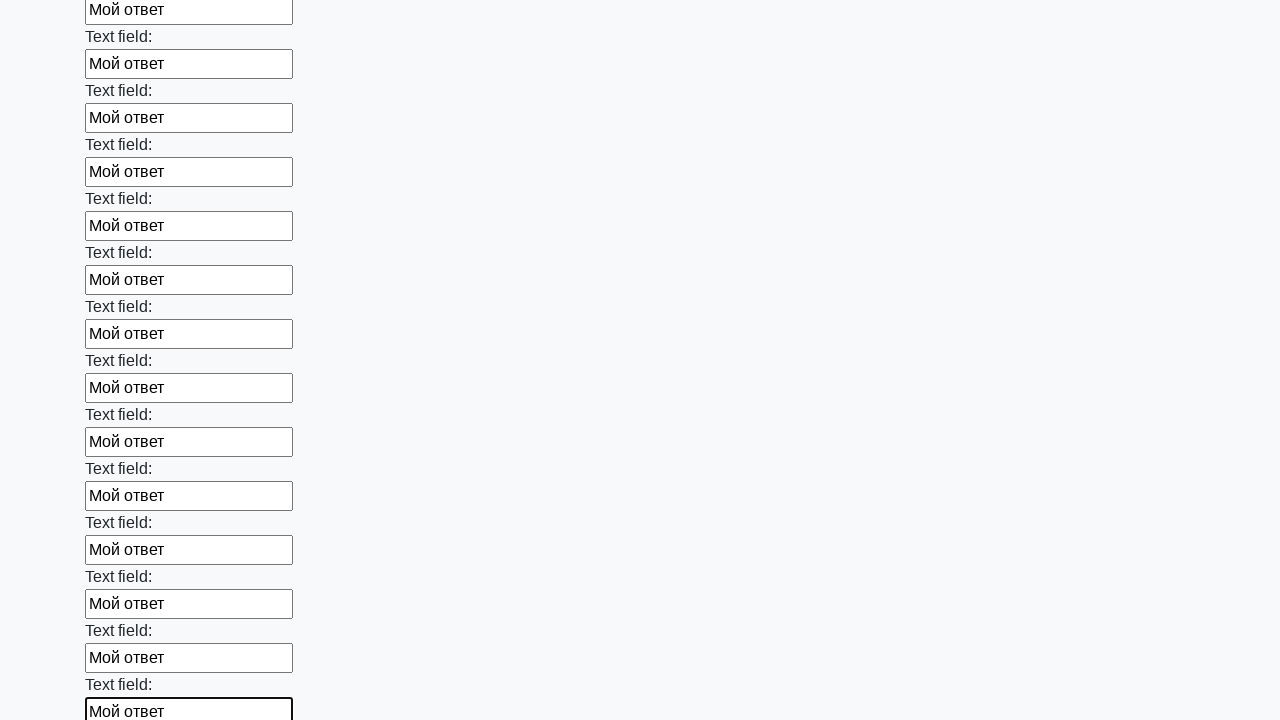

Filled input field with sample text 'Мой ответ' on input >> nth=63
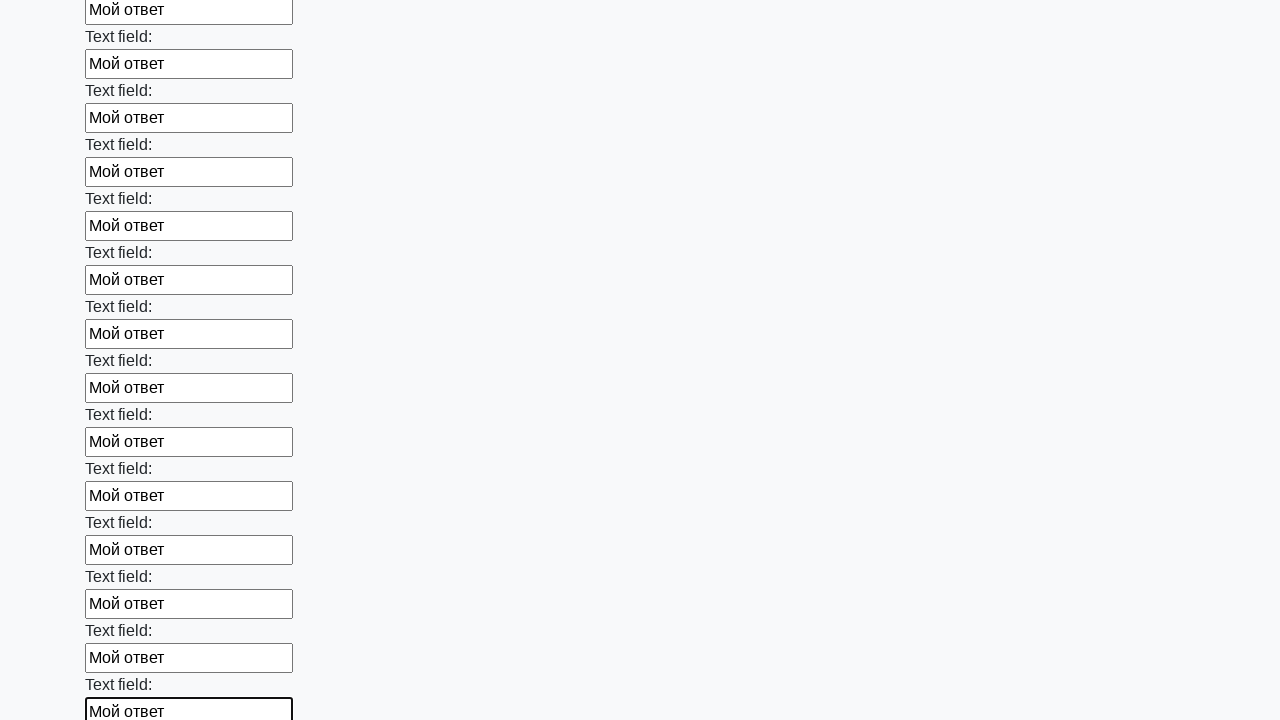

Filled input field with sample text 'Мой ответ' on input >> nth=64
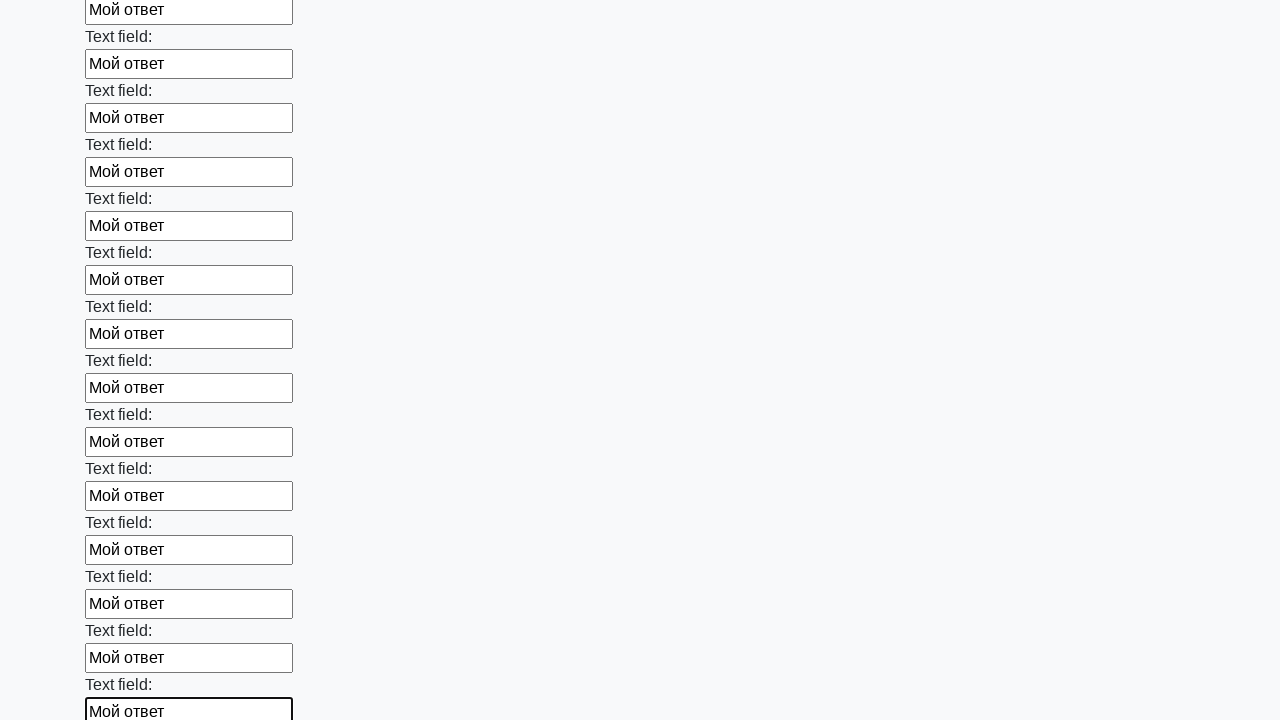

Filled input field with sample text 'Мой ответ' on input >> nth=65
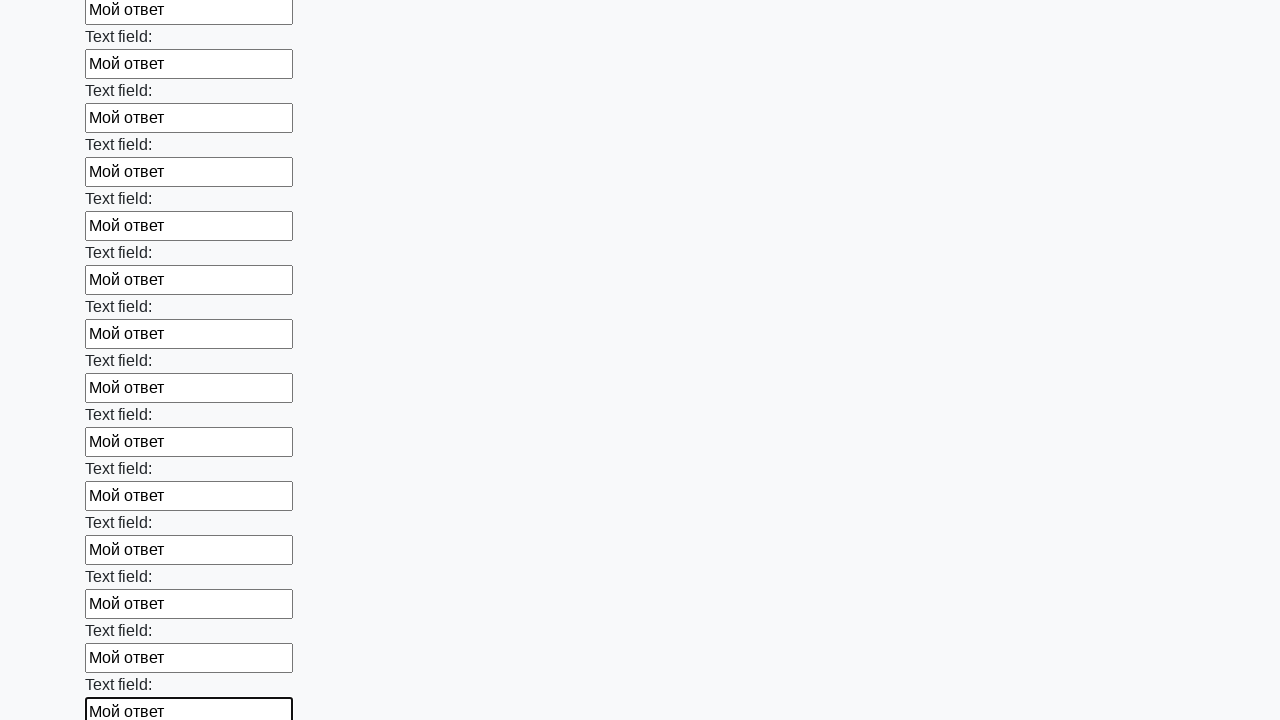

Filled input field with sample text 'Мой ответ' on input >> nth=66
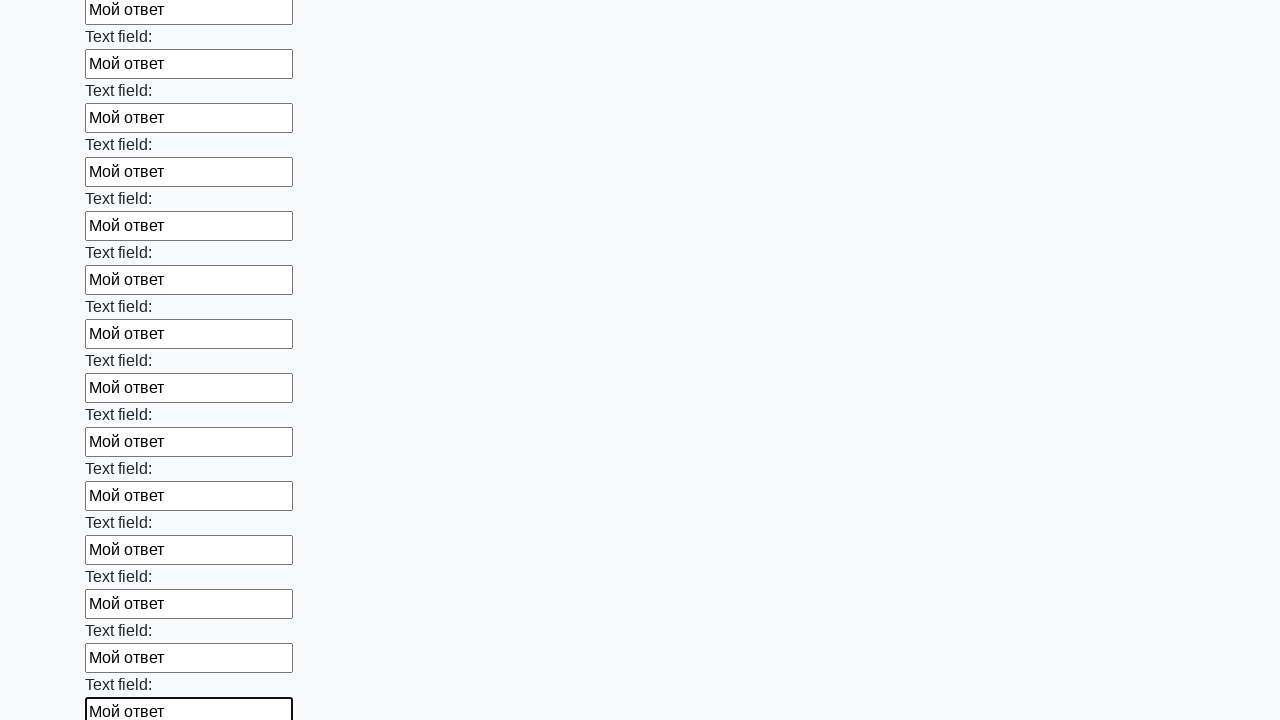

Filled input field with sample text 'Мой ответ' on input >> nth=67
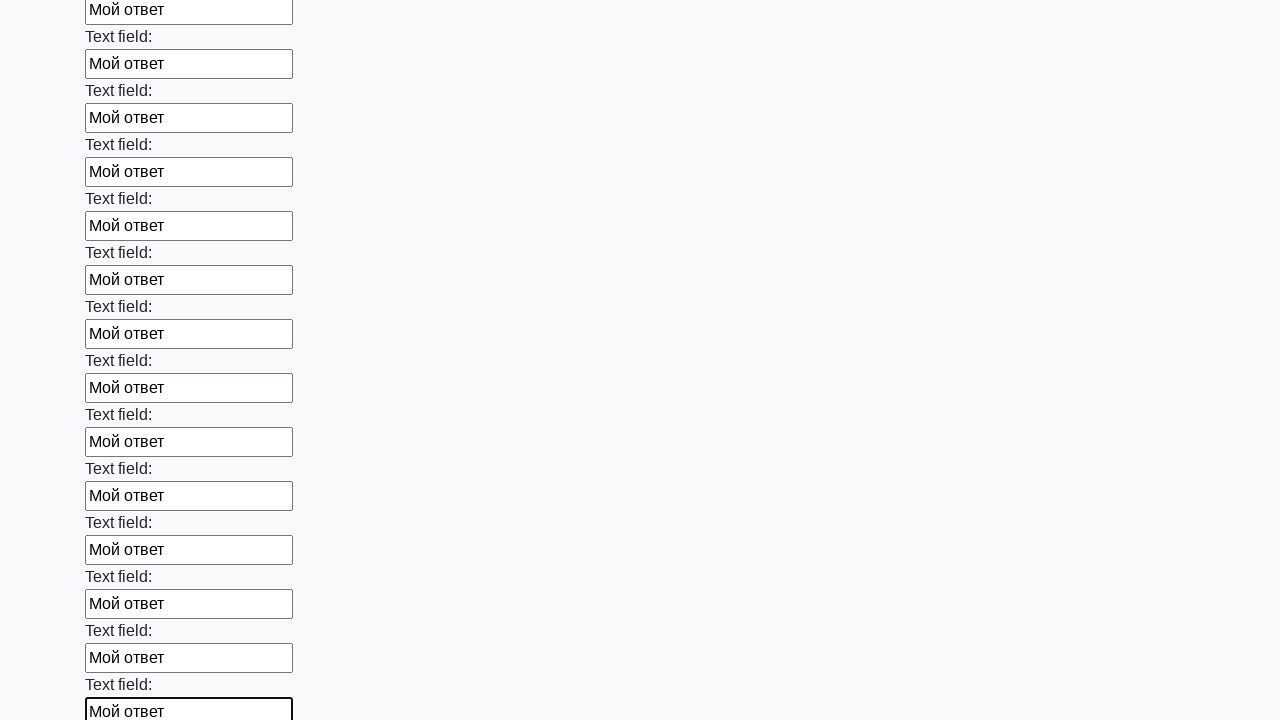

Filled input field with sample text 'Мой ответ' on input >> nth=68
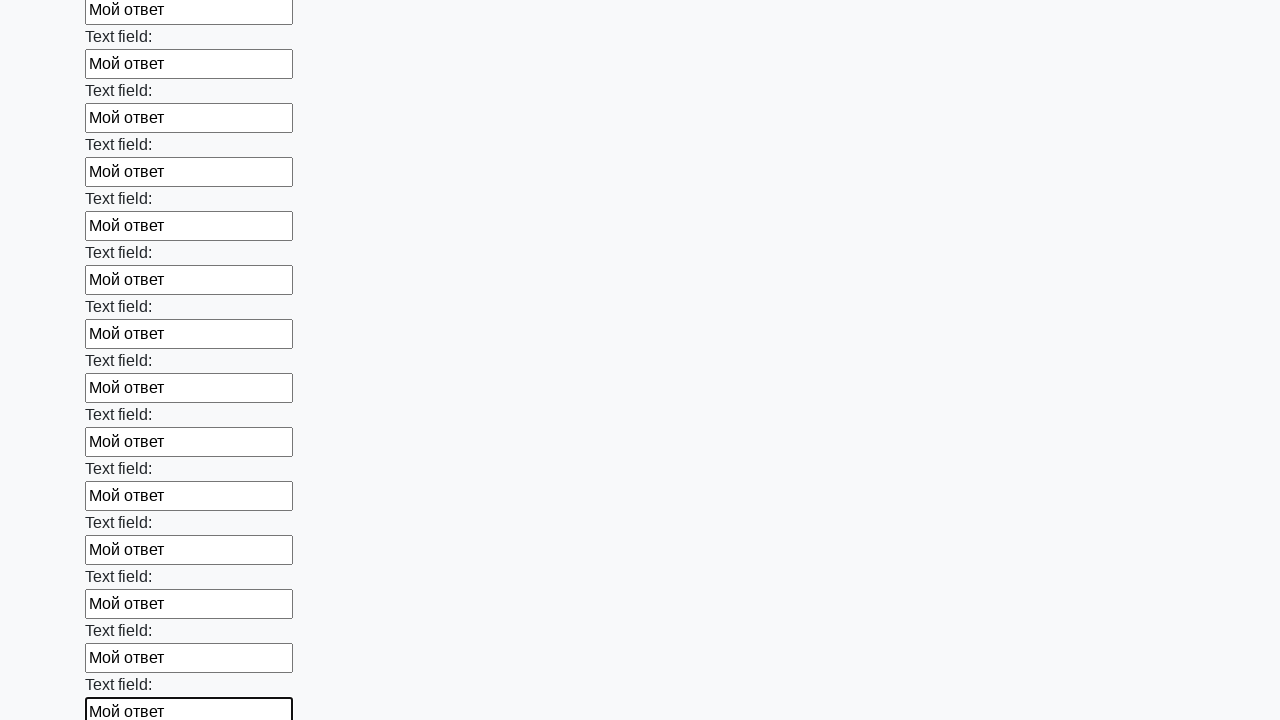

Filled input field with sample text 'Мой ответ' on input >> nth=69
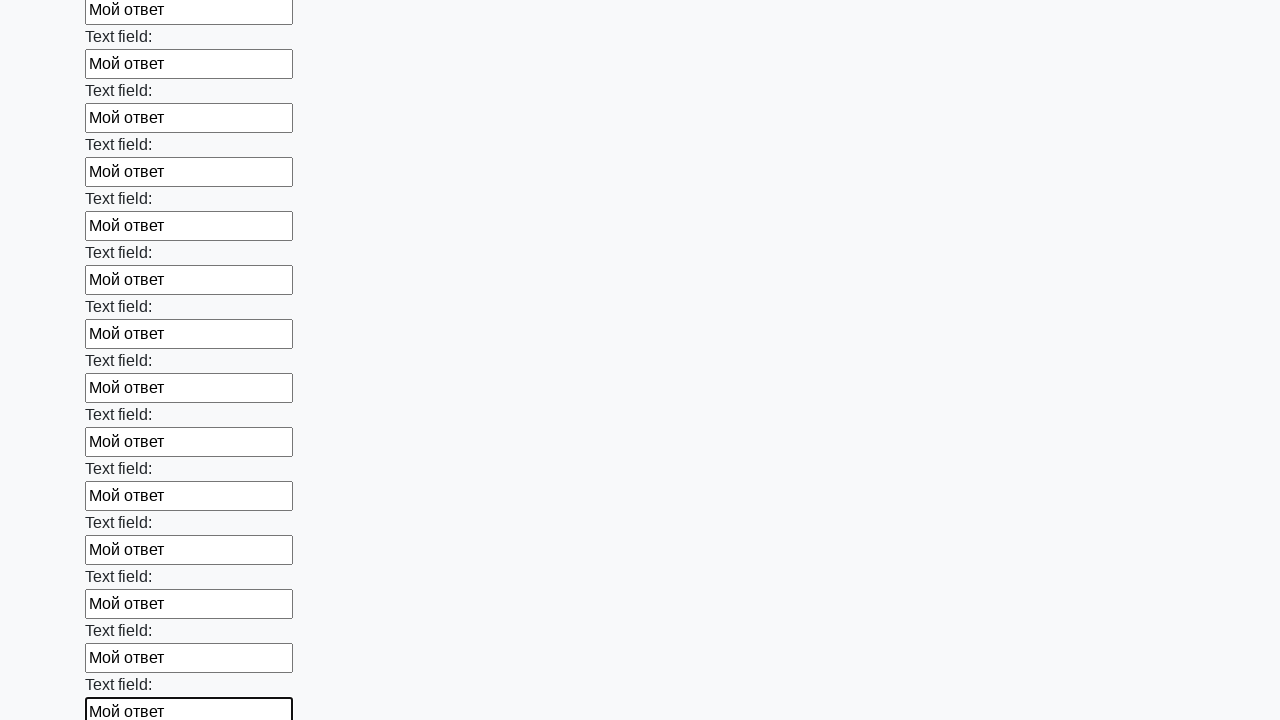

Filled input field with sample text 'Мой ответ' on input >> nth=70
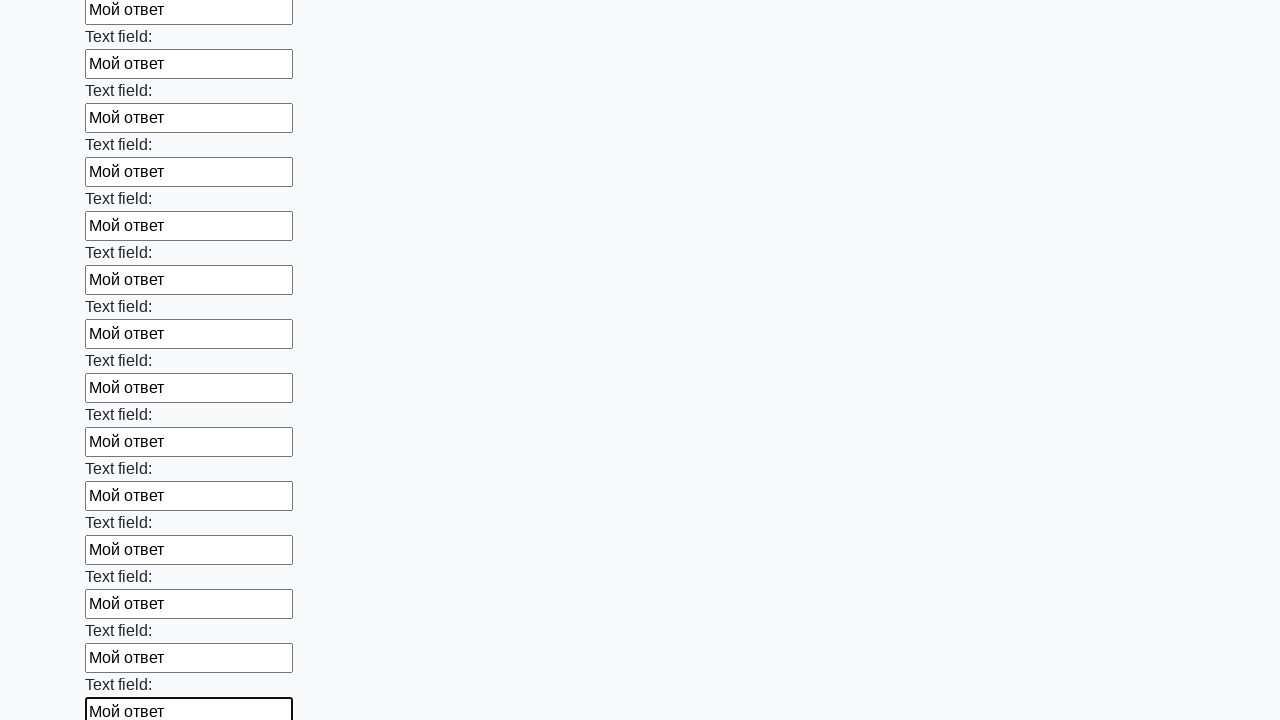

Filled input field with sample text 'Мой ответ' on input >> nth=71
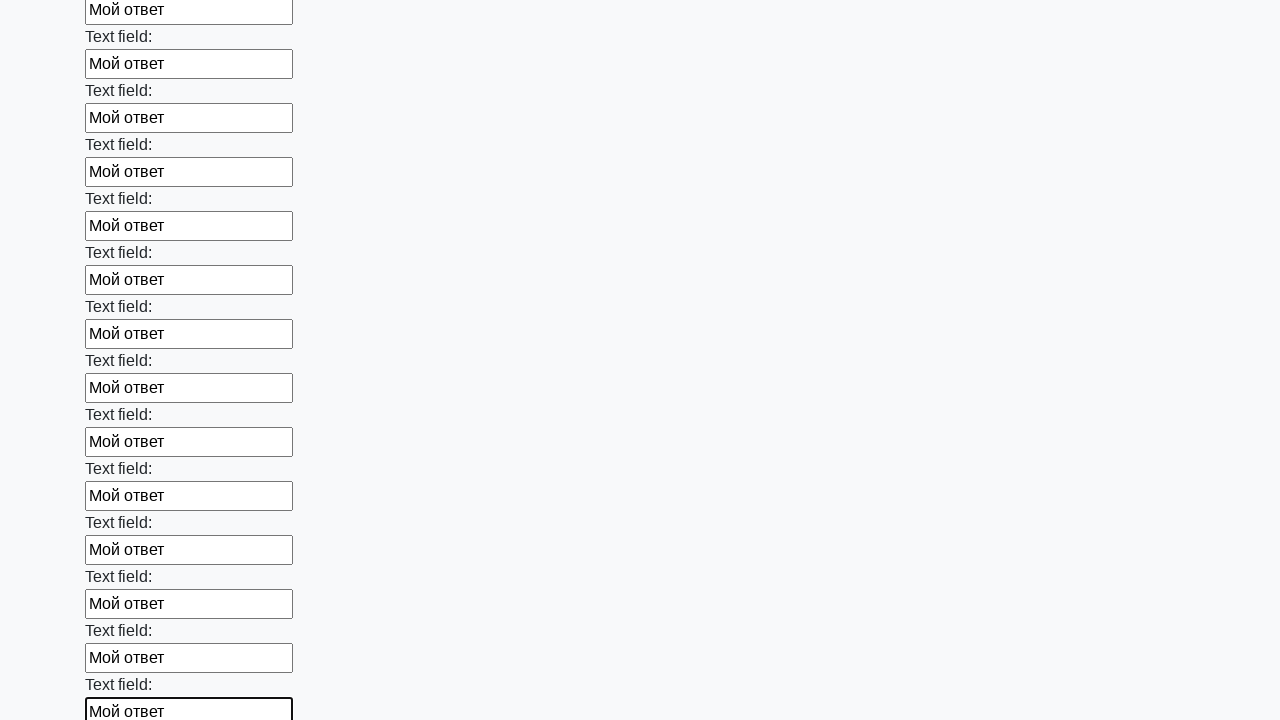

Filled input field with sample text 'Мой ответ' on input >> nth=72
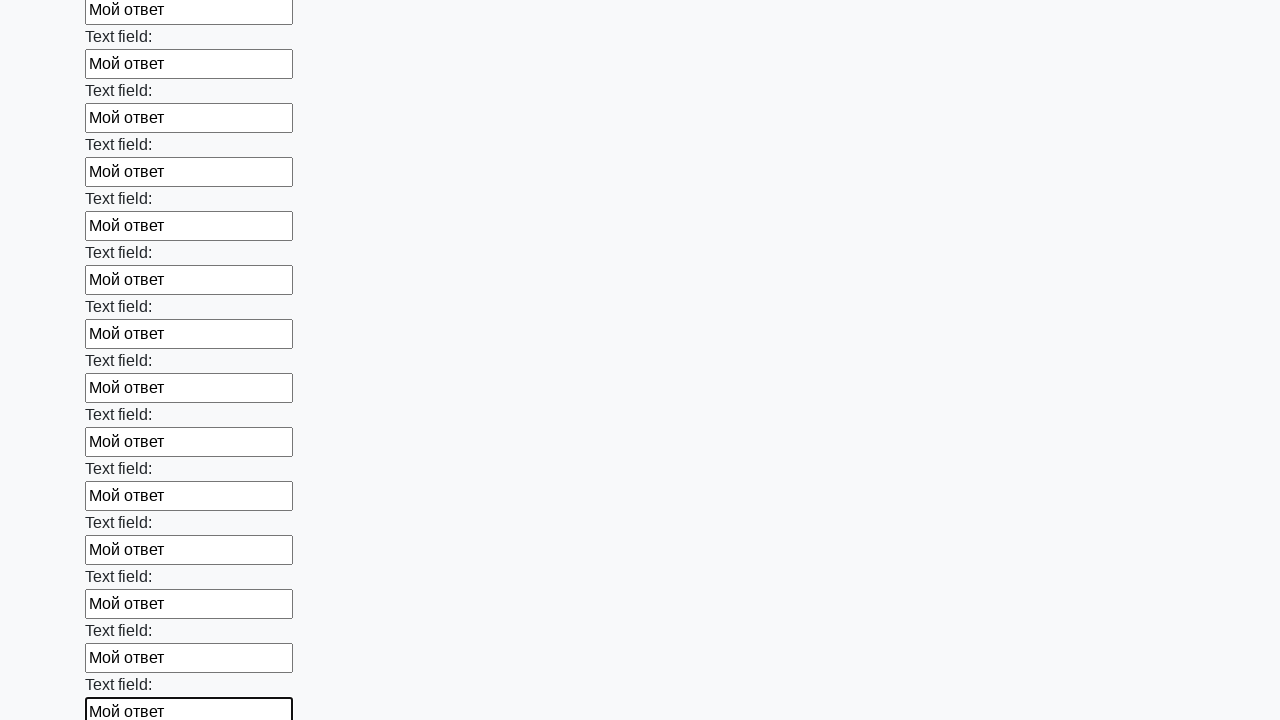

Filled input field with sample text 'Мой ответ' on input >> nth=73
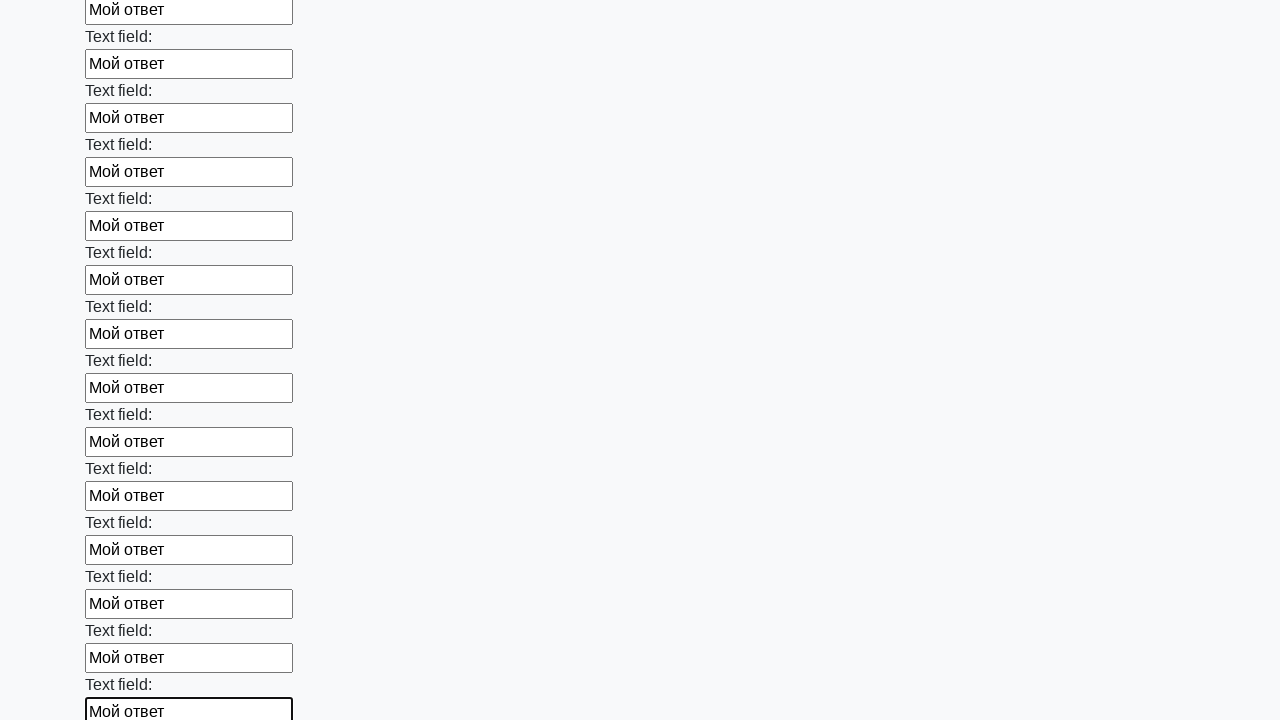

Filled input field with sample text 'Мой ответ' on input >> nth=74
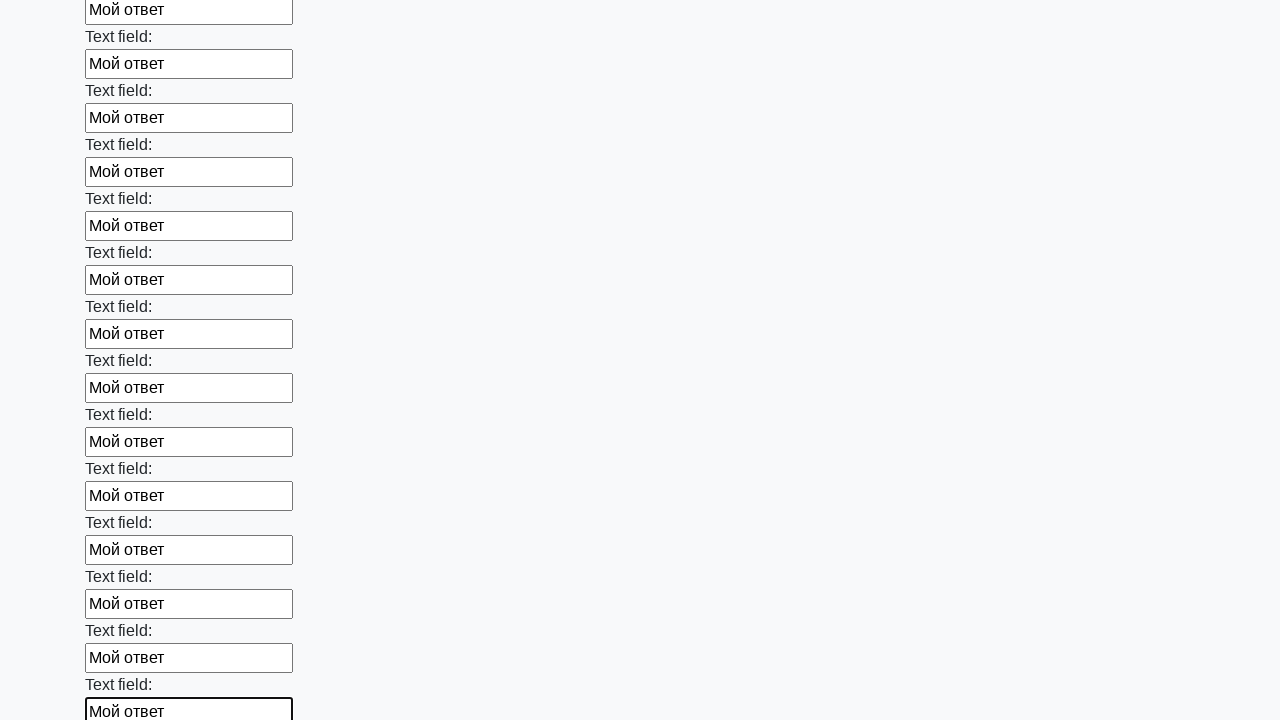

Filled input field with sample text 'Мой ответ' on input >> nth=75
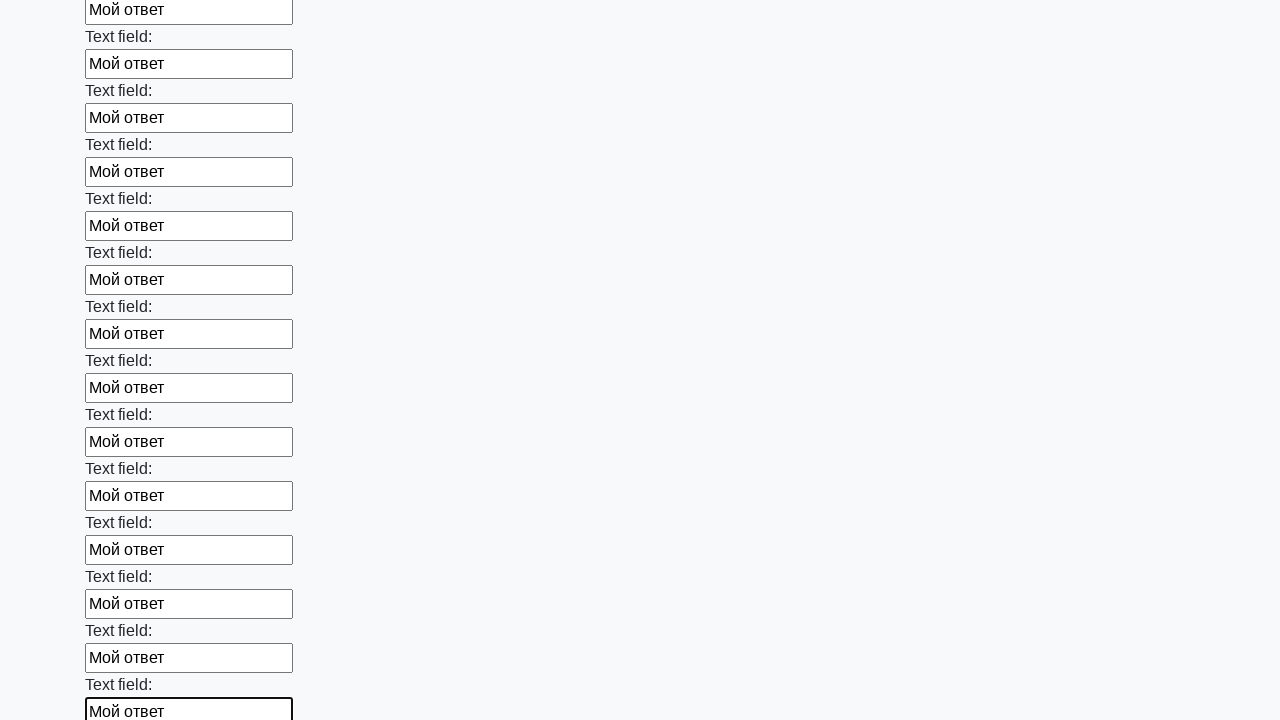

Filled input field with sample text 'Мой ответ' on input >> nth=76
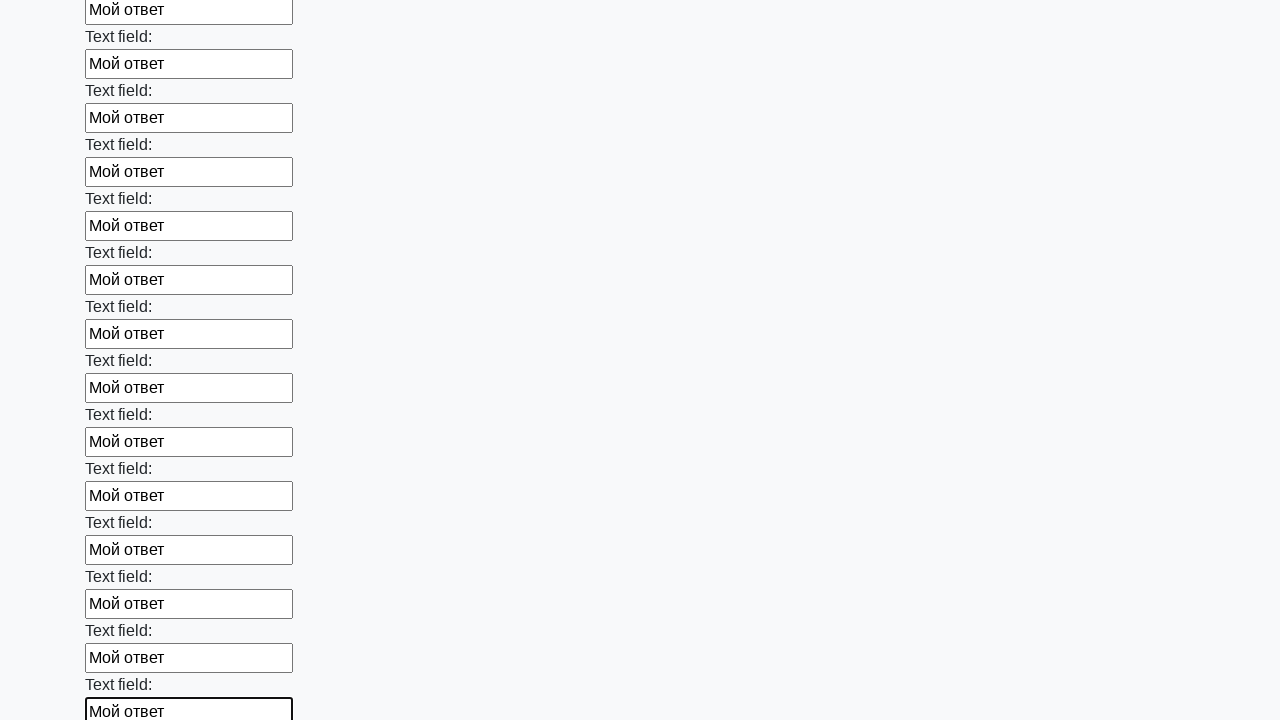

Filled input field with sample text 'Мой ответ' on input >> nth=77
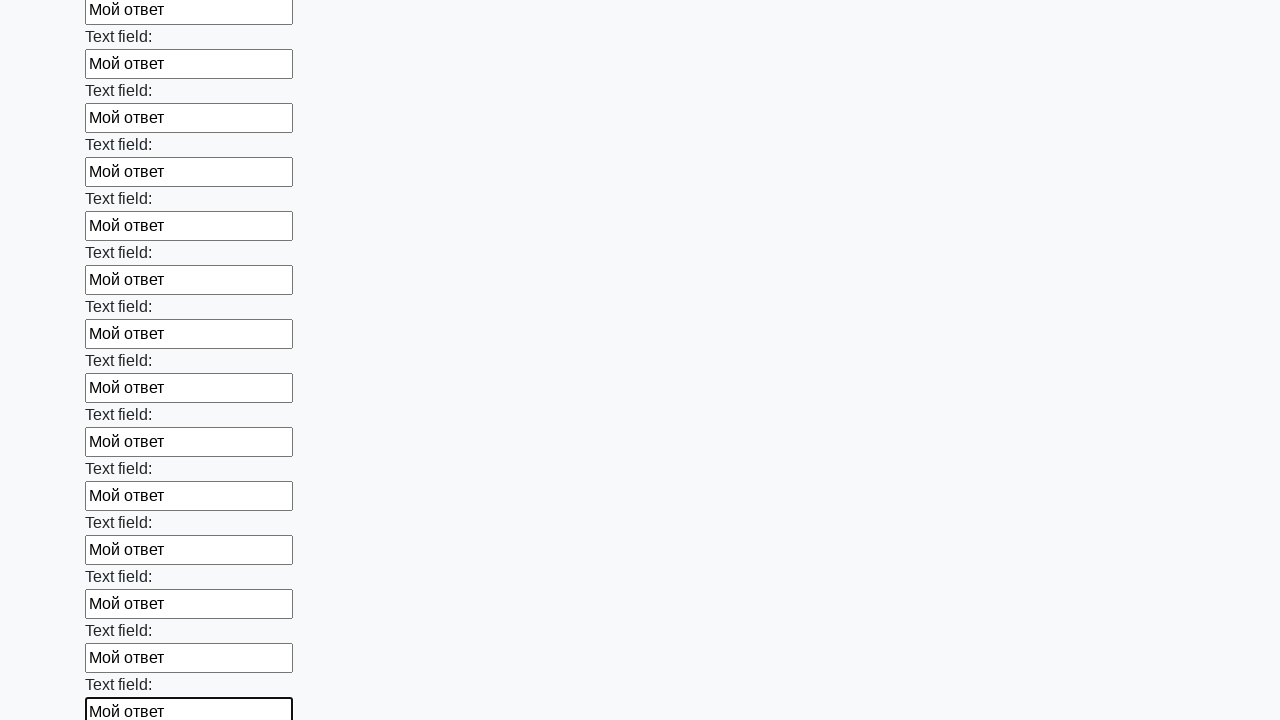

Filled input field with sample text 'Мой ответ' on input >> nth=78
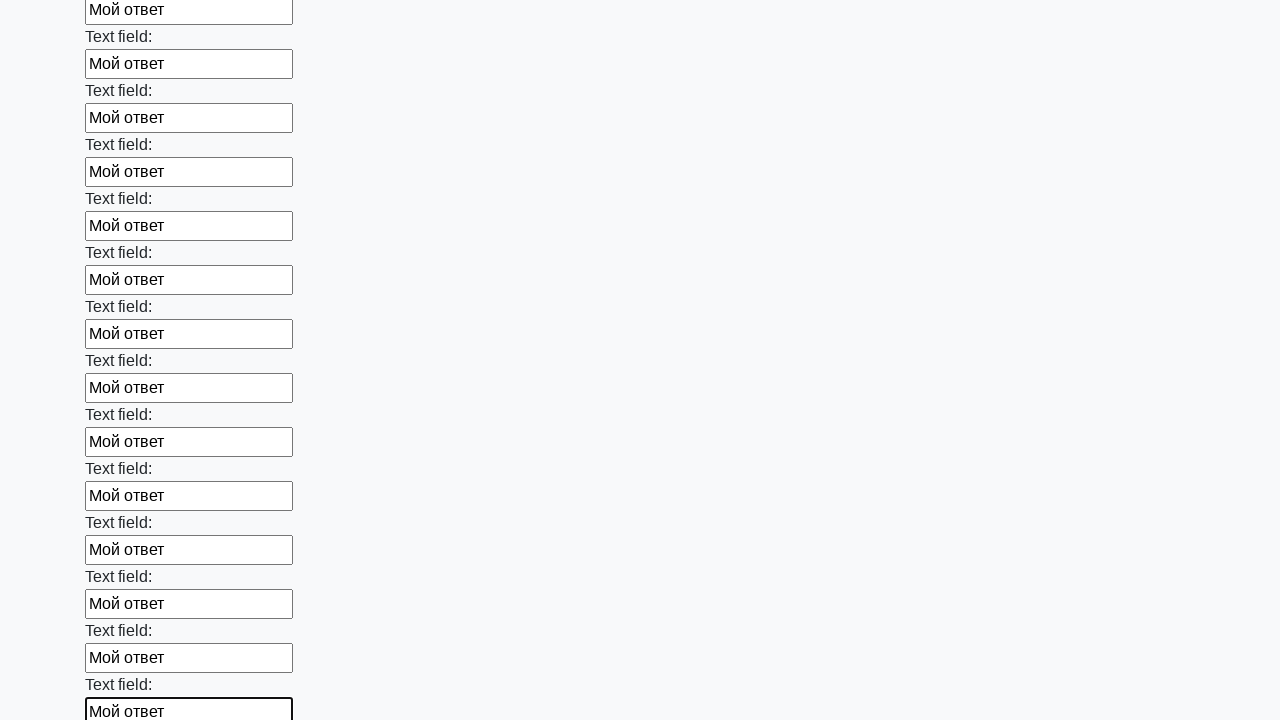

Filled input field with sample text 'Мой ответ' on input >> nth=79
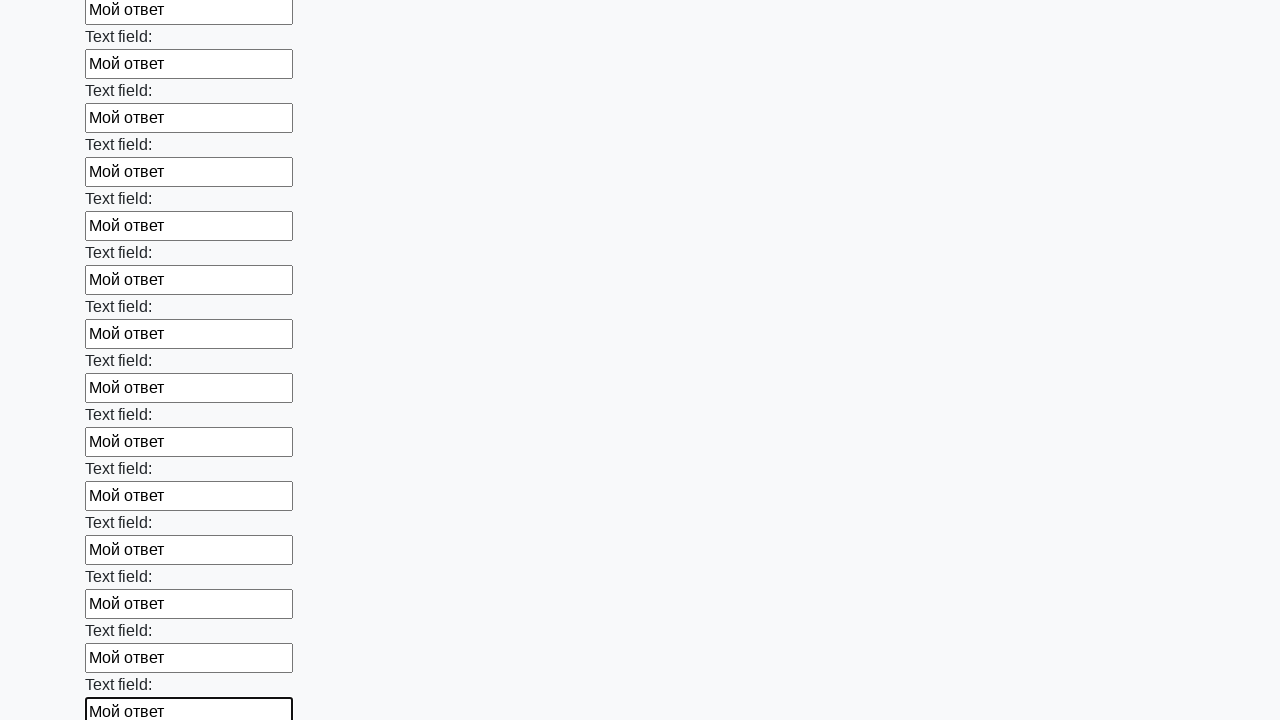

Filled input field with sample text 'Мой ответ' on input >> nth=80
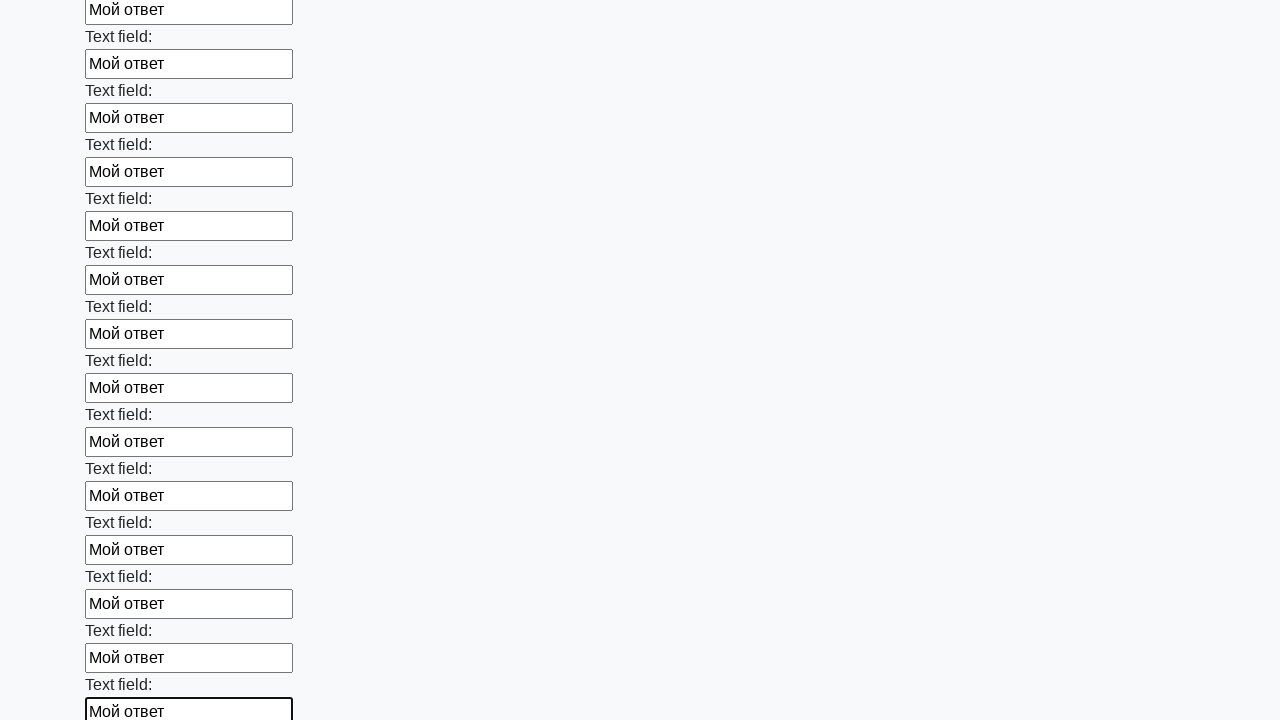

Filled input field with sample text 'Мой ответ' on input >> nth=81
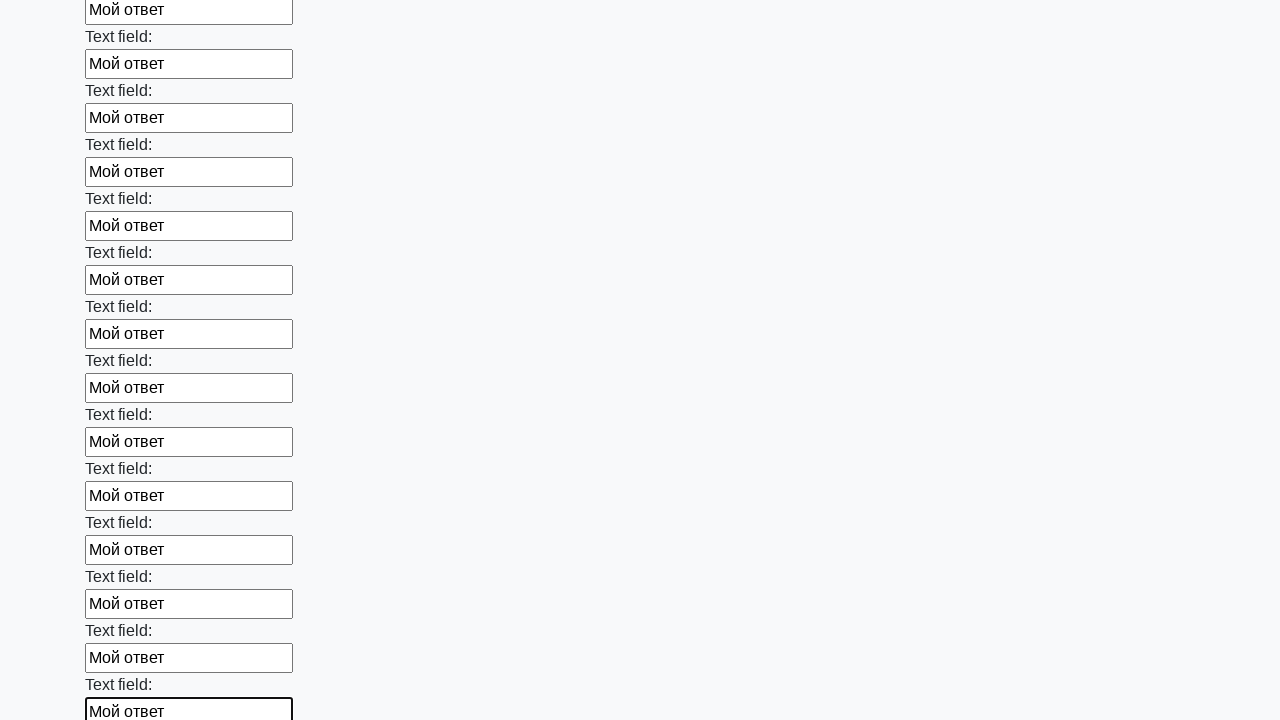

Filled input field with sample text 'Мой ответ' on input >> nth=82
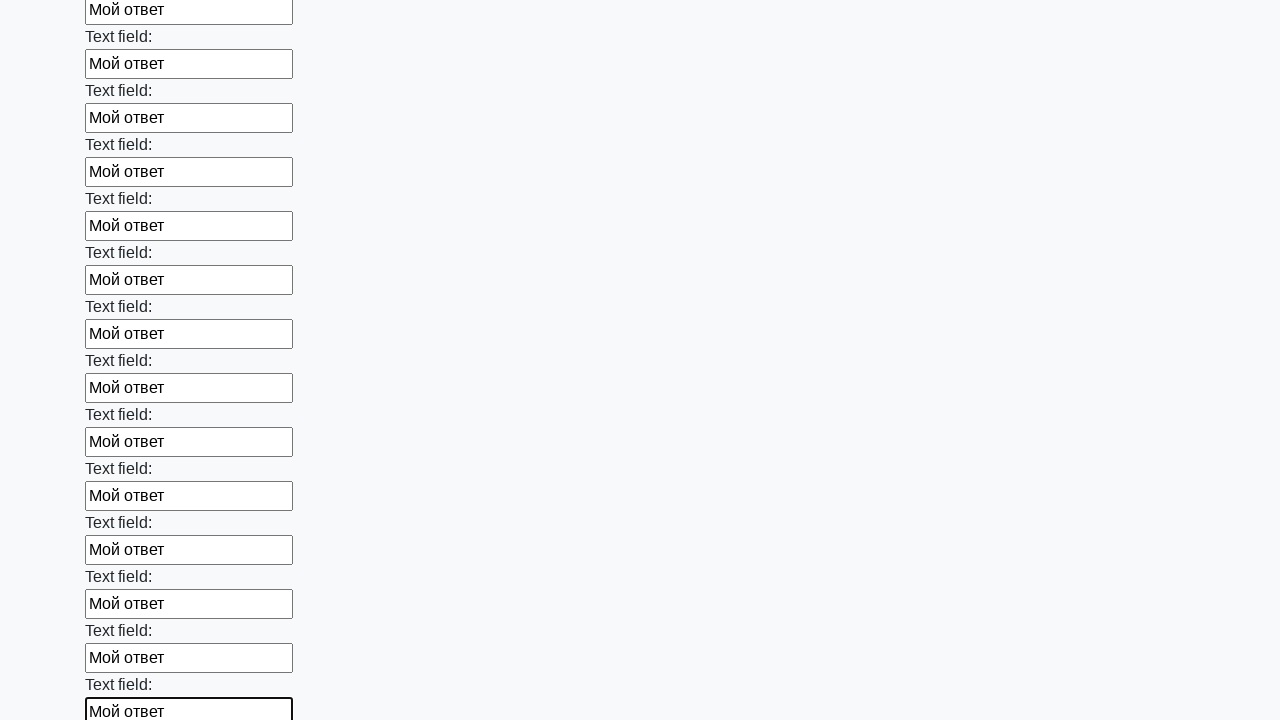

Filled input field with sample text 'Мой ответ' on input >> nth=83
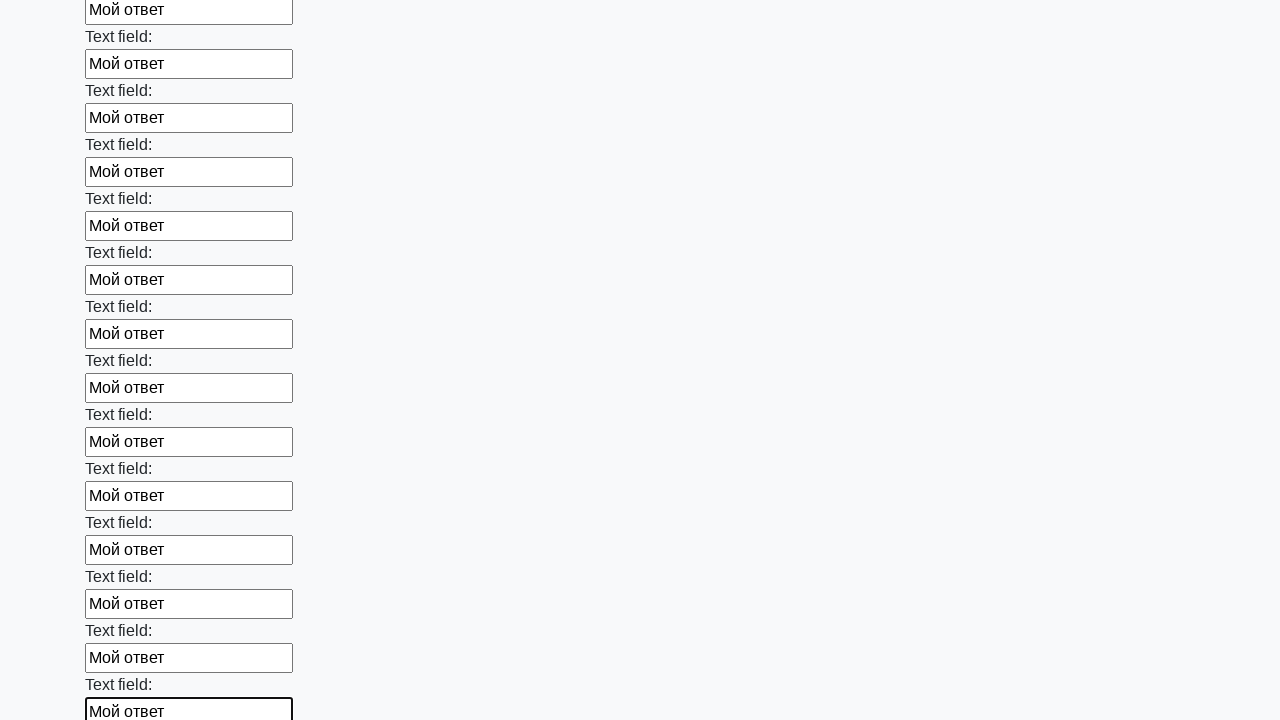

Filled input field with sample text 'Мой ответ' on input >> nth=84
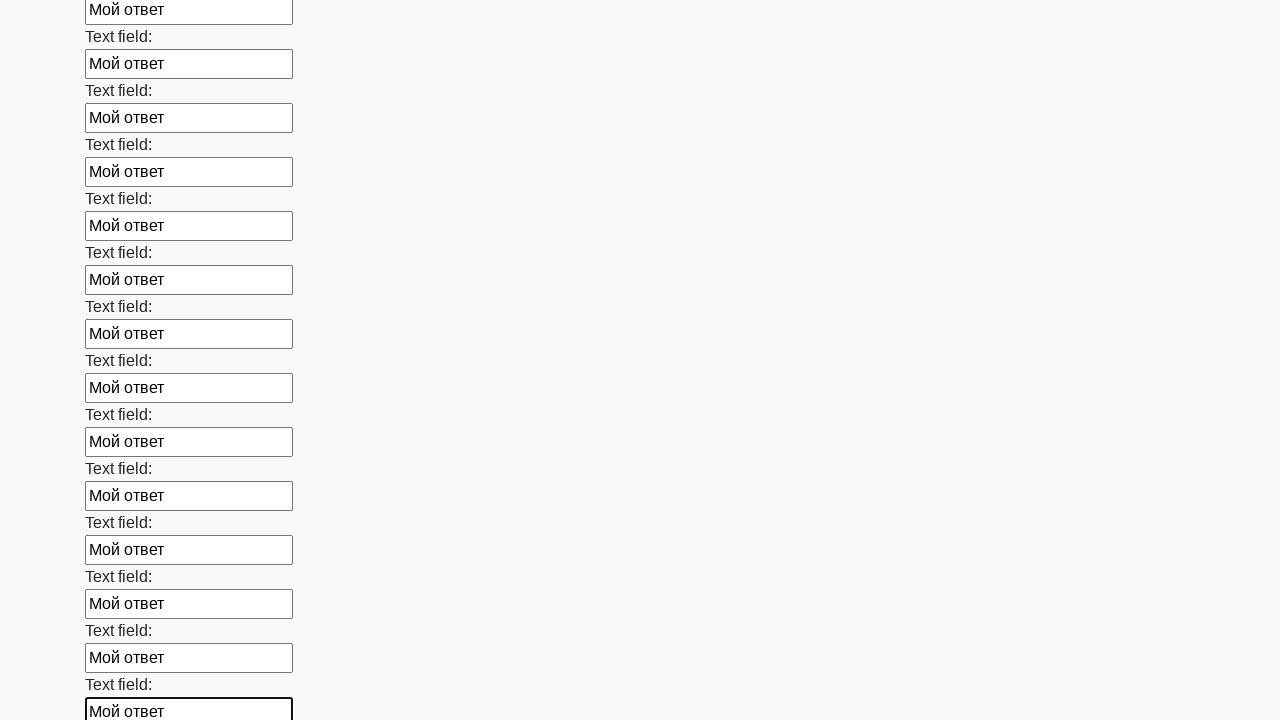

Filled input field with sample text 'Мой ответ' on input >> nth=85
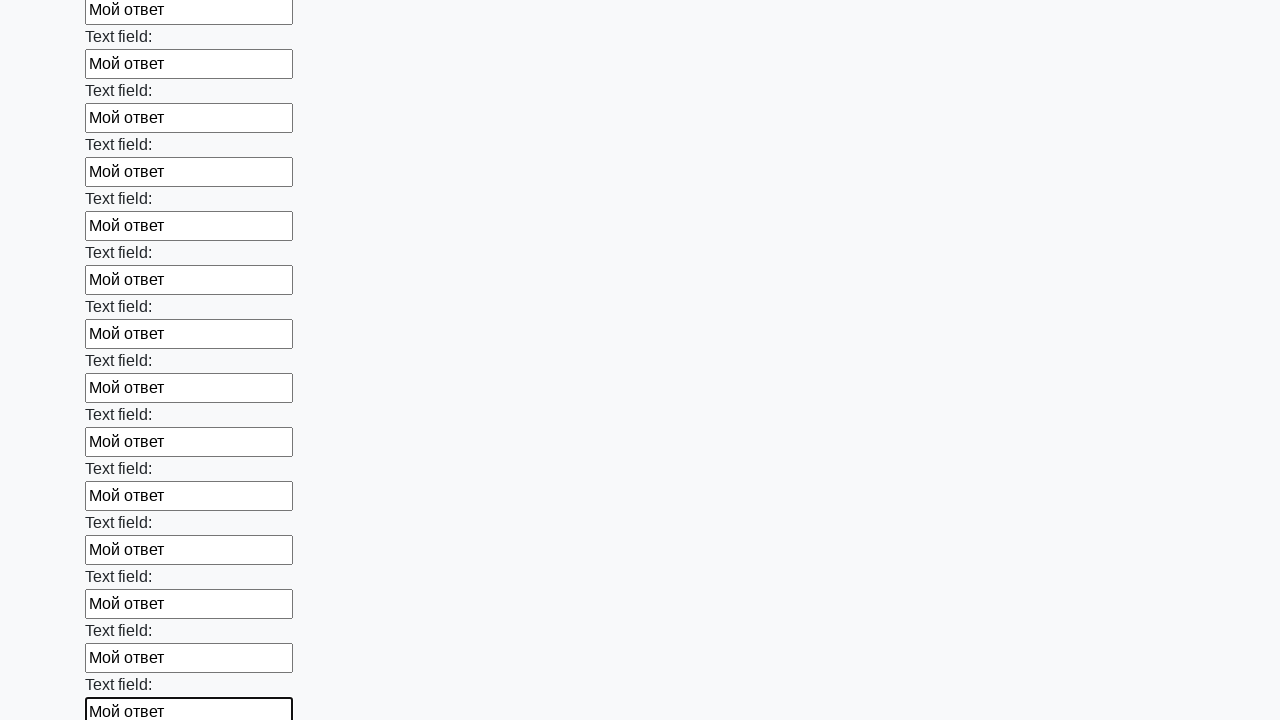

Filled input field with sample text 'Мой ответ' on input >> nth=86
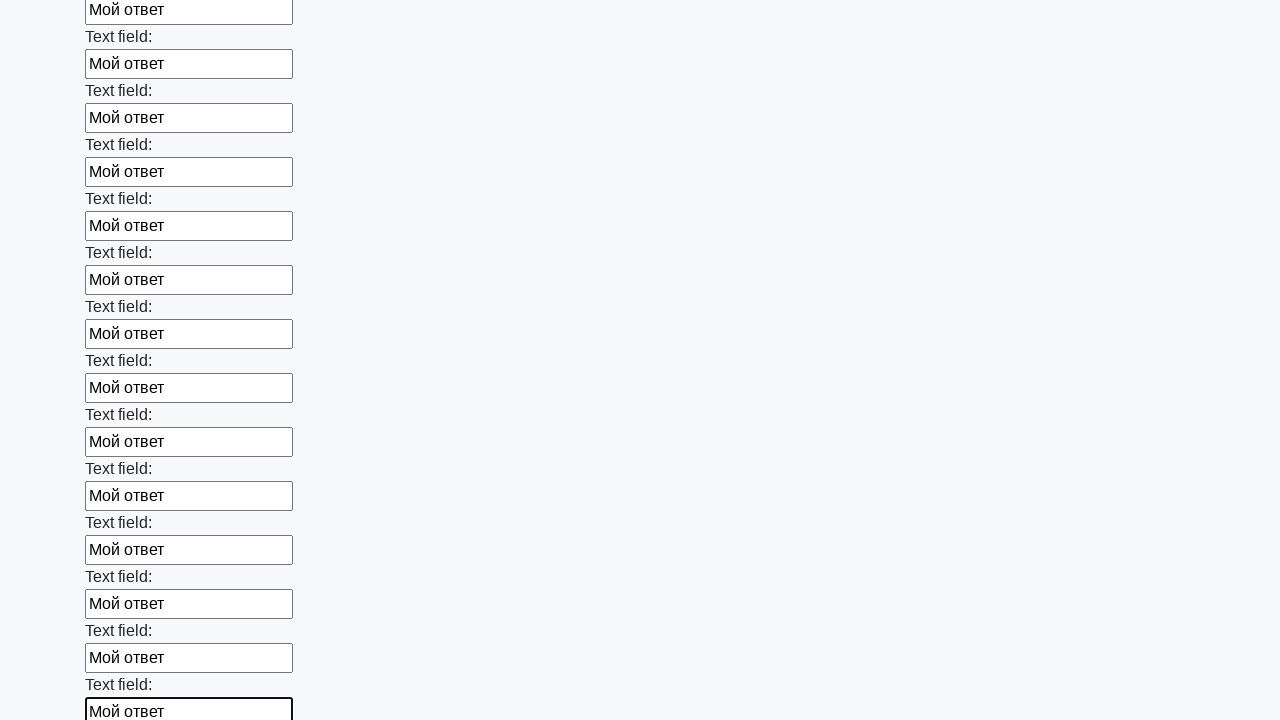

Filled input field with sample text 'Мой ответ' on input >> nth=87
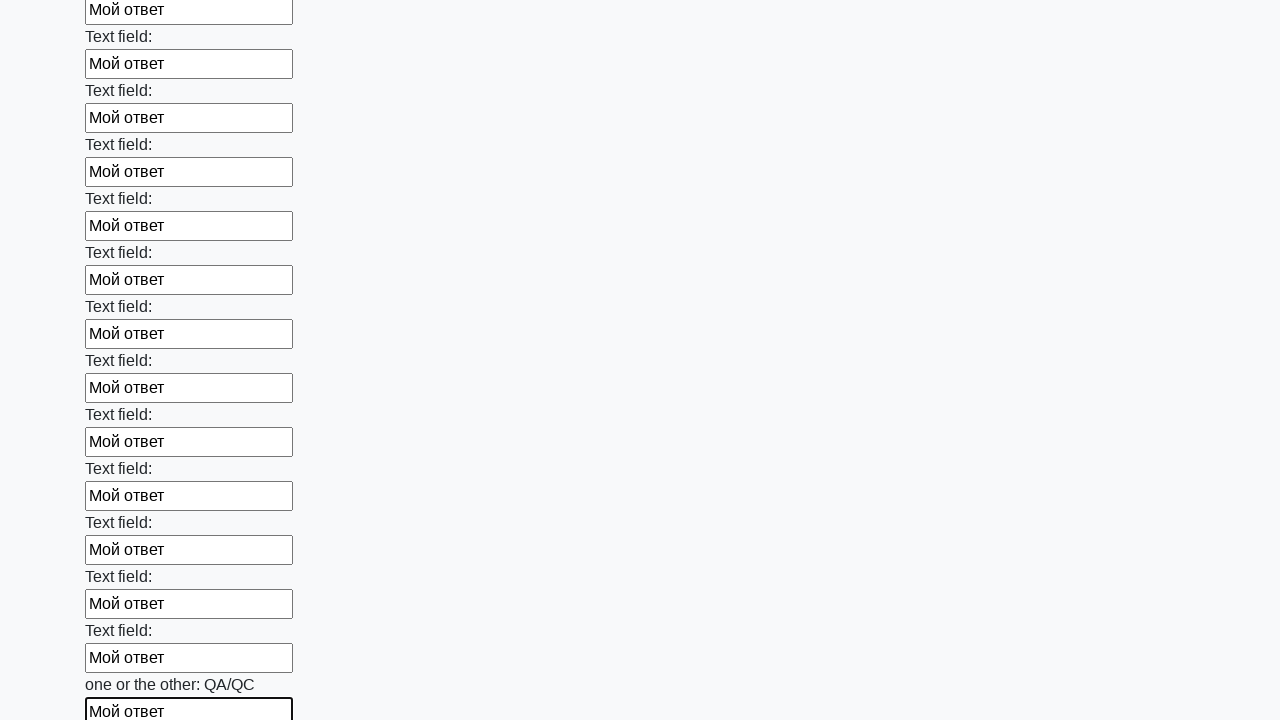

Filled input field with sample text 'Мой ответ' on input >> nth=88
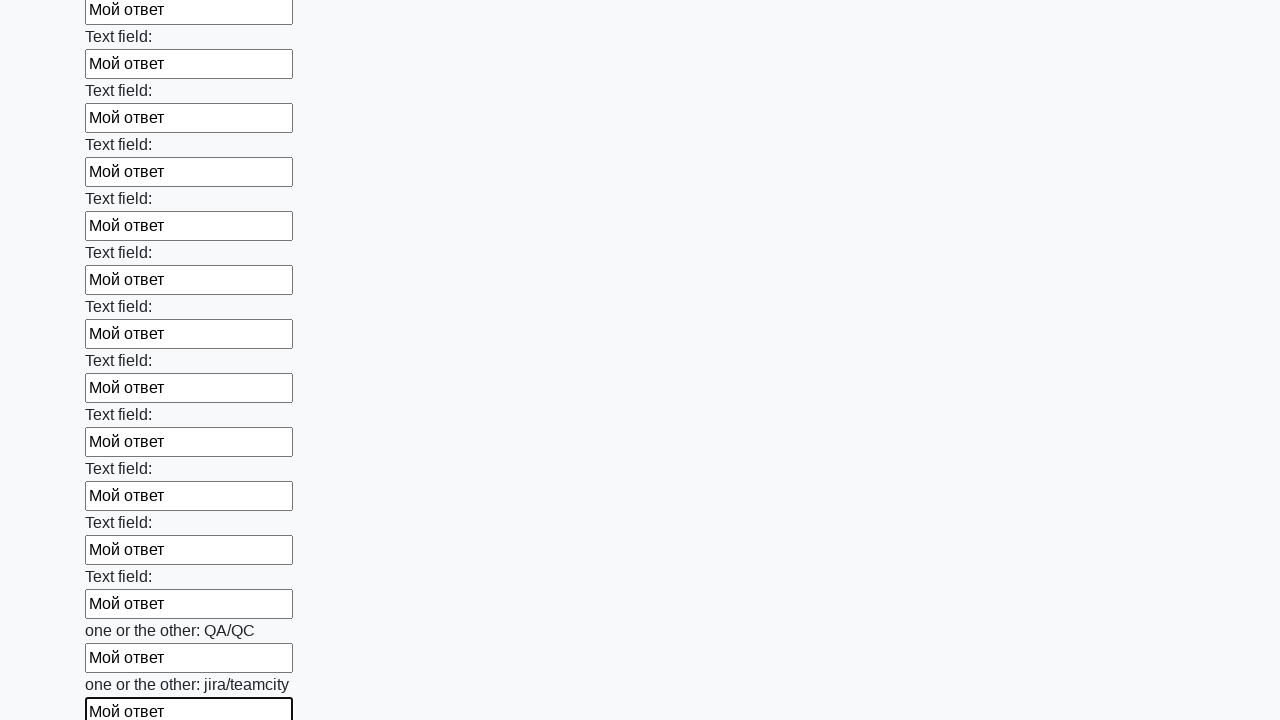

Filled input field with sample text 'Мой ответ' on input >> nth=89
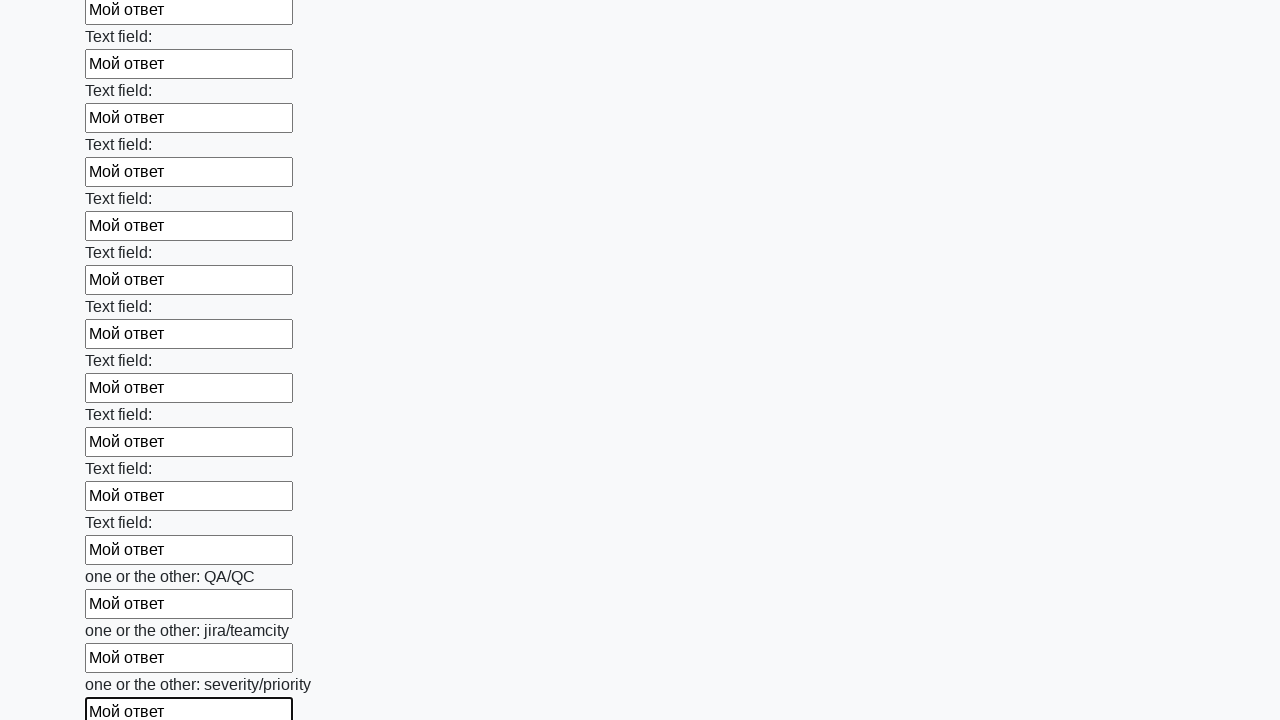

Filled input field with sample text 'Мой ответ' on input >> nth=90
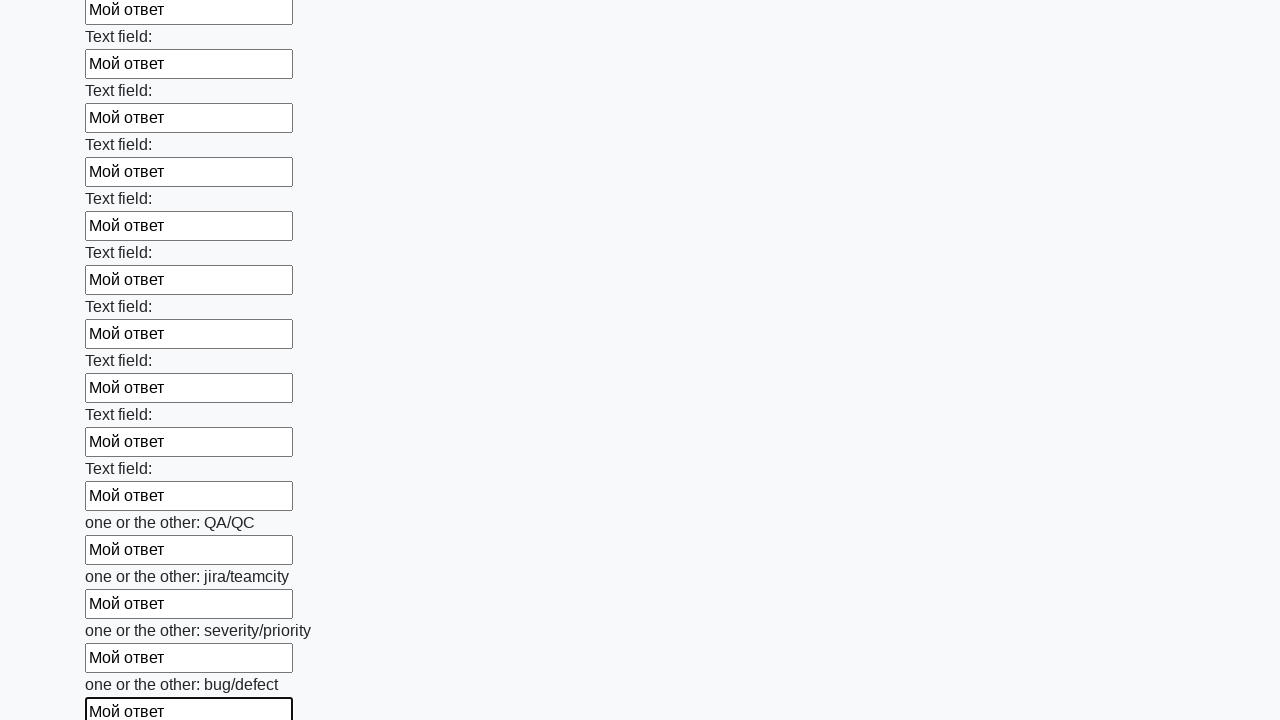

Filled input field with sample text 'Мой ответ' on input >> nth=91
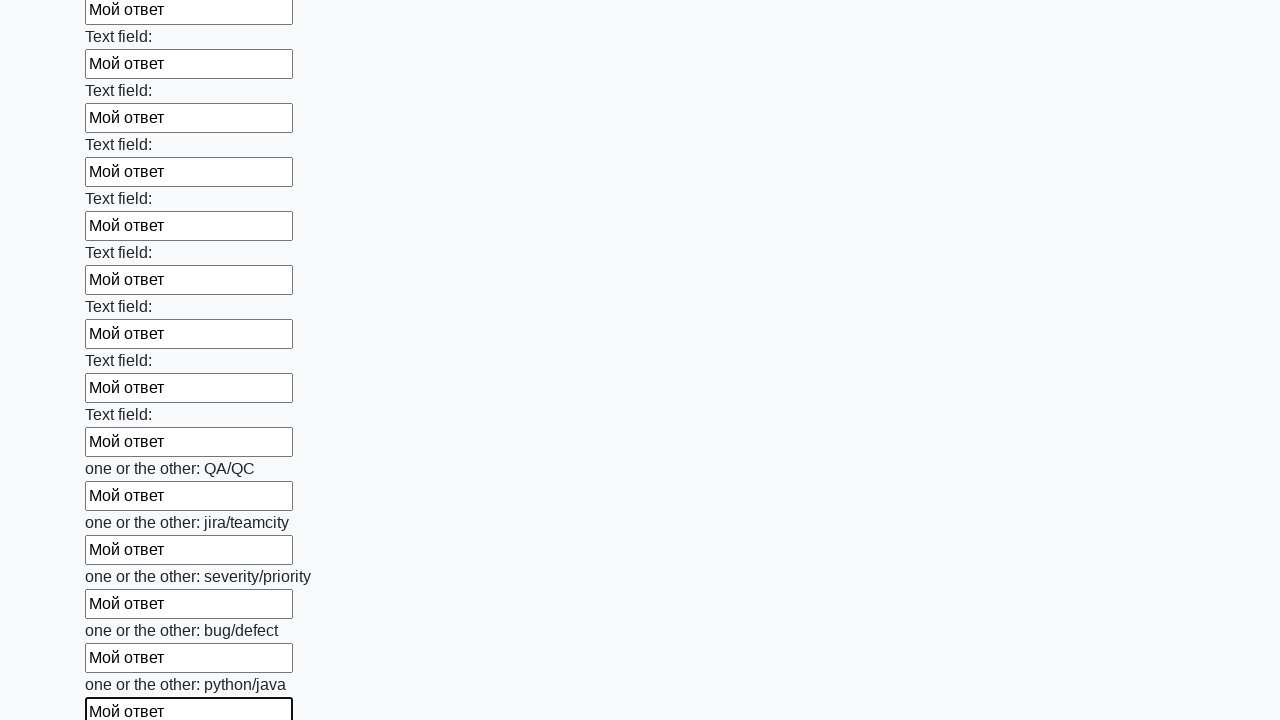

Filled input field with sample text 'Мой ответ' on input >> nth=92
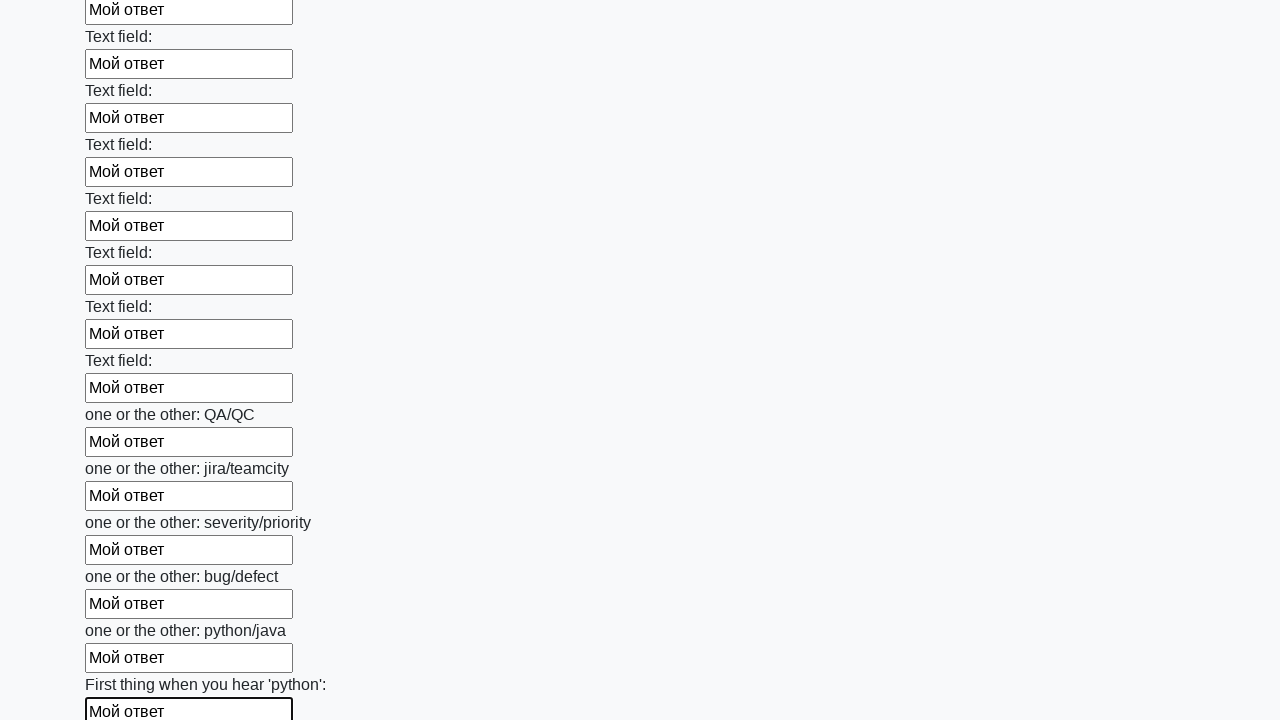

Filled input field with sample text 'Мой ответ' on input >> nth=93
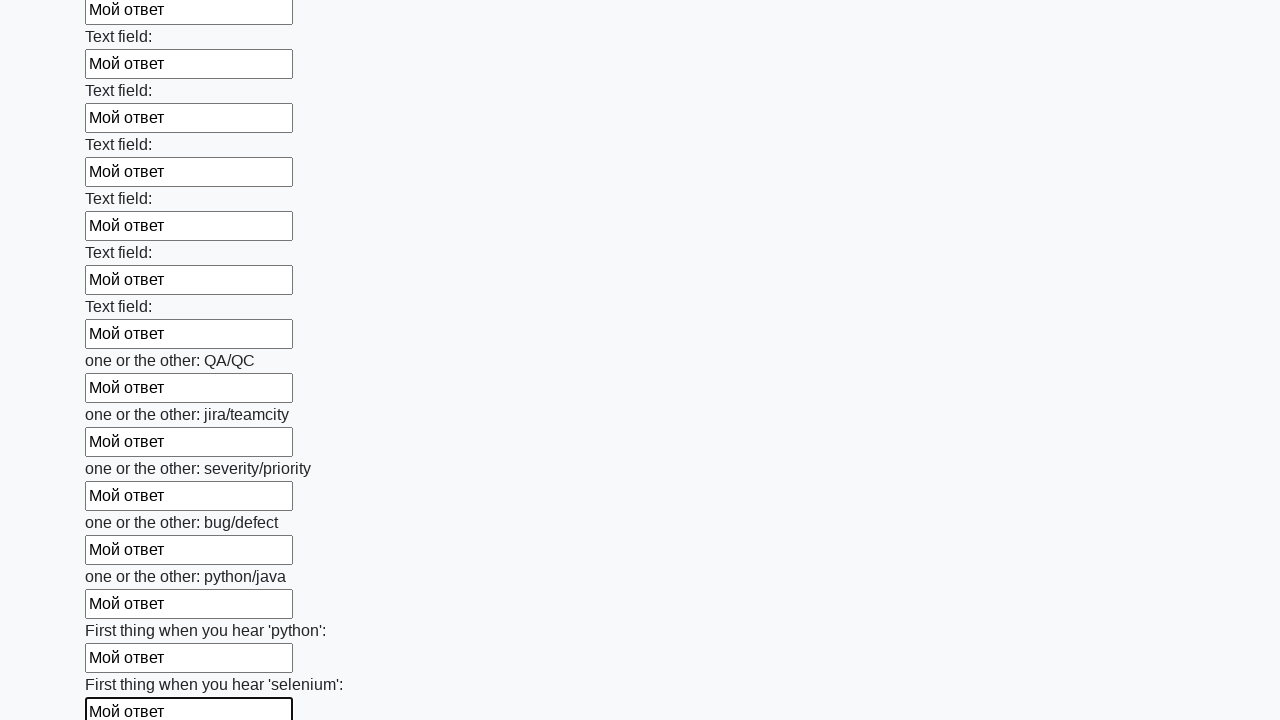

Filled input field with sample text 'Мой ответ' on input >> nth=94
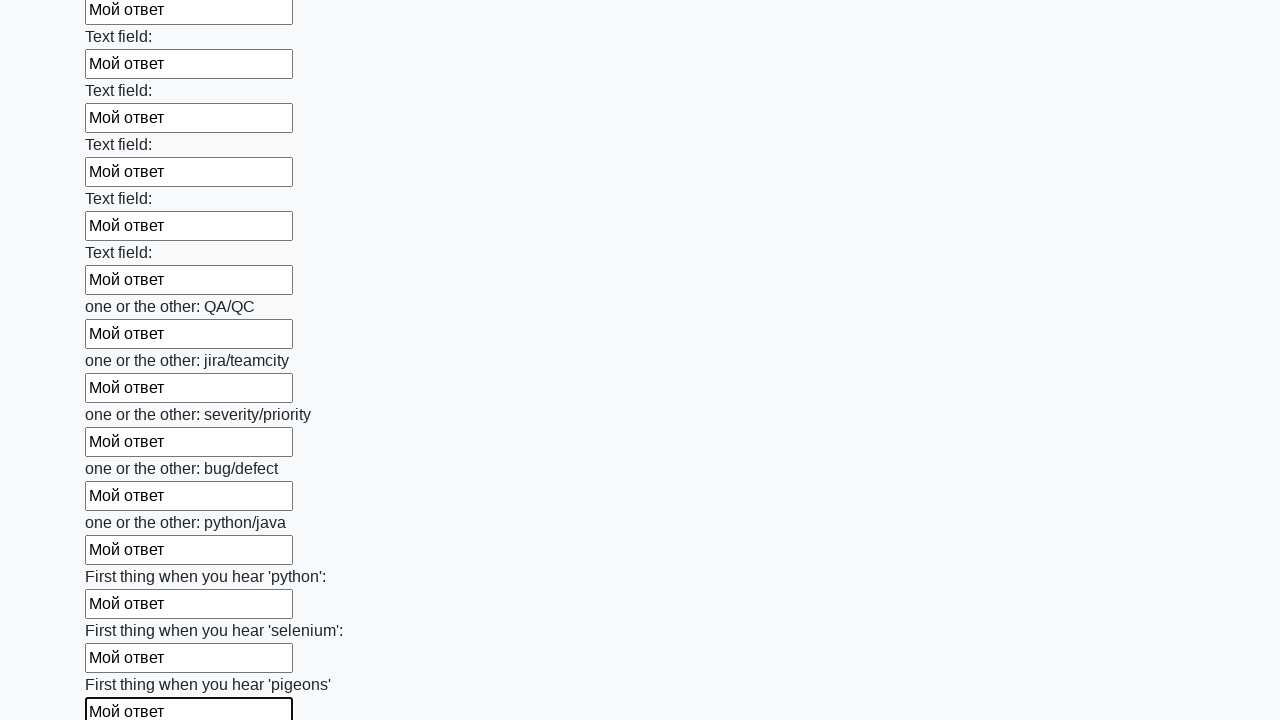

Filled input field with sample text 'Мой ответ' on input >> nth=95
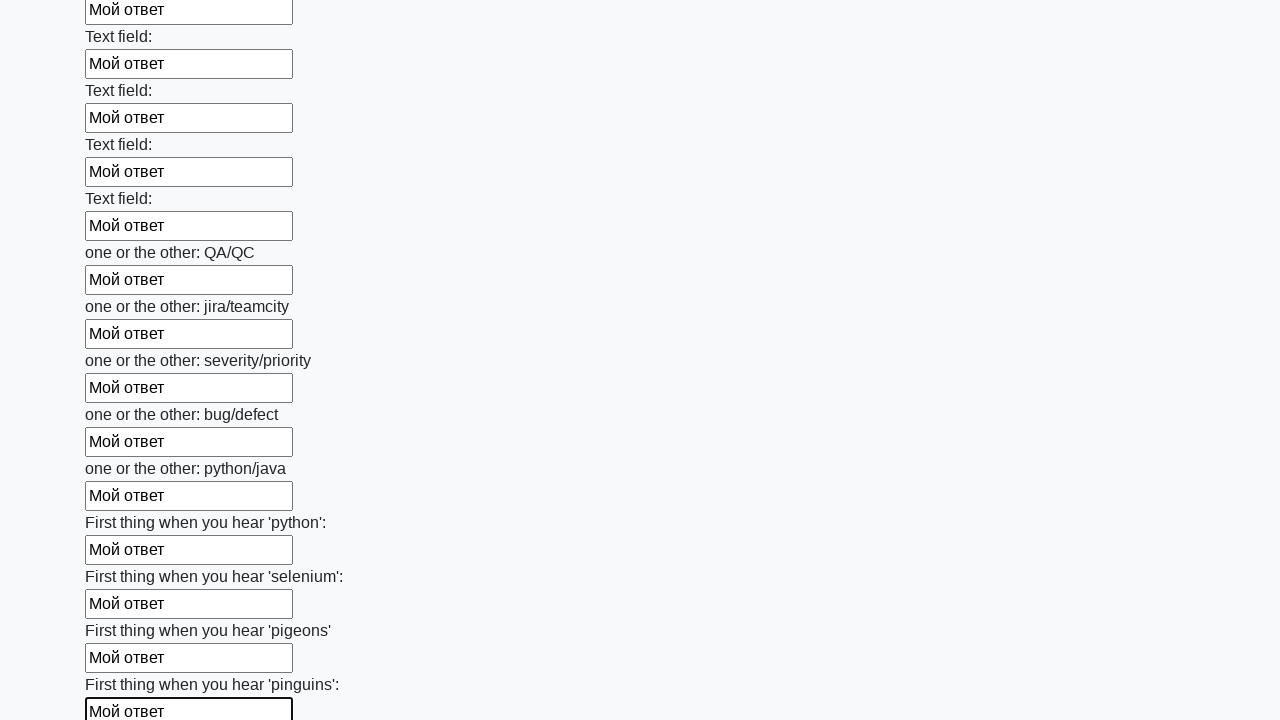

Filled input field with sample text 'Мой ответ' on input >> nth=96
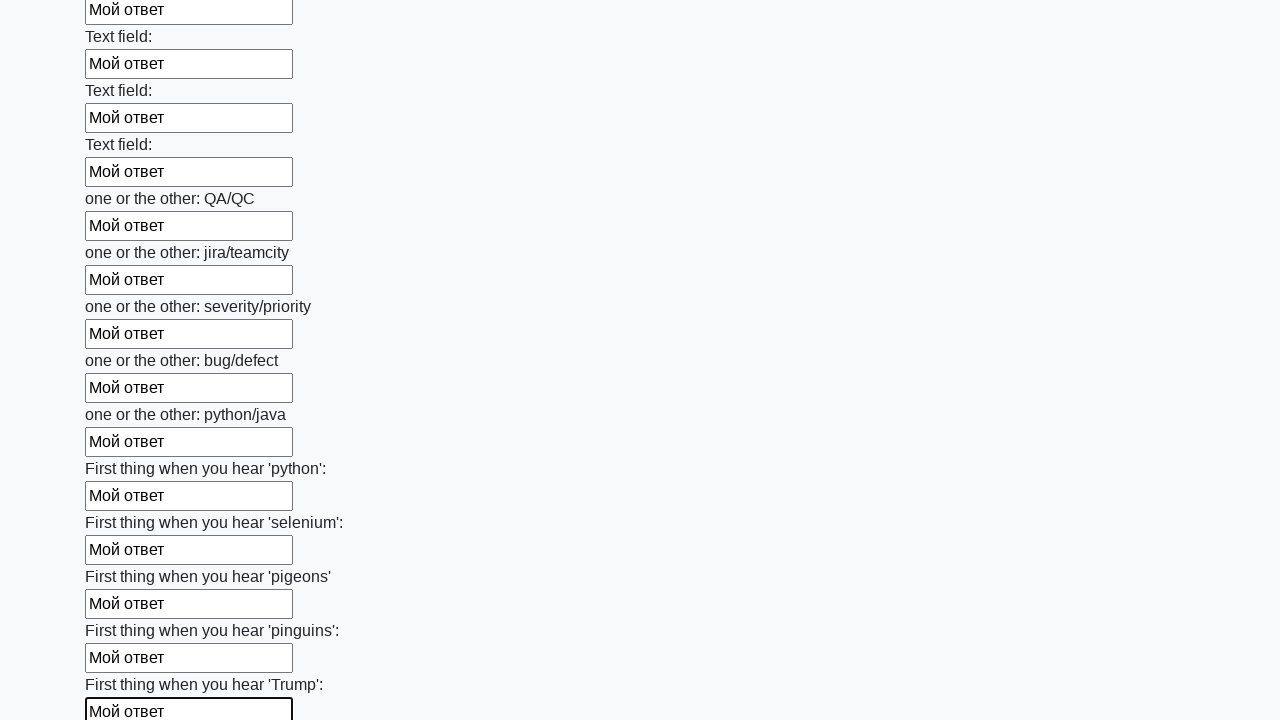

Filled input field with sample text 'Мой ответ' on input >> nth=97
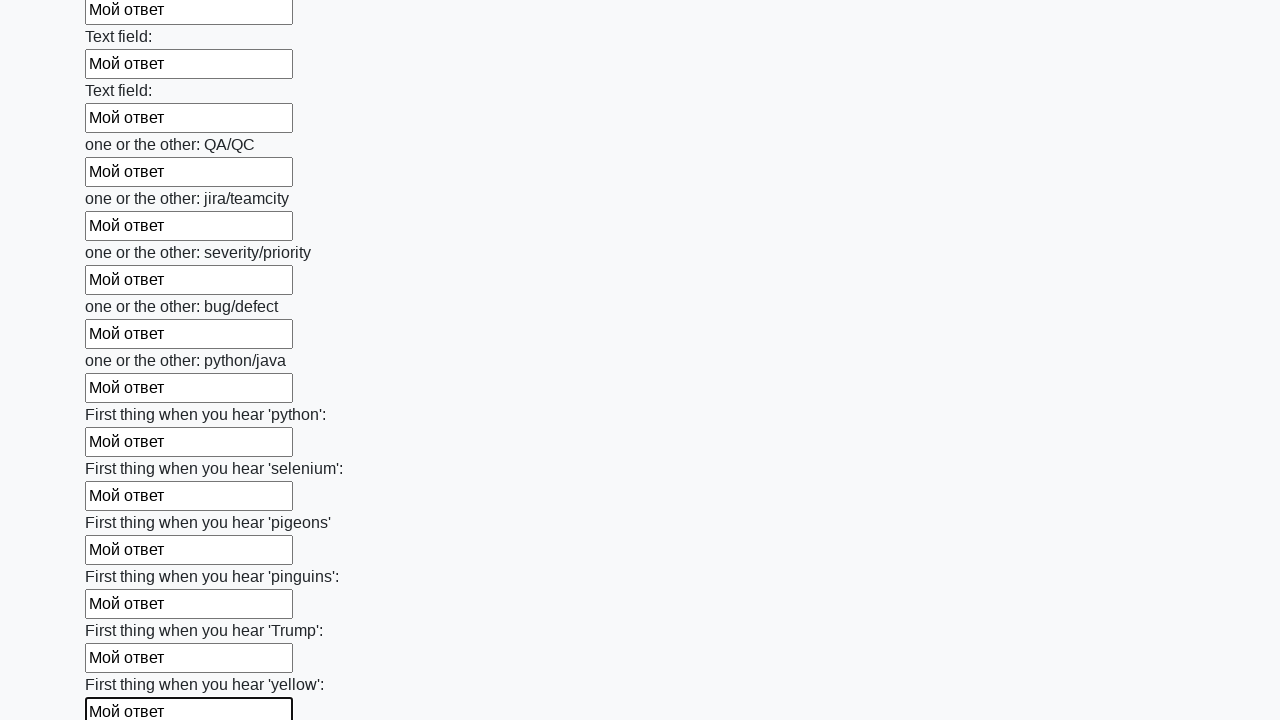

Filled input field with sample text 'Мой ответ' on input >> nth=98
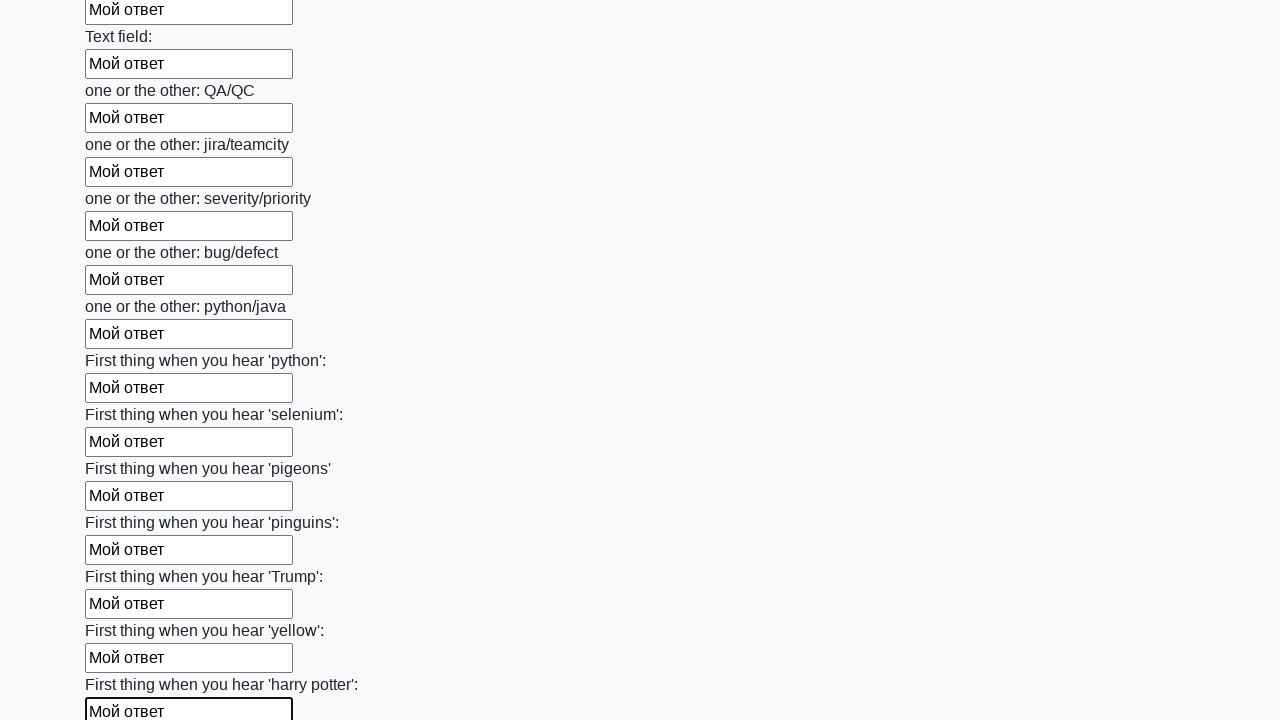

Filled input field with sample text 'Мой ответ' on input >> nth=99
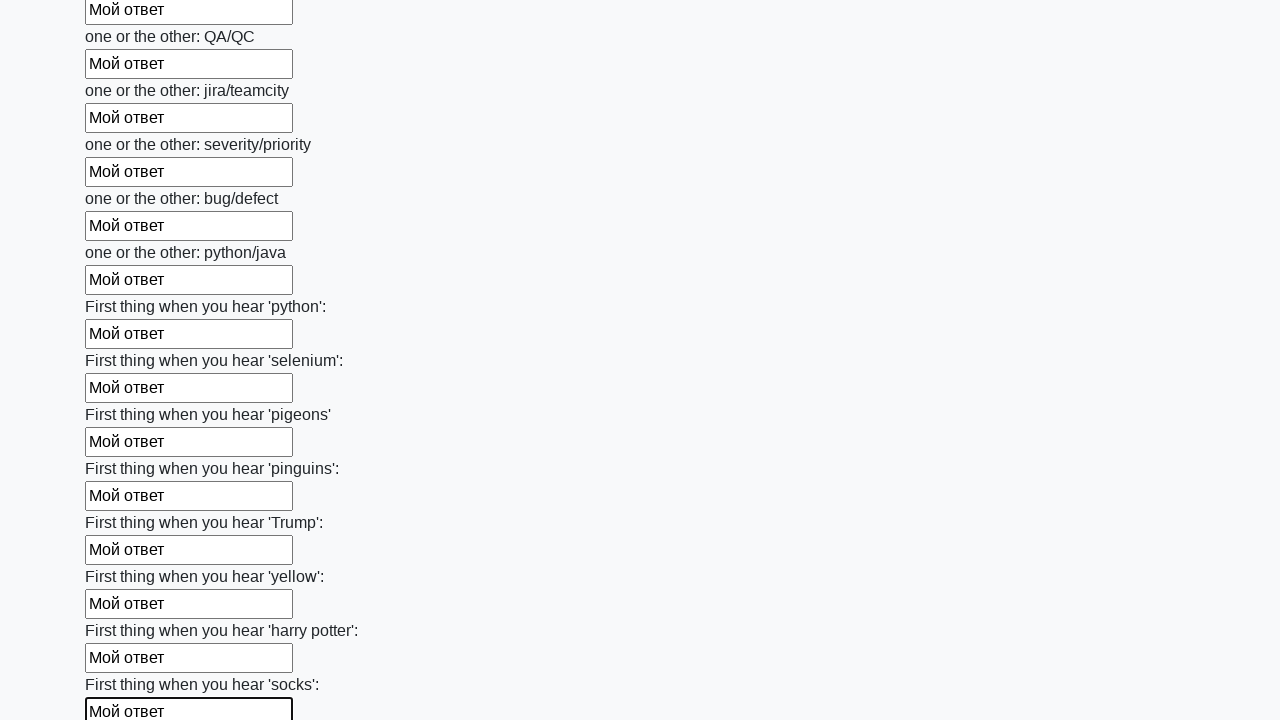

Clicked submit button to submit the form at (123, 611) on button.btn
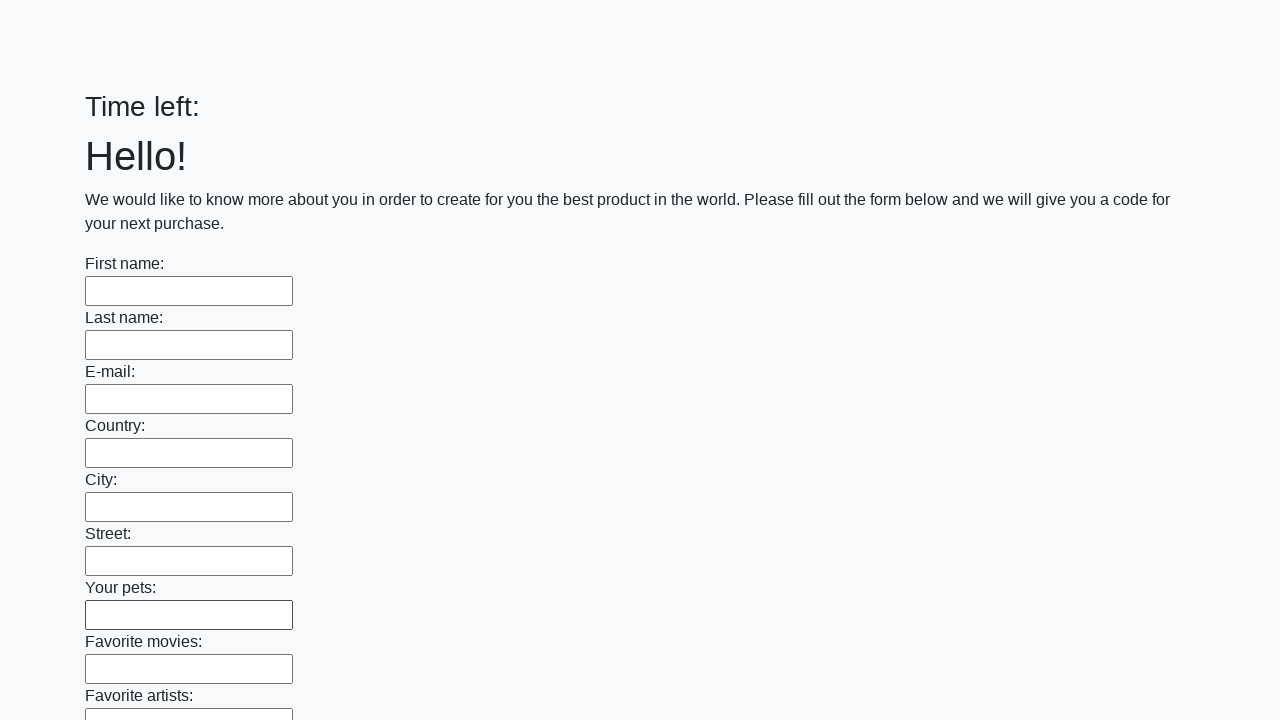

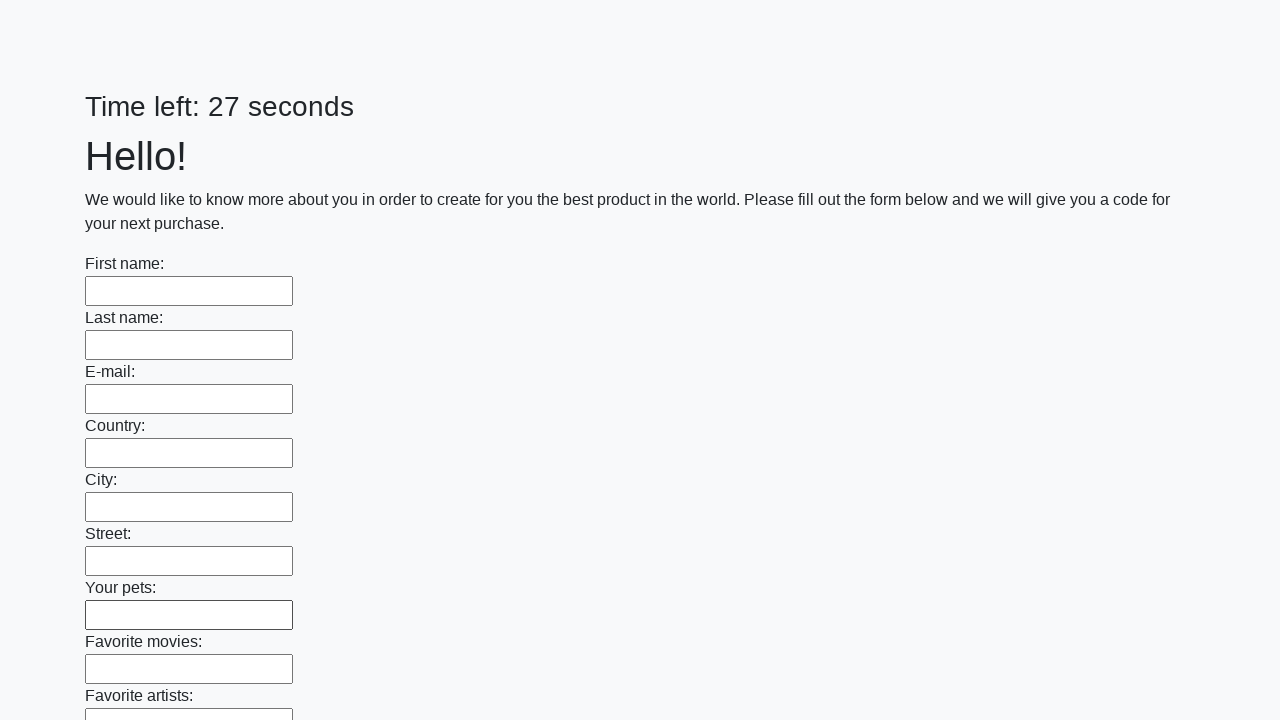